Tests the jQuery UI datepicker widget by opening the date picker, navigating through months using the previous arrow until reaching a target month, and selecting a date.

Starting URL: https://jqueryui.com/datepicker/

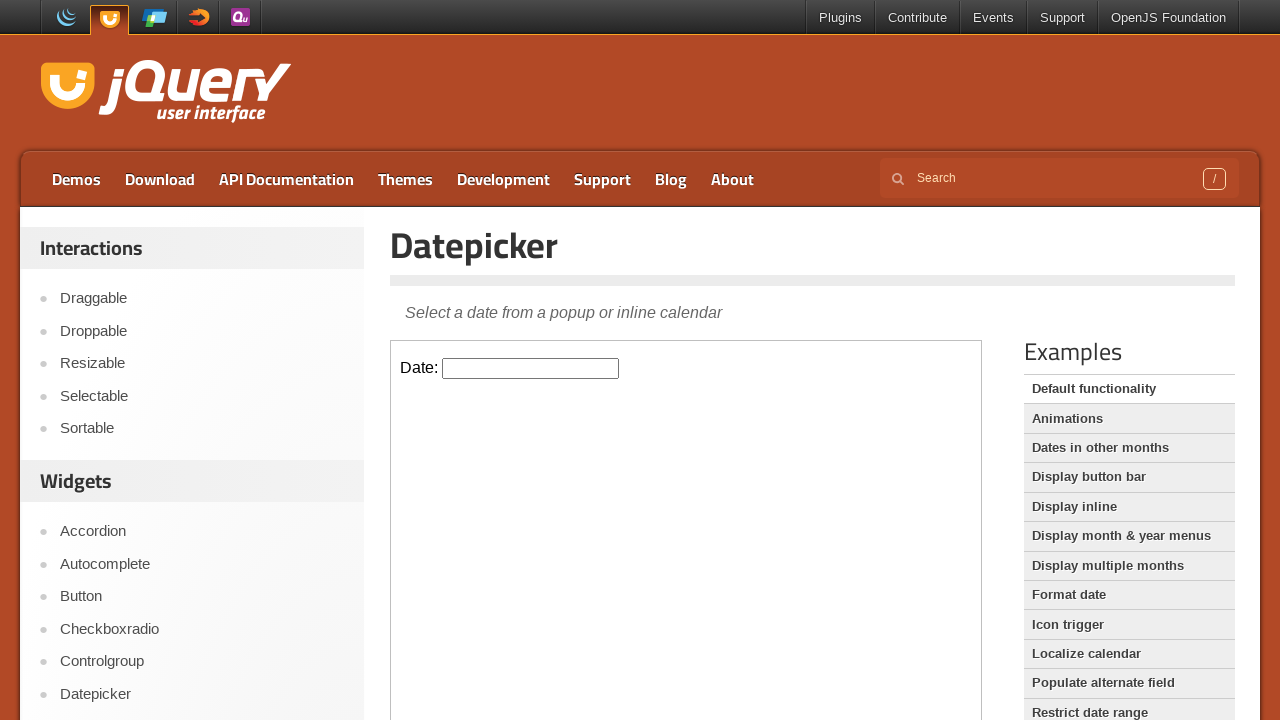

Located the demo iframe containing the datepicker
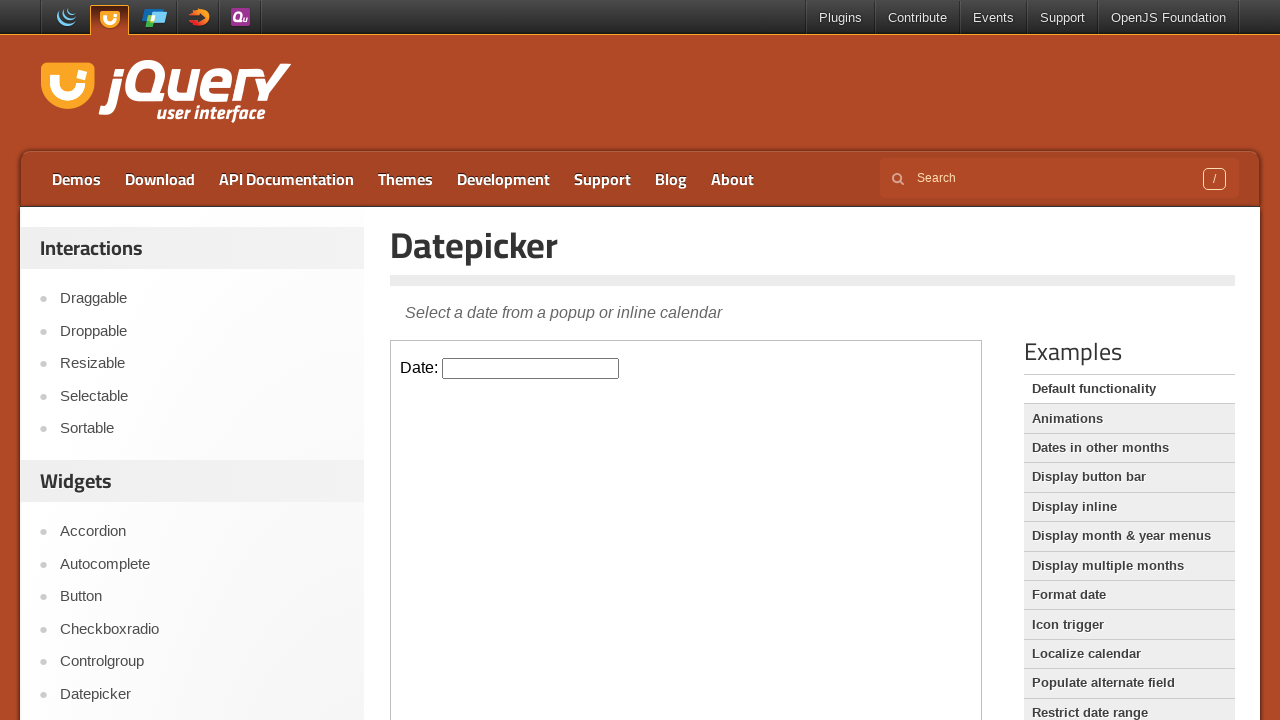

Clicked on the datepicker input to open the calendar at (531, 368) on xpath=//*[@class='demo-frame'] >> internal:control=enter-frame >> #datepicker
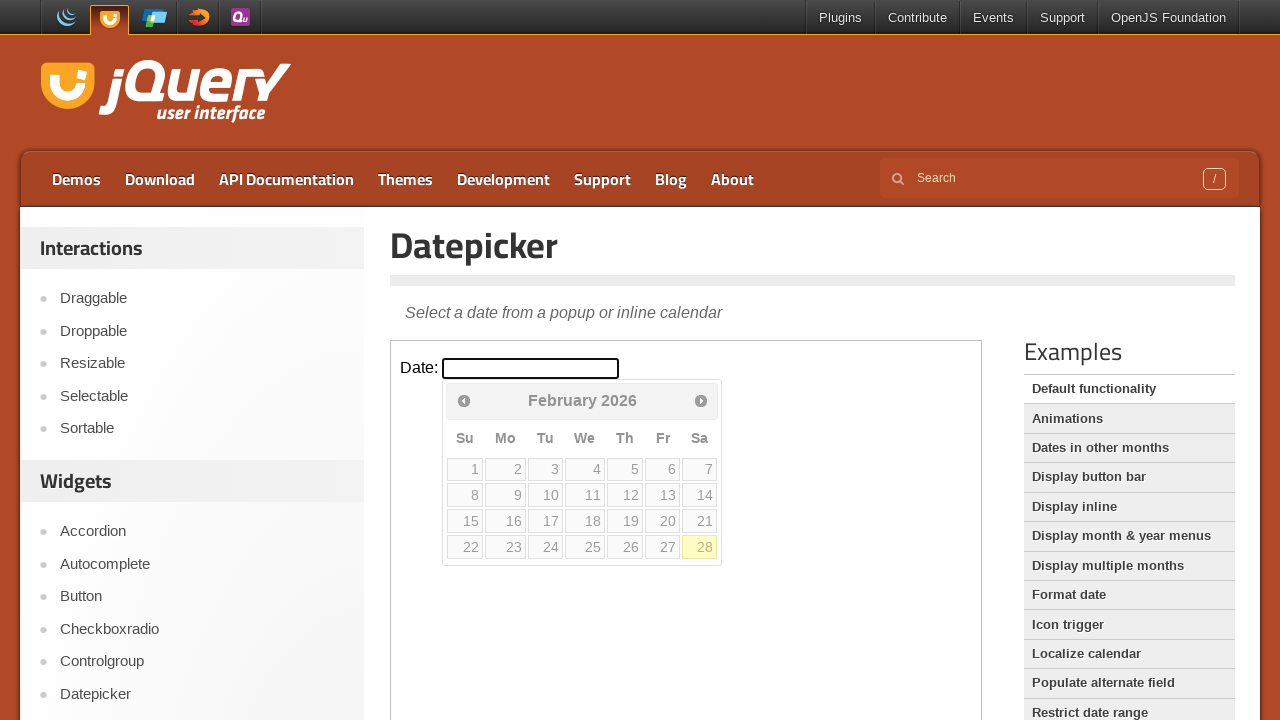

Checked current month/year: February 2026
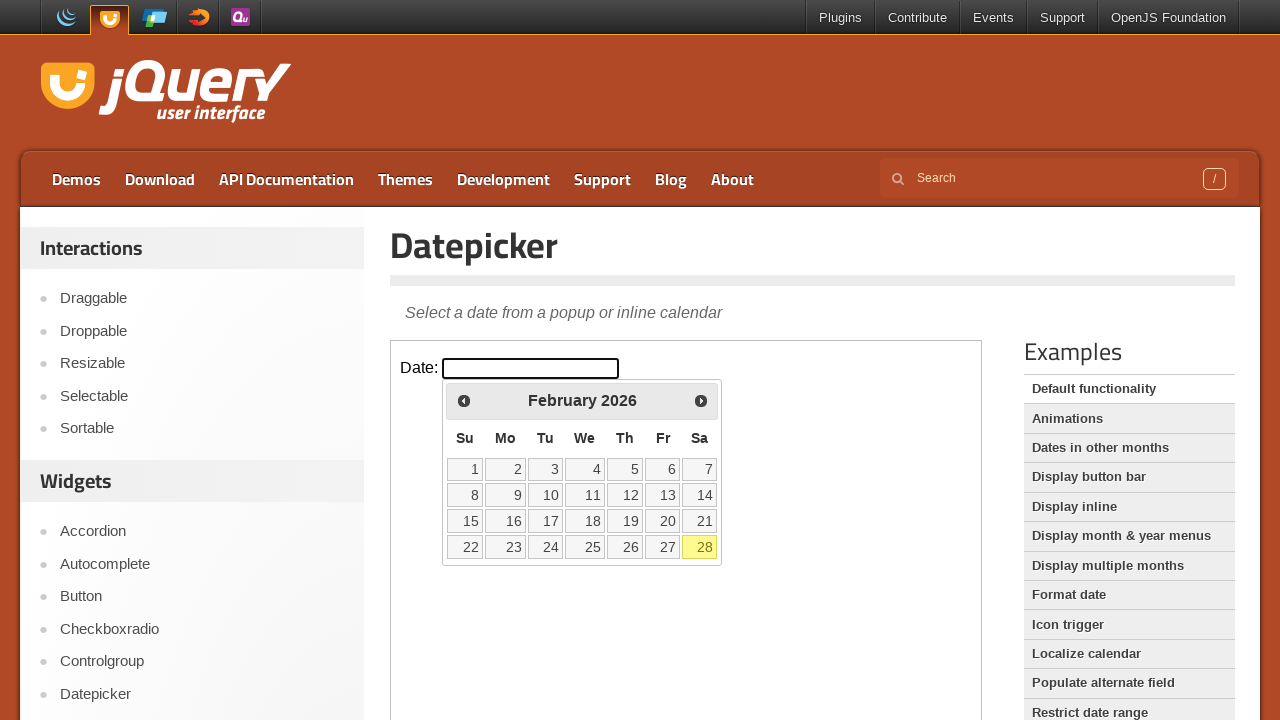

Clicked previous month button to navigate backwards at (464, 400) on xpath=//*[@class='demo-frame'] >> internal:control=enter-frame >> .ui-icon.ui-ic
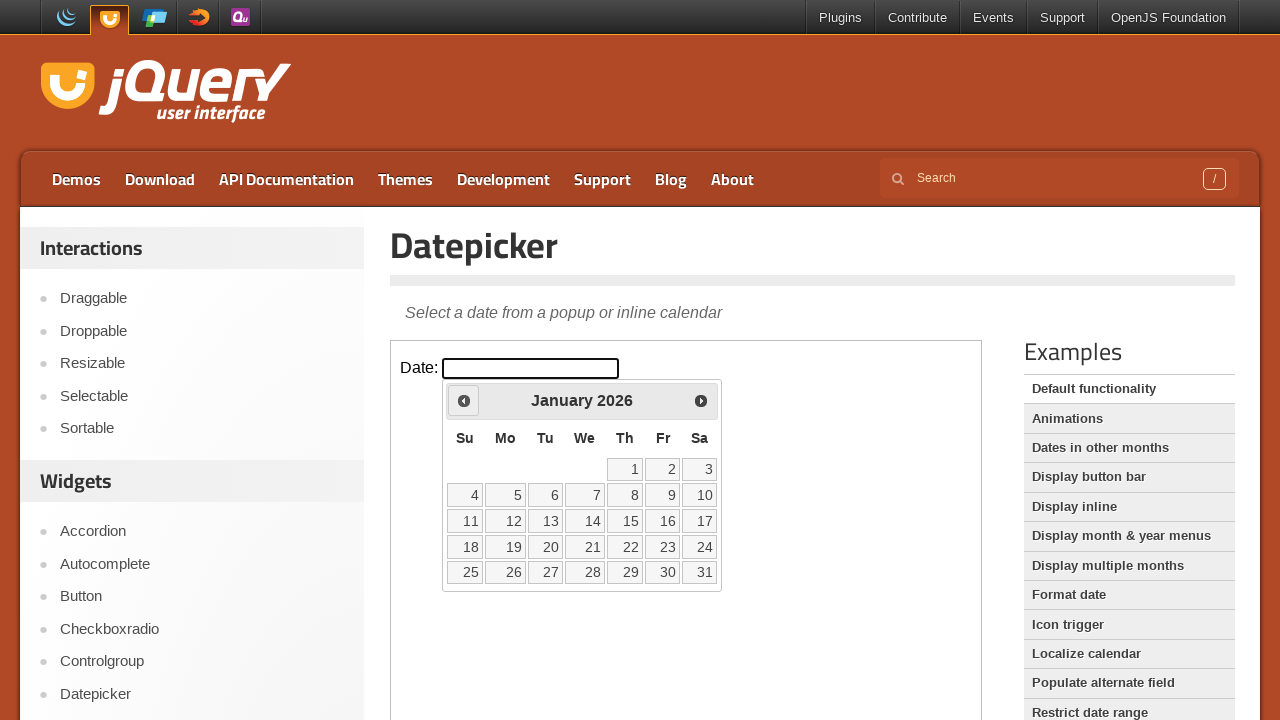

Waited 300ms for calendar to update
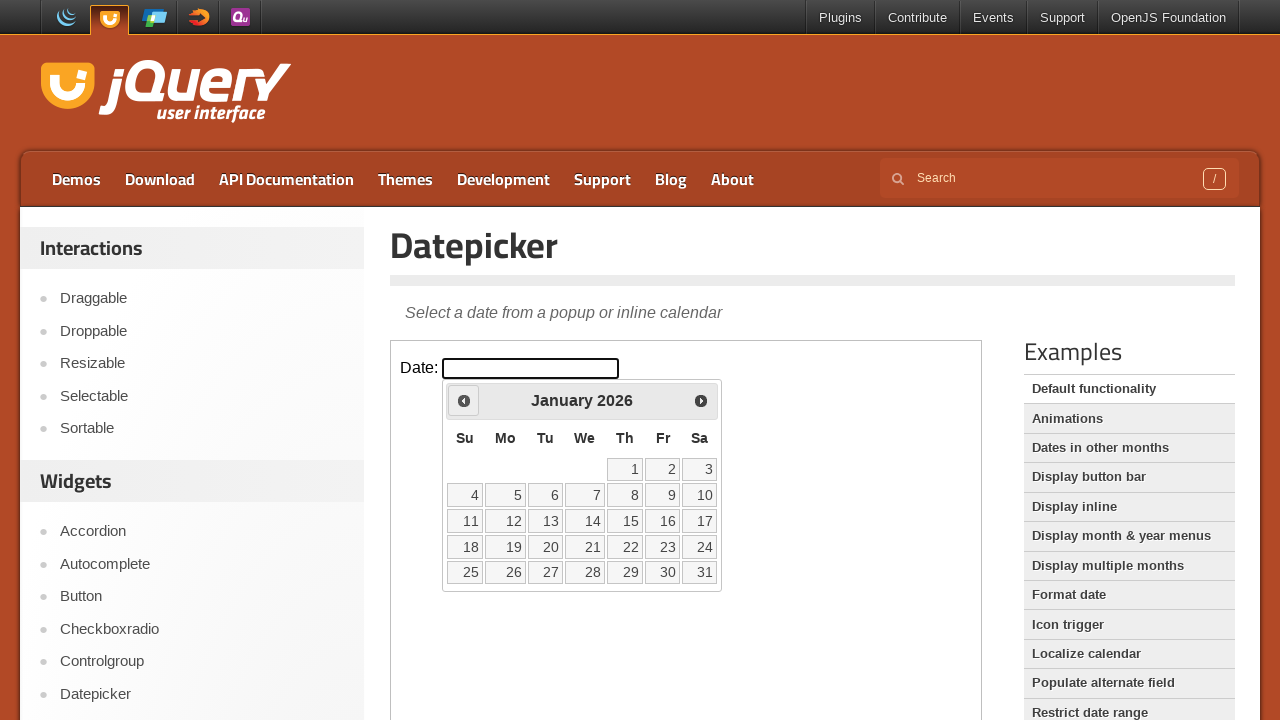

Checked current month/year: January 2026
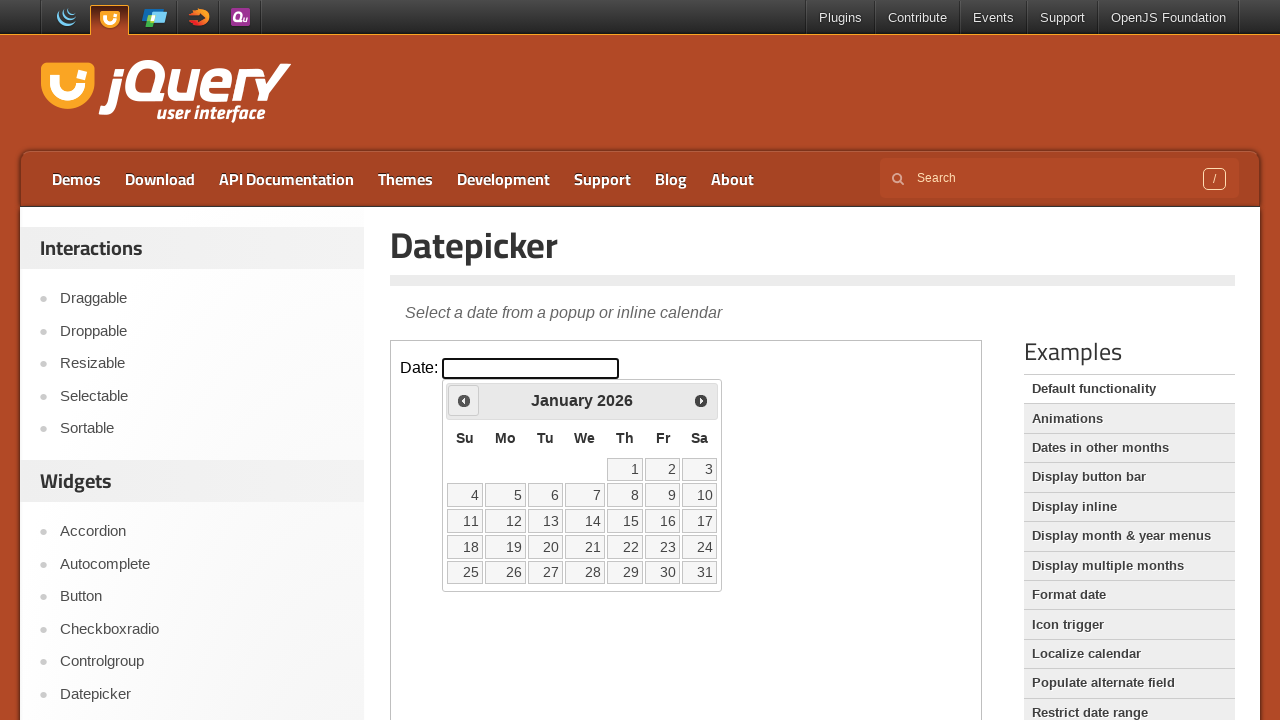

Clicked previous month button to navigate backwards at (464, 400) on xpath=//*[@class='demo-frame'] >> internal:control=enter-frame >> .ui-icon.ui-ic
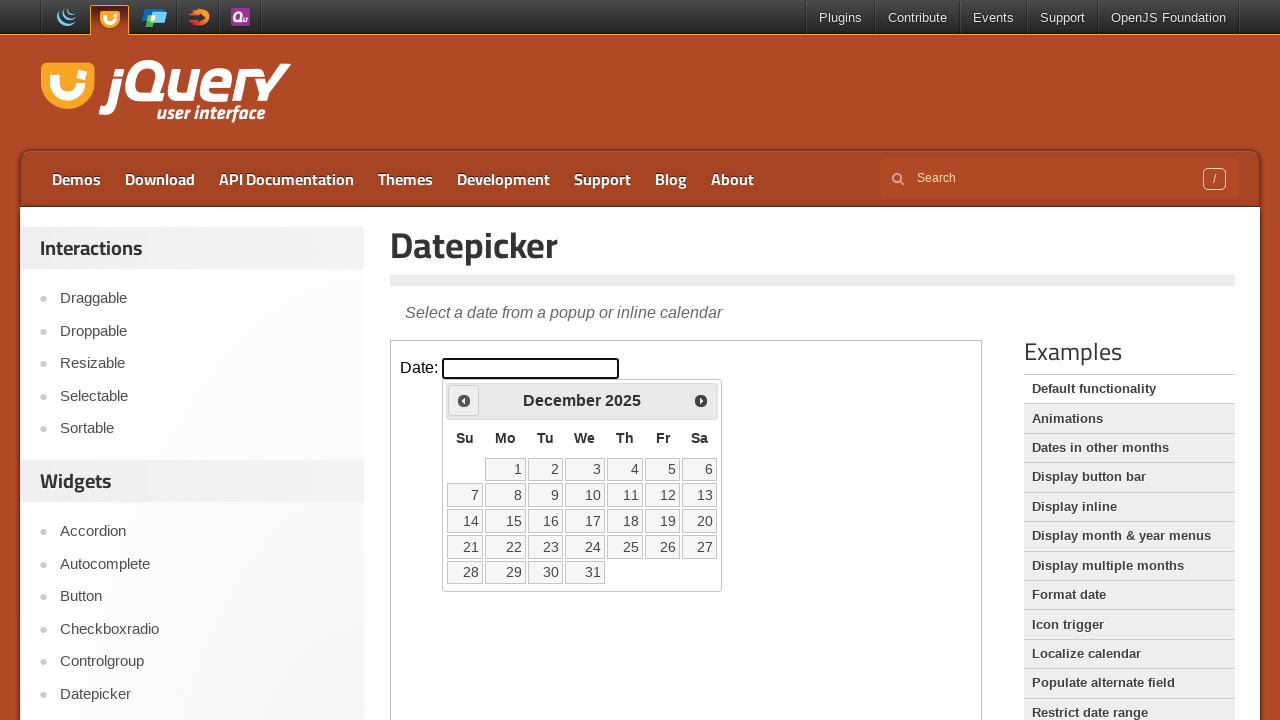

Waited 300ms for calendar to update
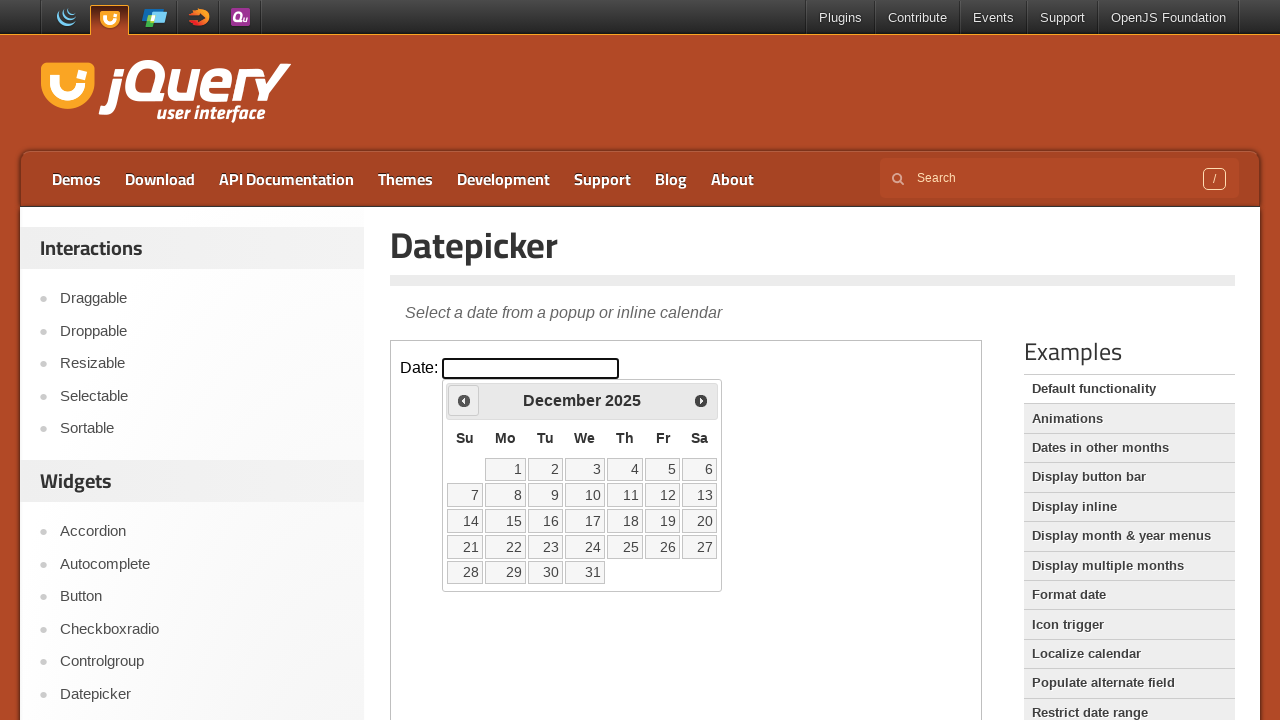

Checked current month/year: December 2025
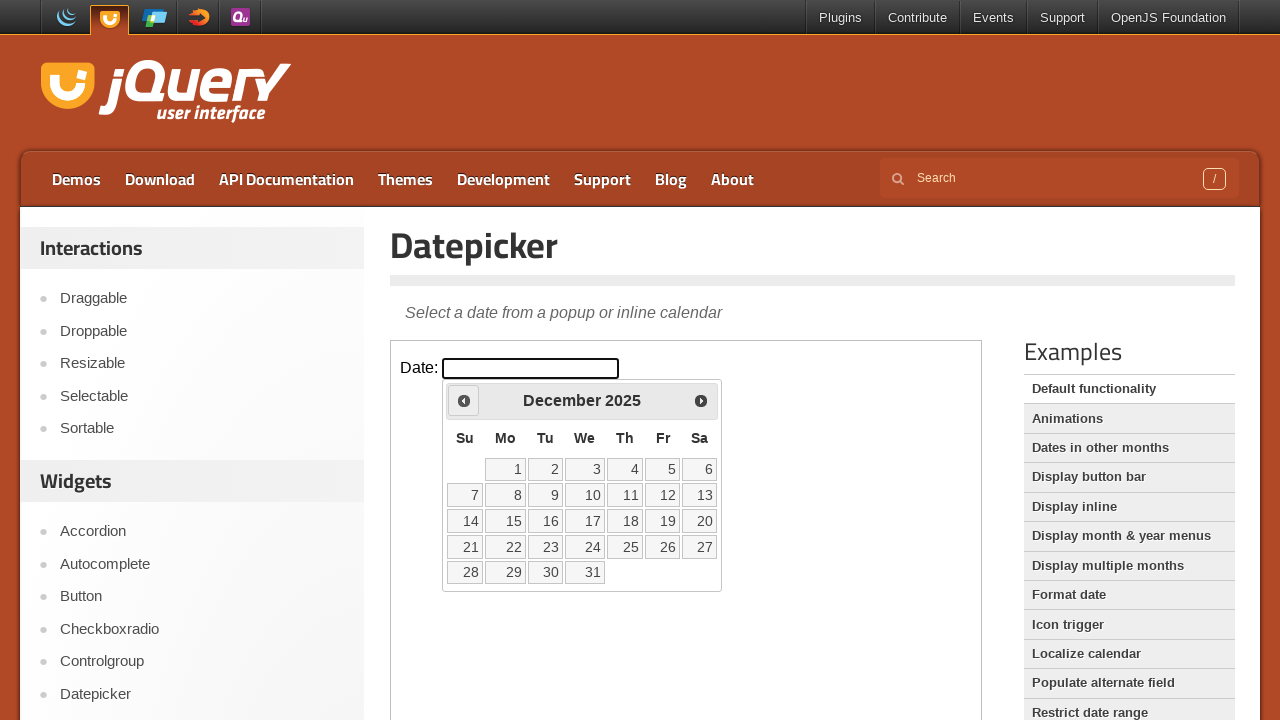

Clicked previous month button to navigate backwards at (464, 400) on xpath=//*[@class='demo-frame'] >> internal:control=enter-frame >> .ui-icon.ui-ic
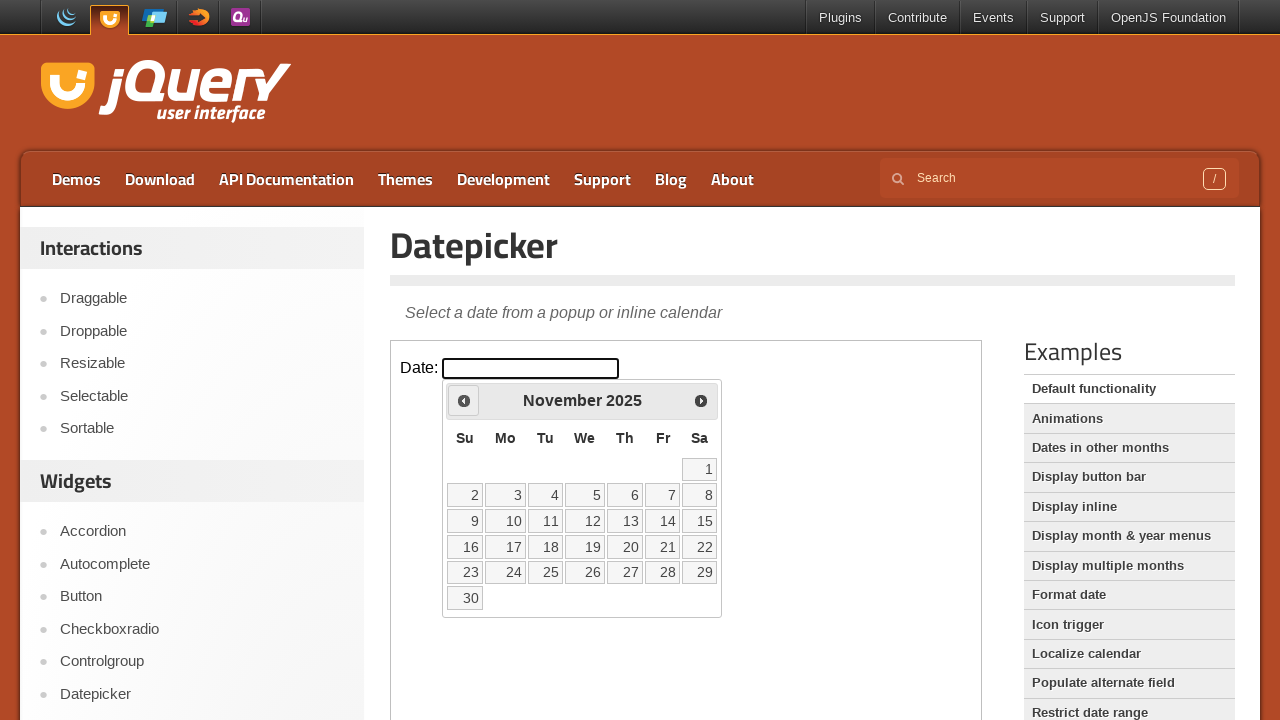

Waited 300ms for calendar to update
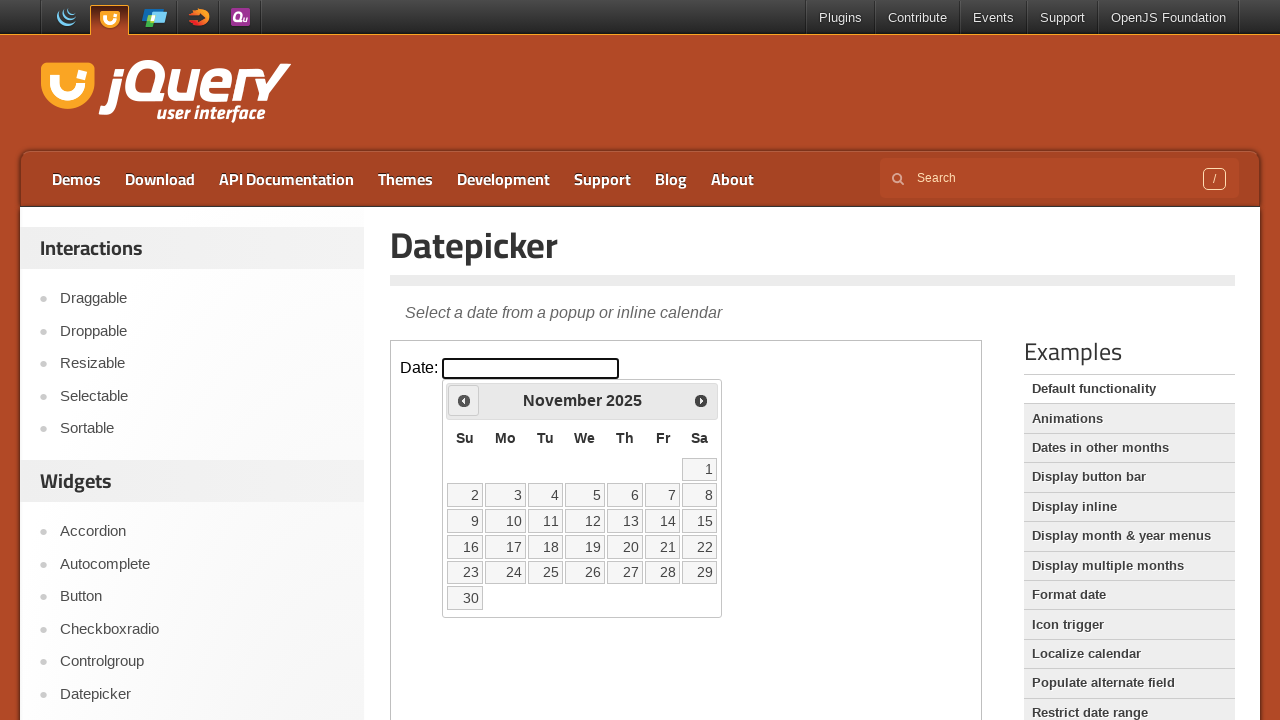

Checked current month/year: November 2025
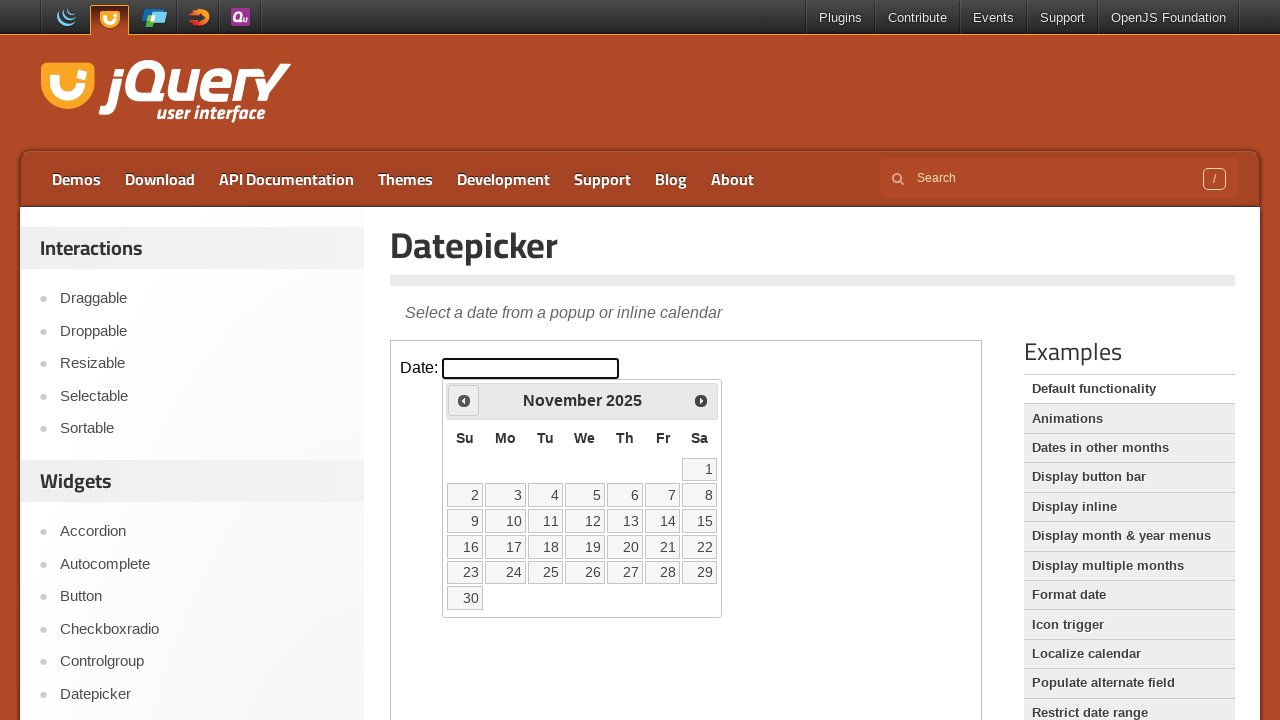

Clicked previous month button to navigate backwards at (464, 400) on xpath=//*[@class='demo-frame'] >> internal:control=enter-frame >> .ui-icon.ui-ic
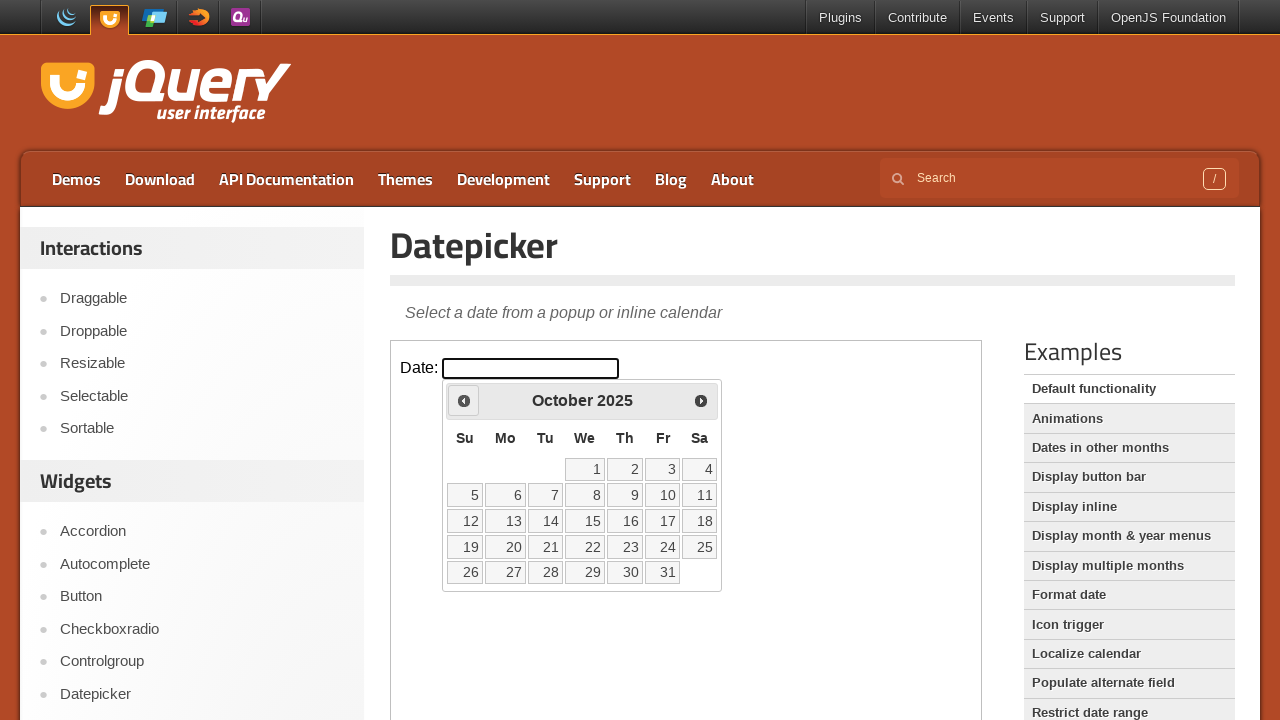

Waited 300ms for calendar to update
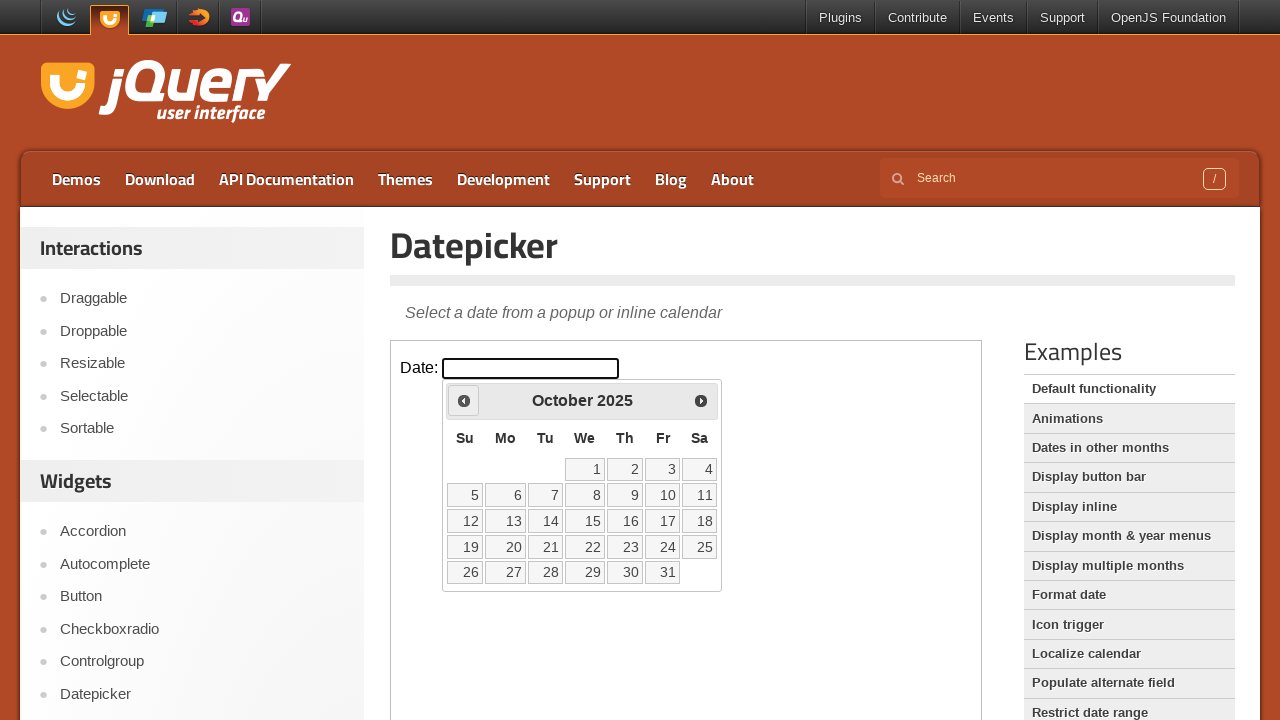

Checked current month/year: October 2025
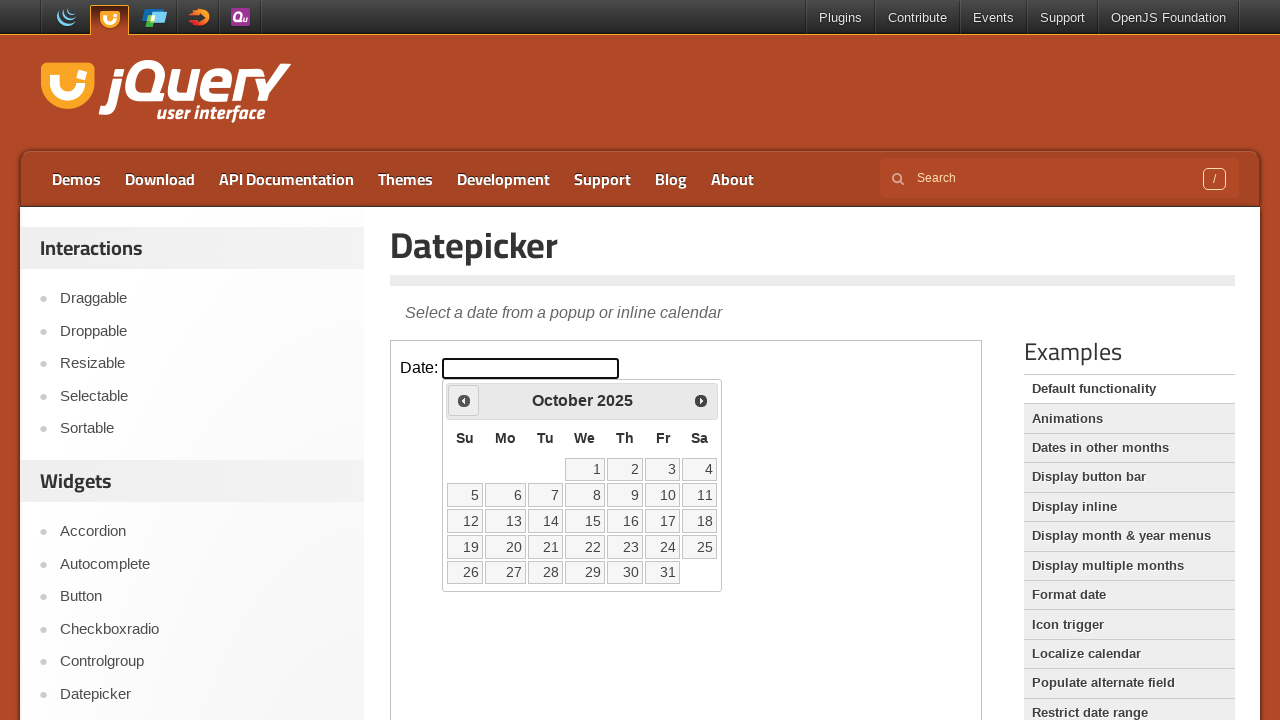

Clicked previous month button to navigate backwards at (464, 400) on xpath=//*[@class='demo-frame'] >> internal:control=enter-frame >> .ui-icon.ui-ic
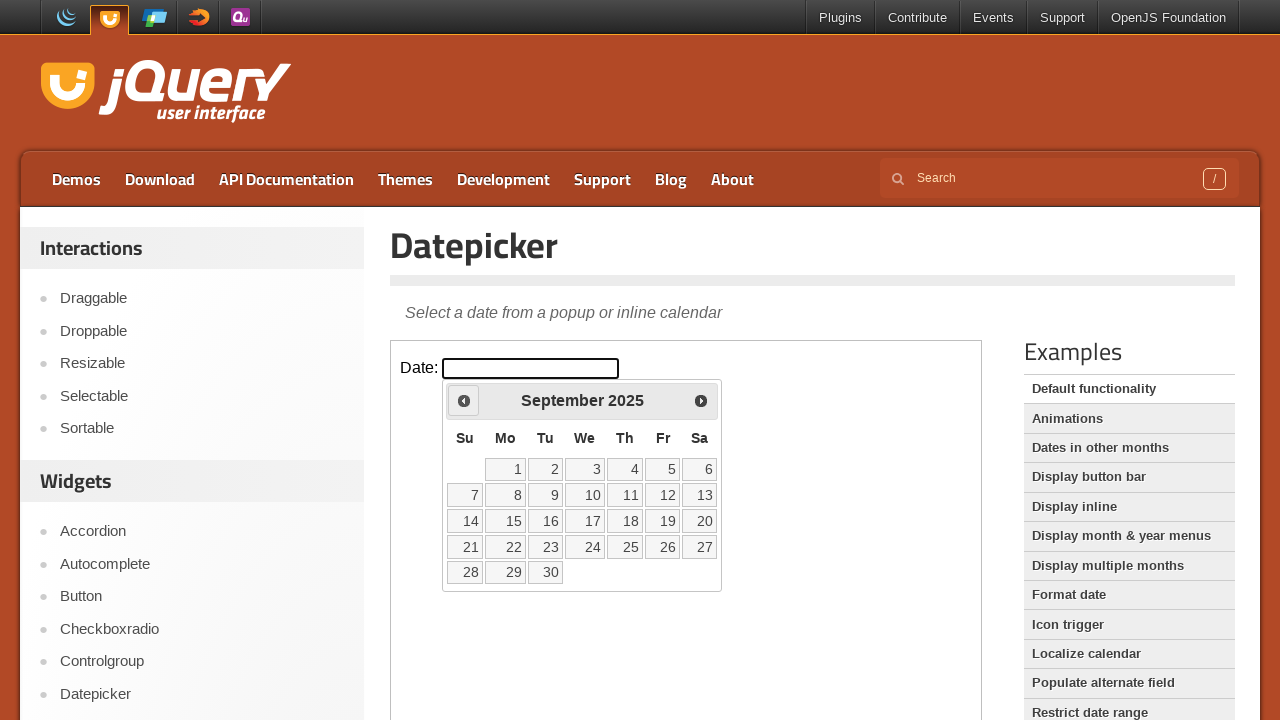

Waited 300ms for calendar to update
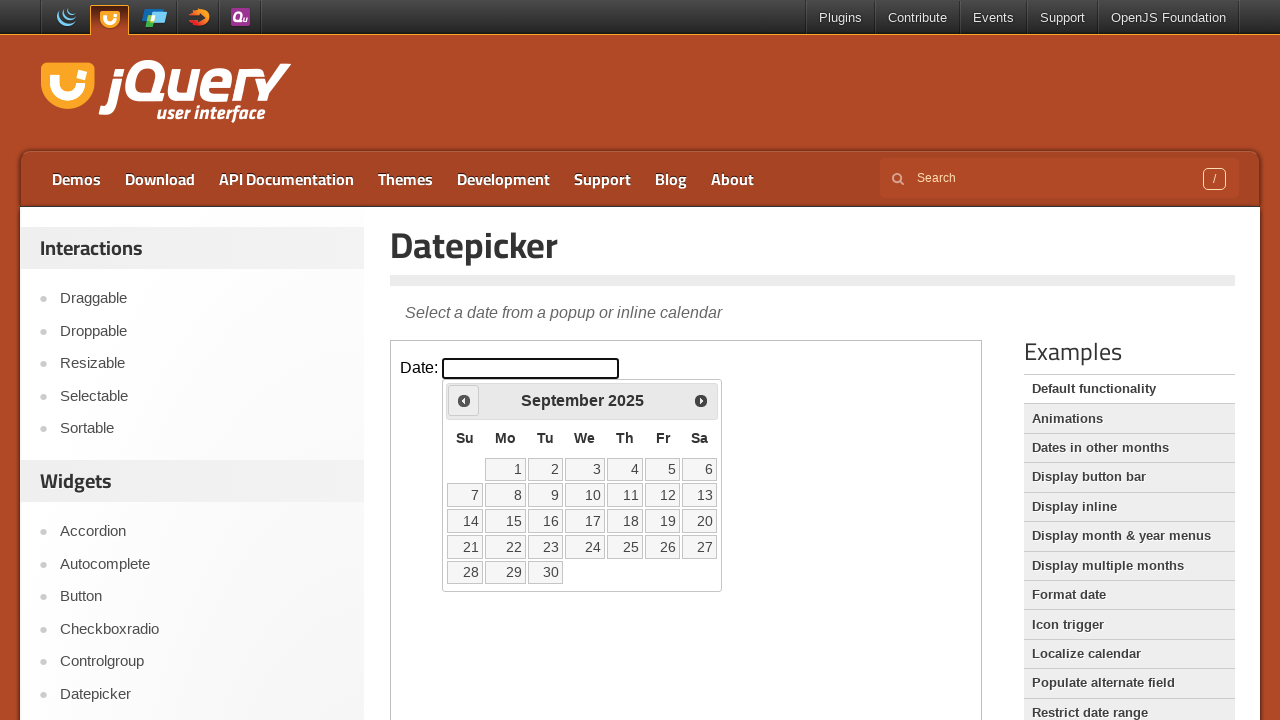

Checked current month/year: September 2025
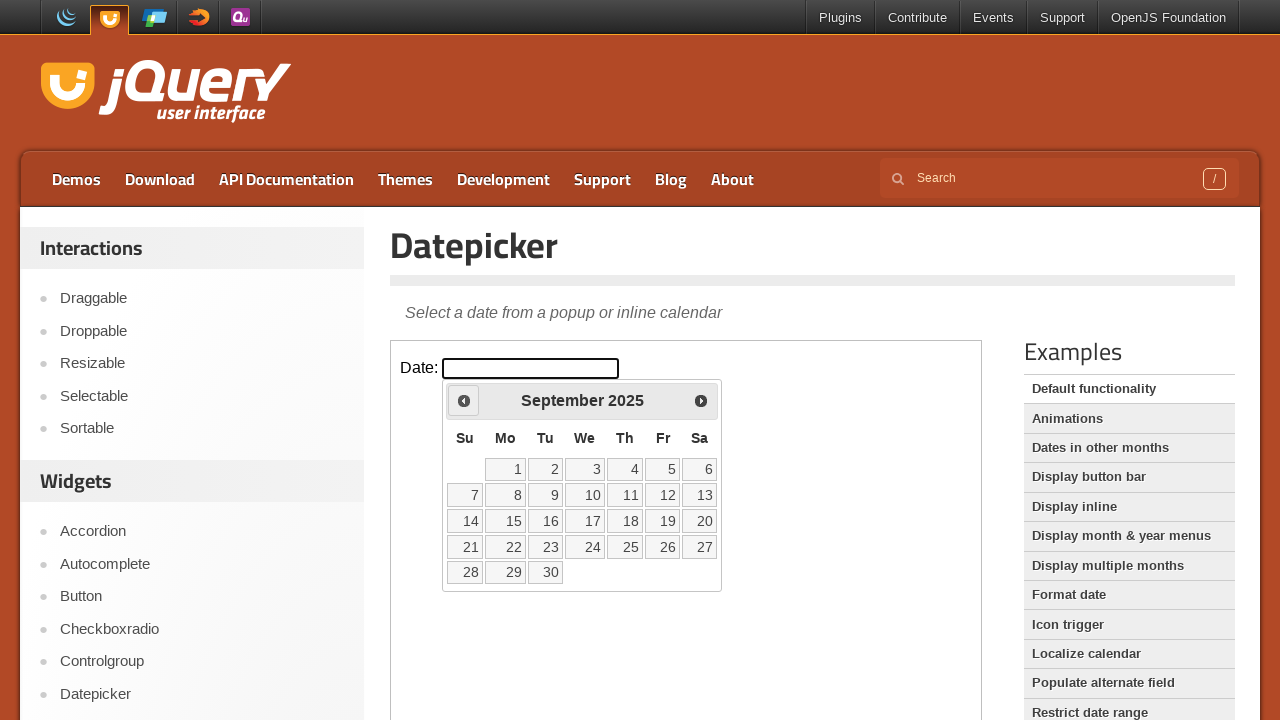

Clicked previous month button to navigate backwards at (464, 400) on xpath=//*[@class='demo-frame'] >> internal:control=enter-frame >> .ui-icon.ui-ic
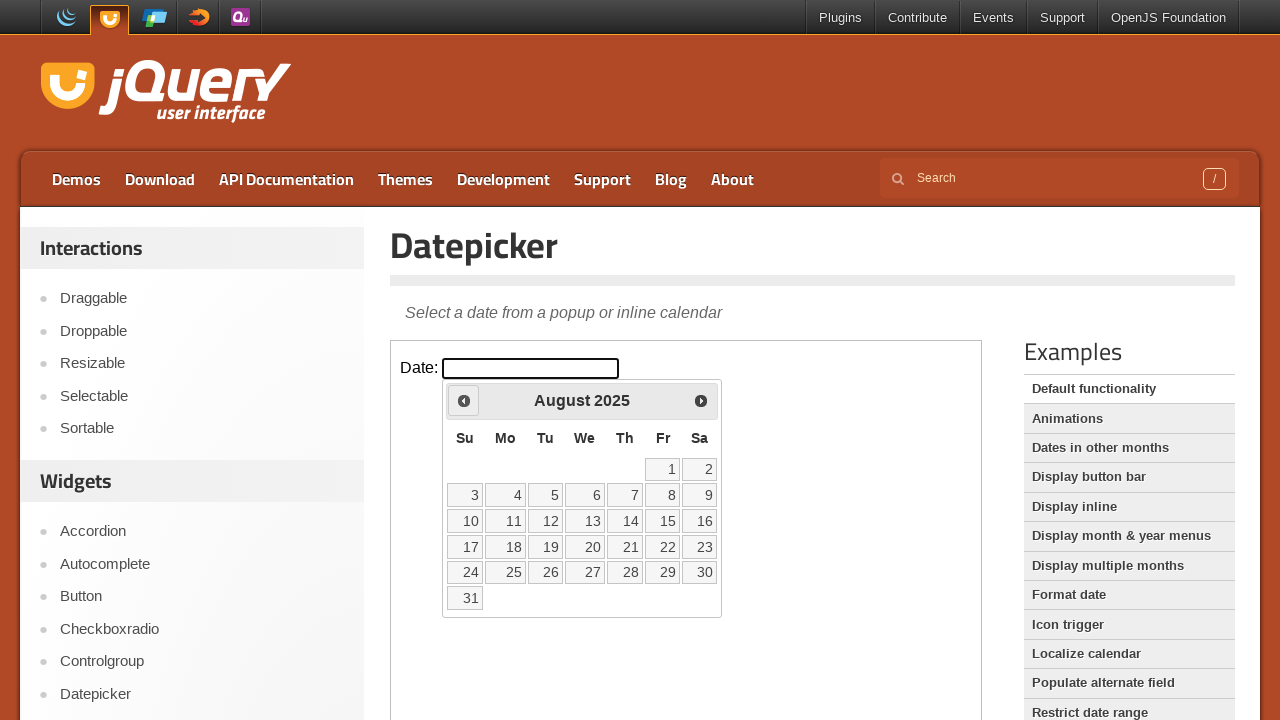

Waited 300ms for calendar to update
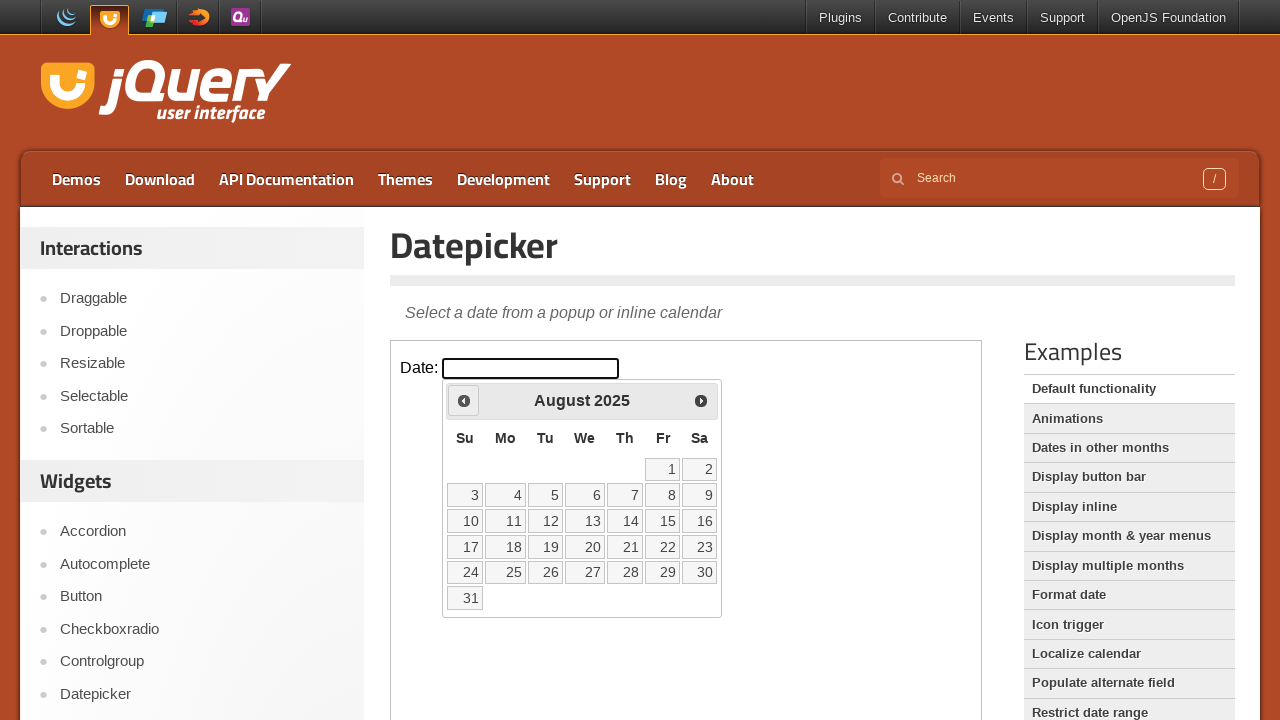

Checked current month/year: August 2025
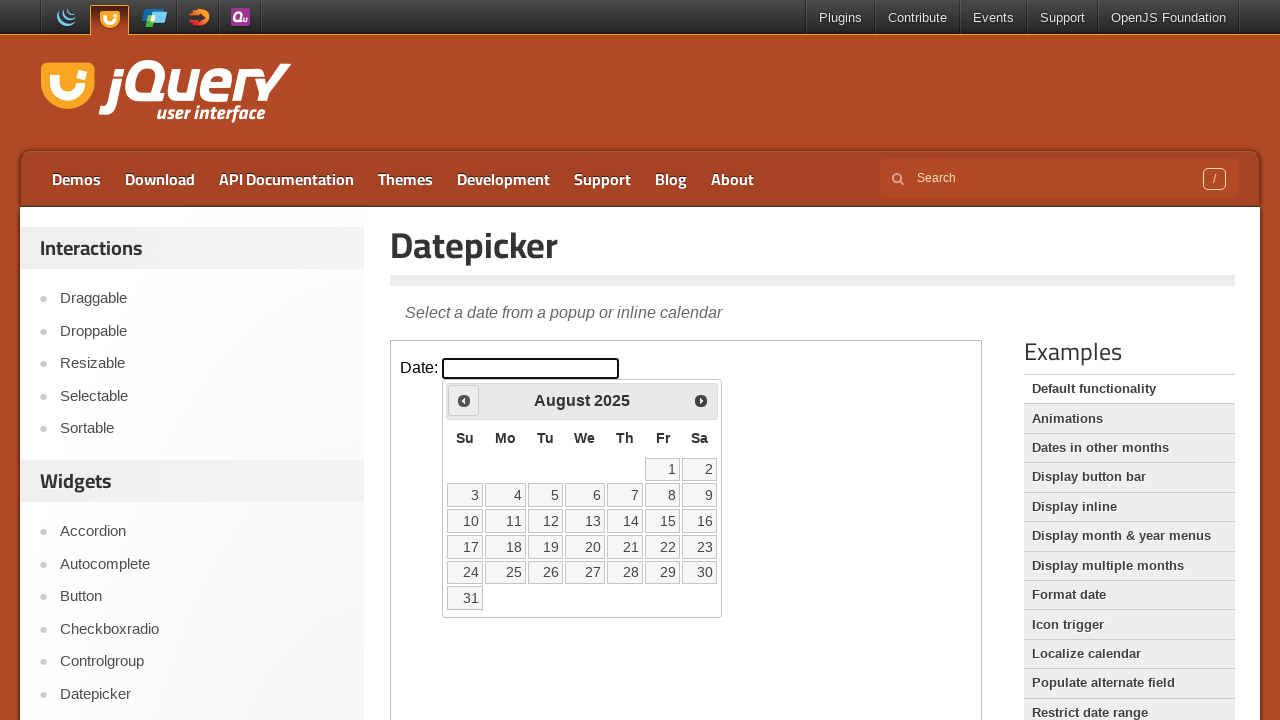

Clicked previous month button to navigate backwards at (464, 400) on xpath=//*[@class='demo-frame'] >> internal:control=enter-frame >> .ui-icon.ui-ic
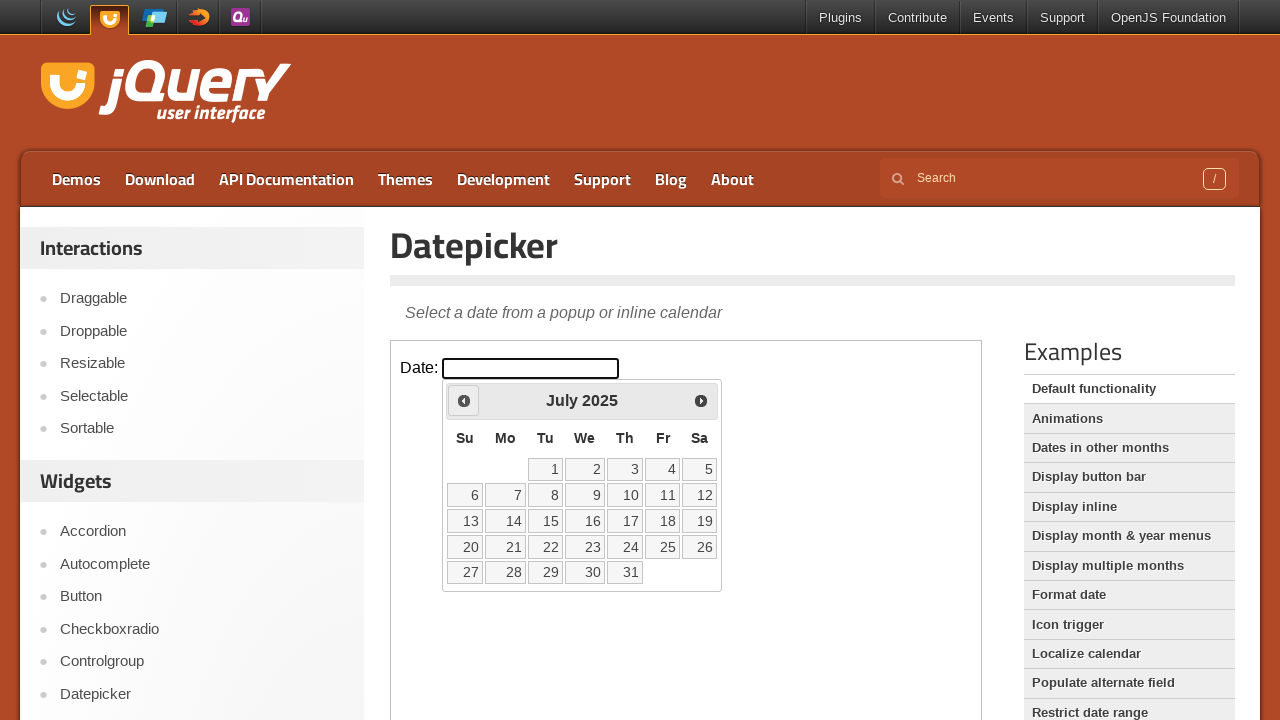

Waited 300ms for calendar to update
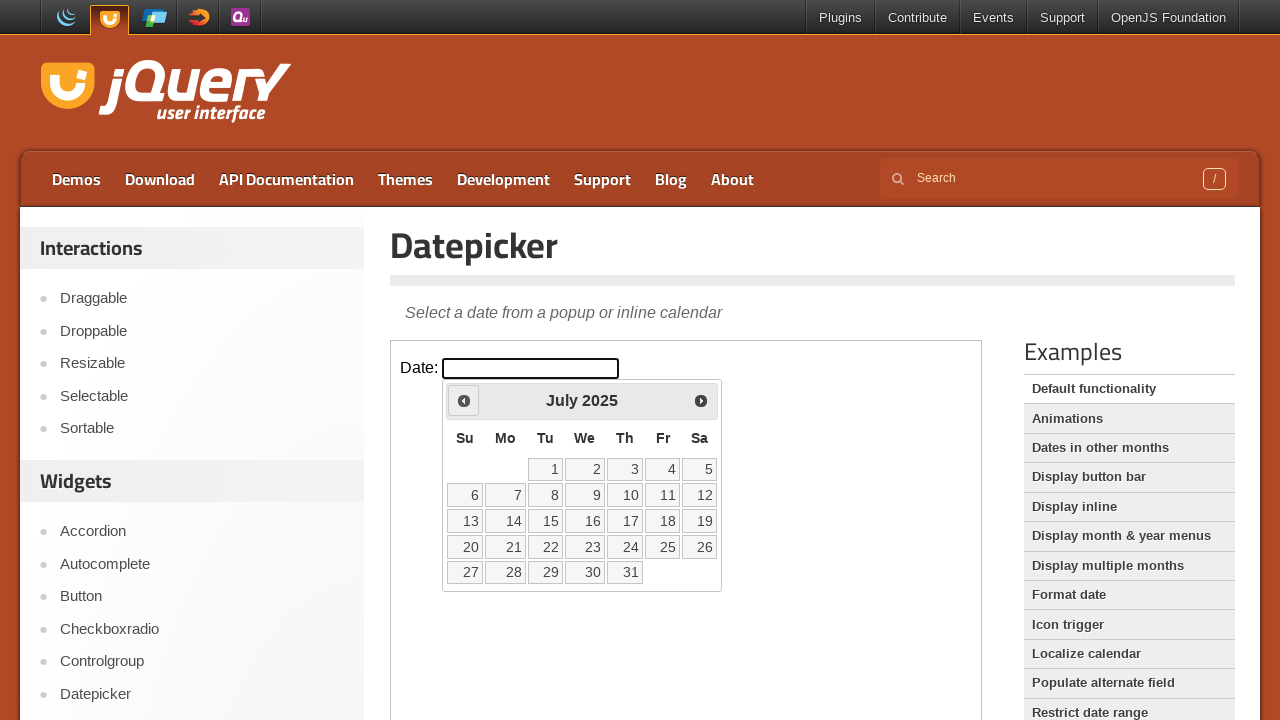

Checked current month/year: July 2025
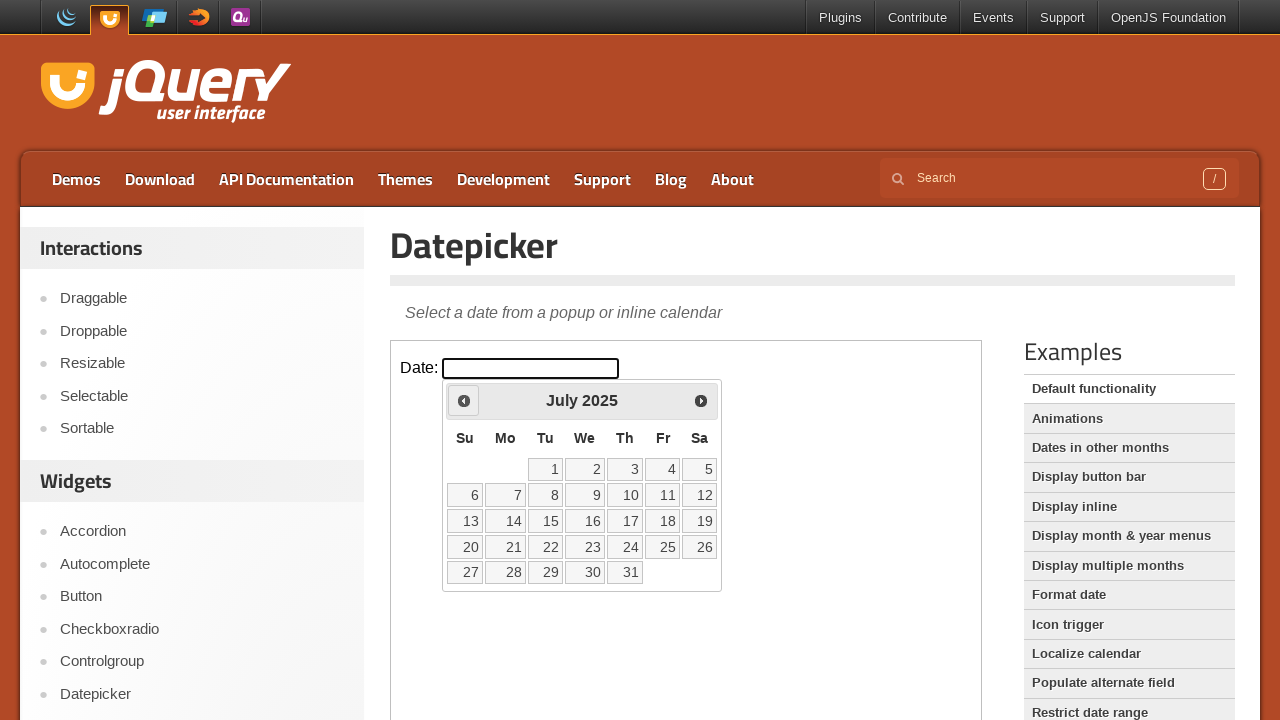

Clicked previous month button to navigate backwards at (464, 400) on xpath=//*[@class='demo-frame'] >> internal:control=enter-frame >> .ui-icon.ui-ic
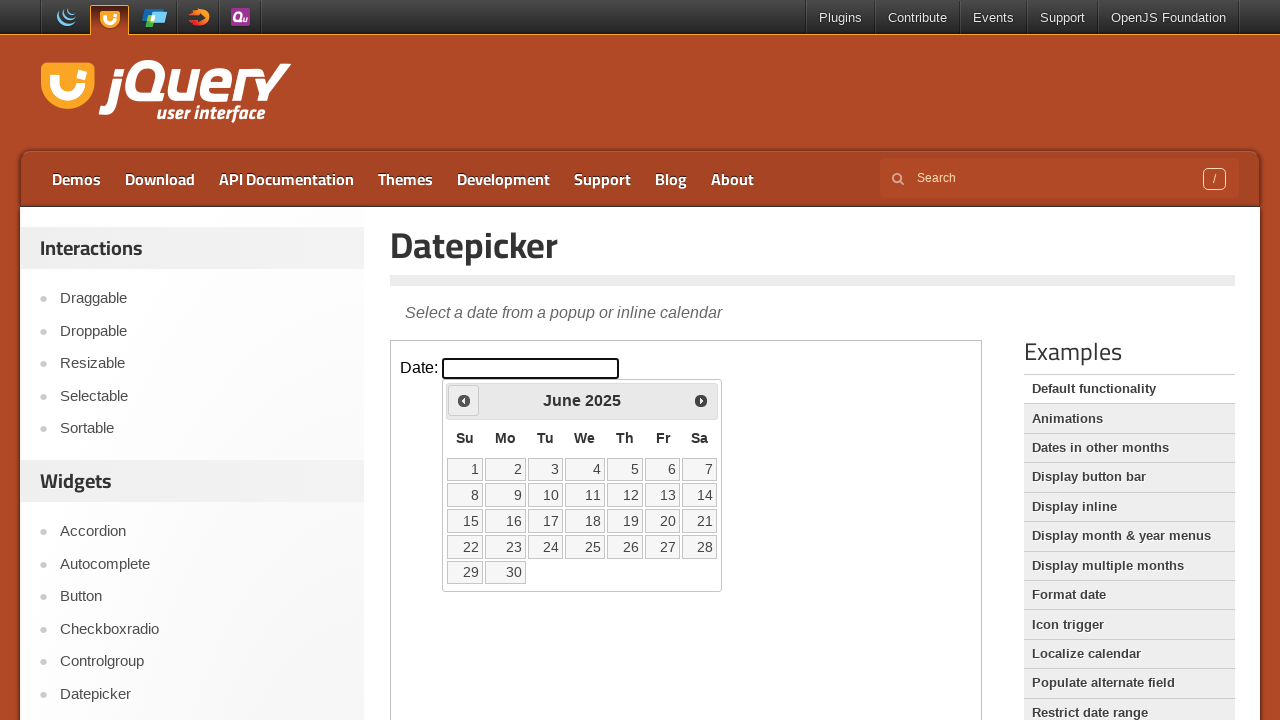

Waited 300ms for calendar to update
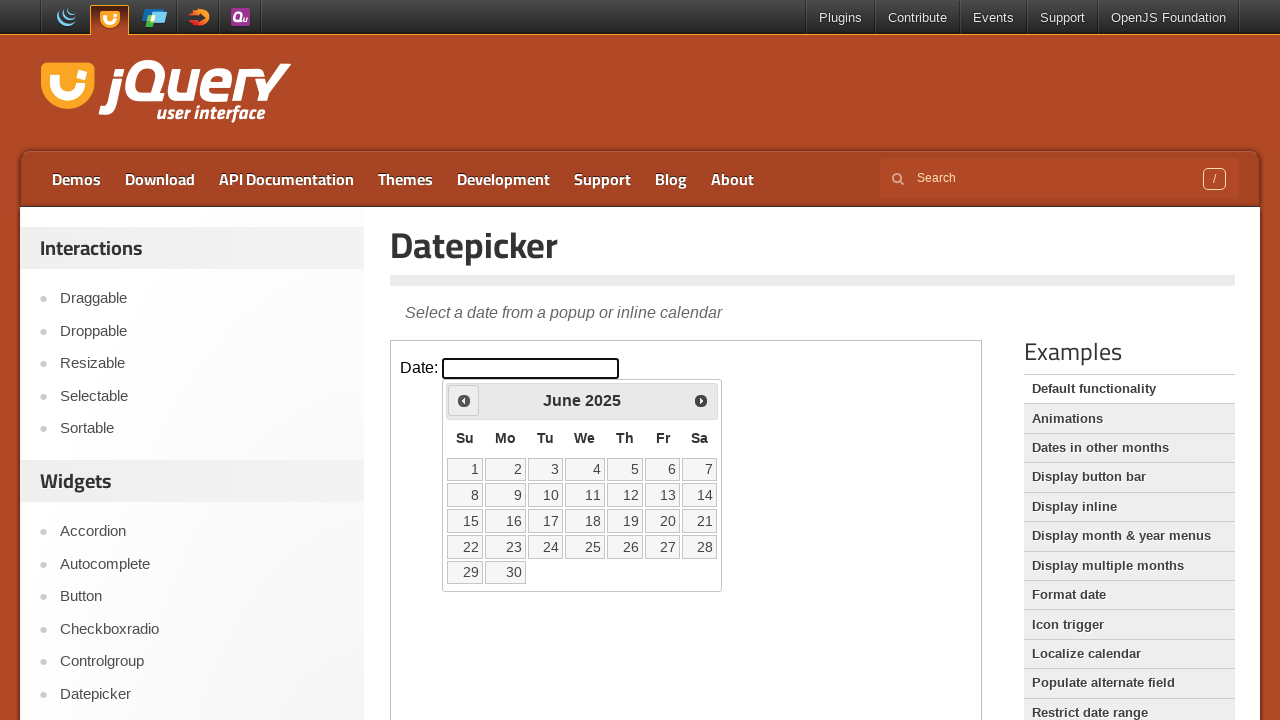

Checked current month/year: June 2025
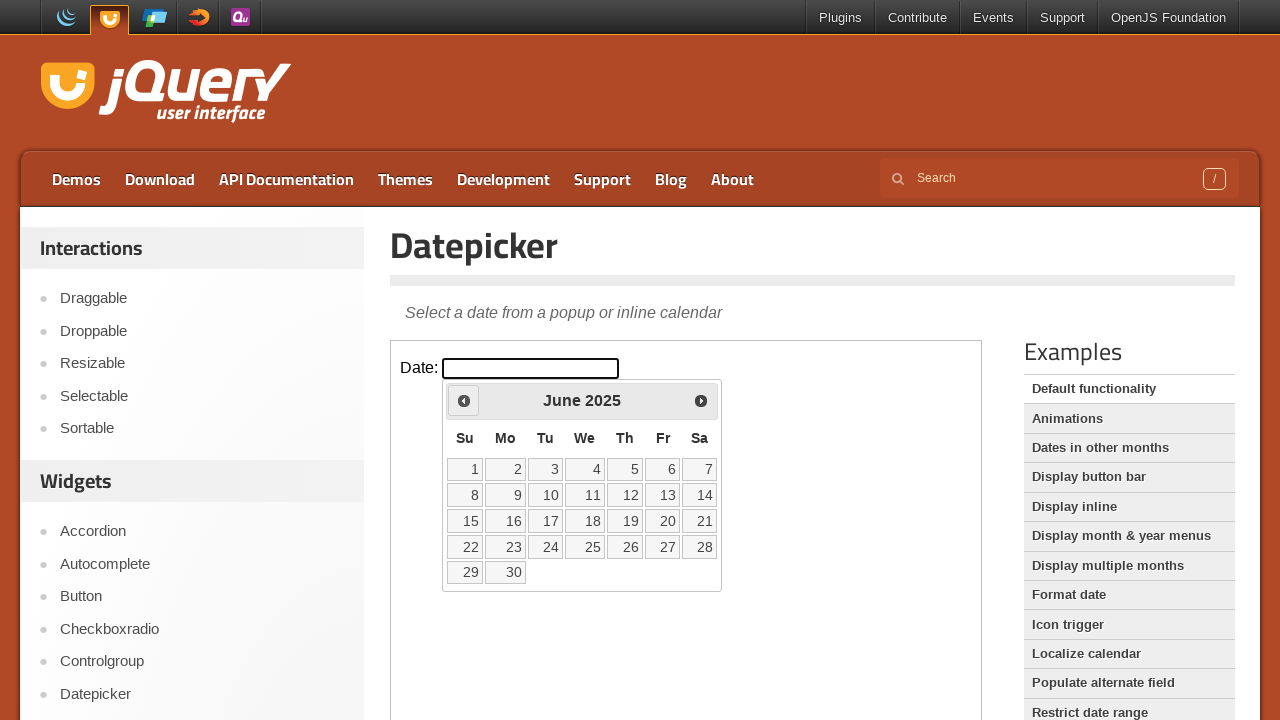

Clicked previous month button to navigate backwards at (464, 400) on xpath=//*[@class='demo-frame'] >> internal:control=enter-frame >> .ui-icon.ui-ic
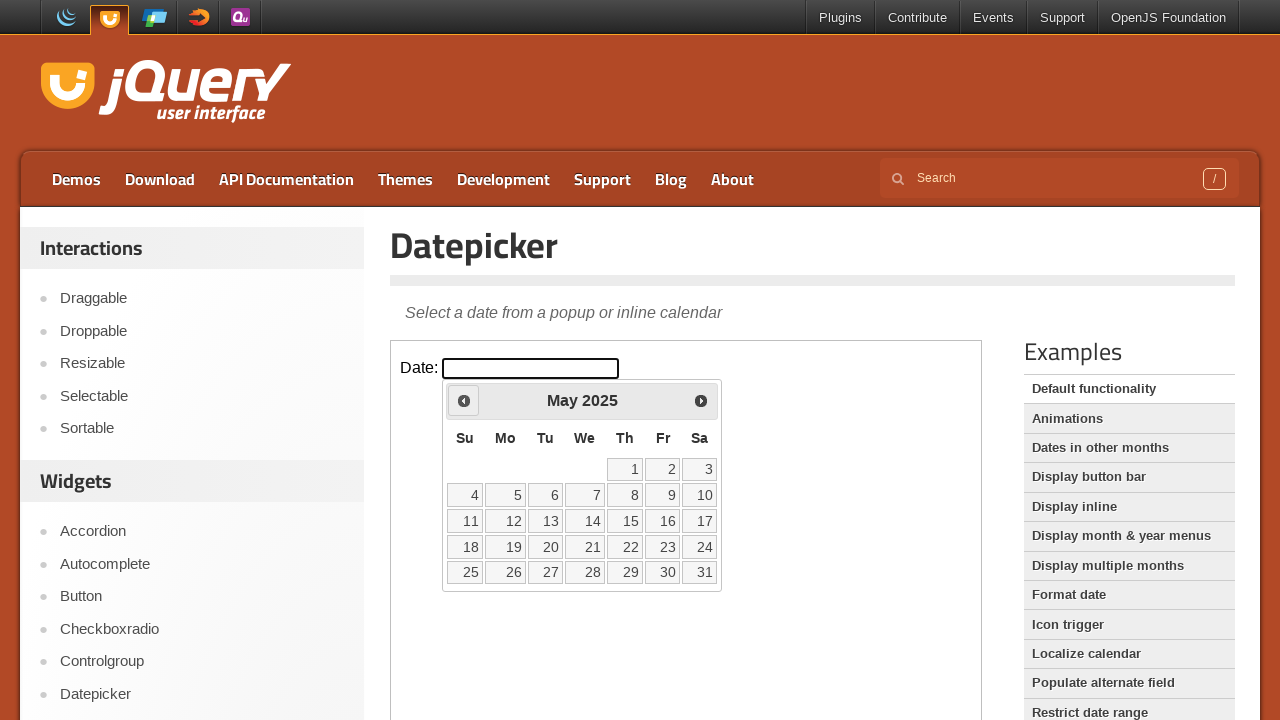

Waited 300ms for calendar to update
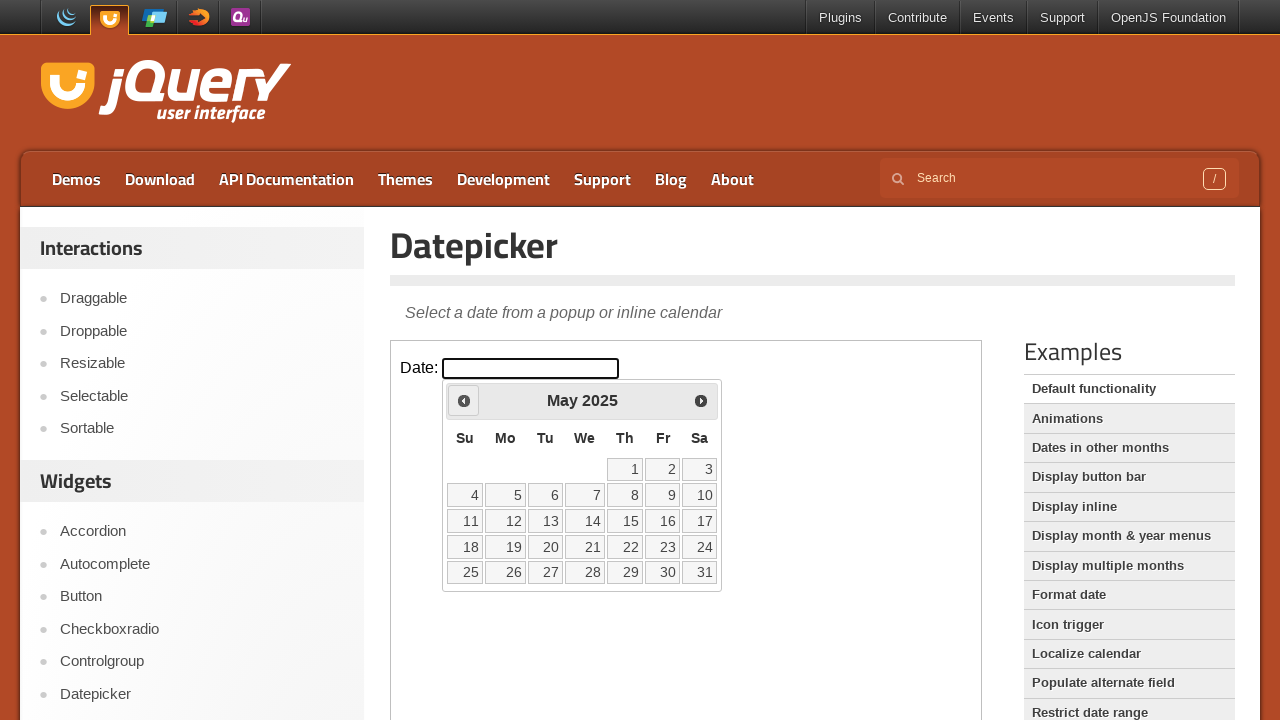

Checked current month/year: May 2025
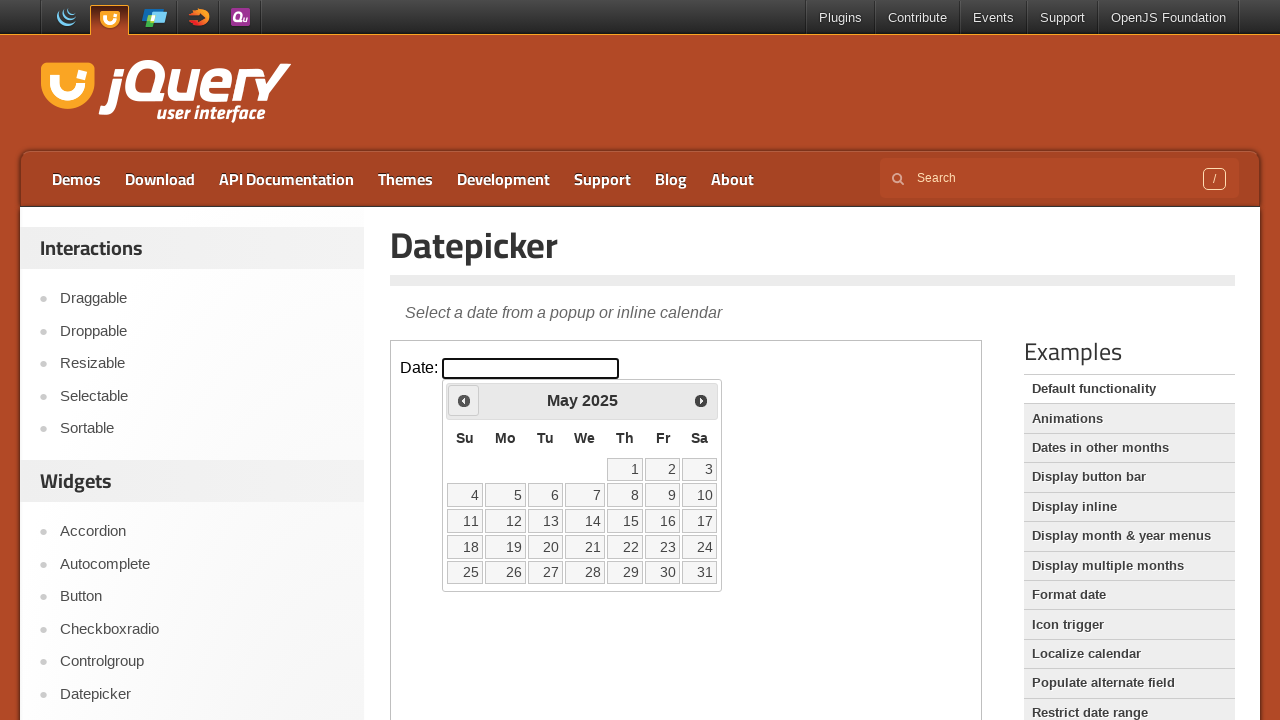

Clicked previous month button to navigate backwards at (464, 400) on xpath=//*[@class='demo-frame'] >> internal:control=enter-frame >> .ui-icon.ui-ic
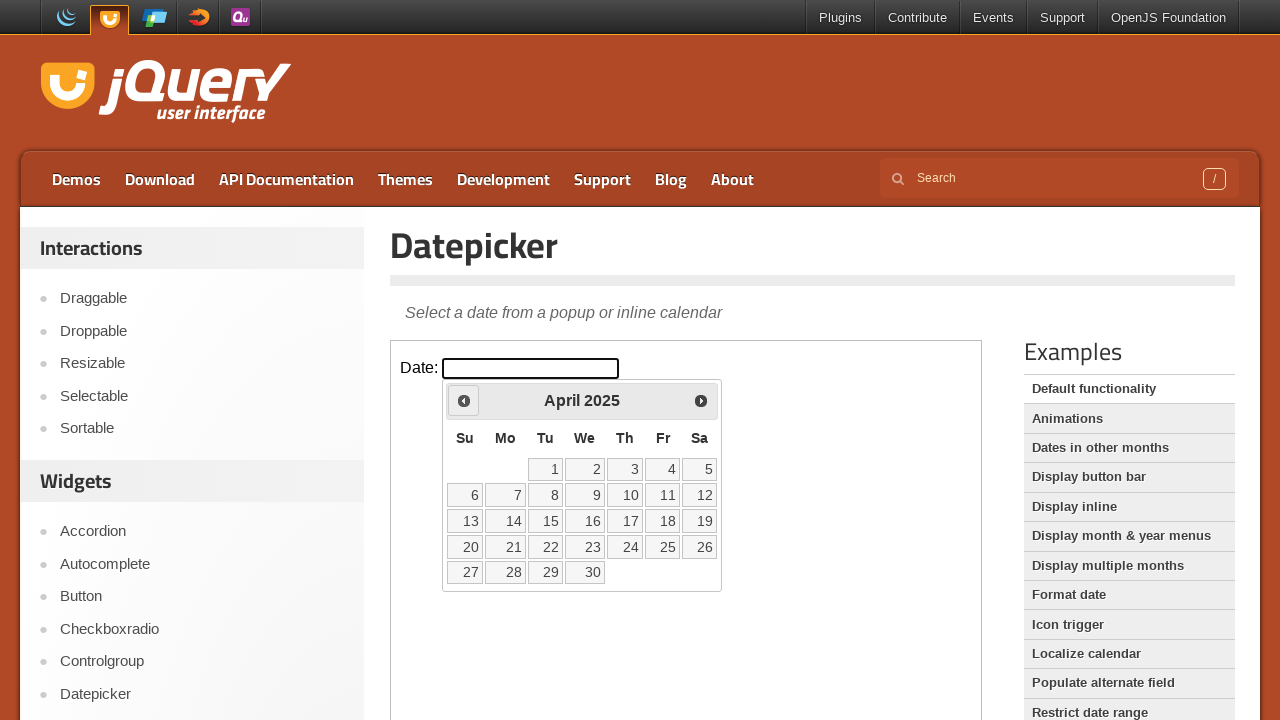

Waited 300ms for calendar to update
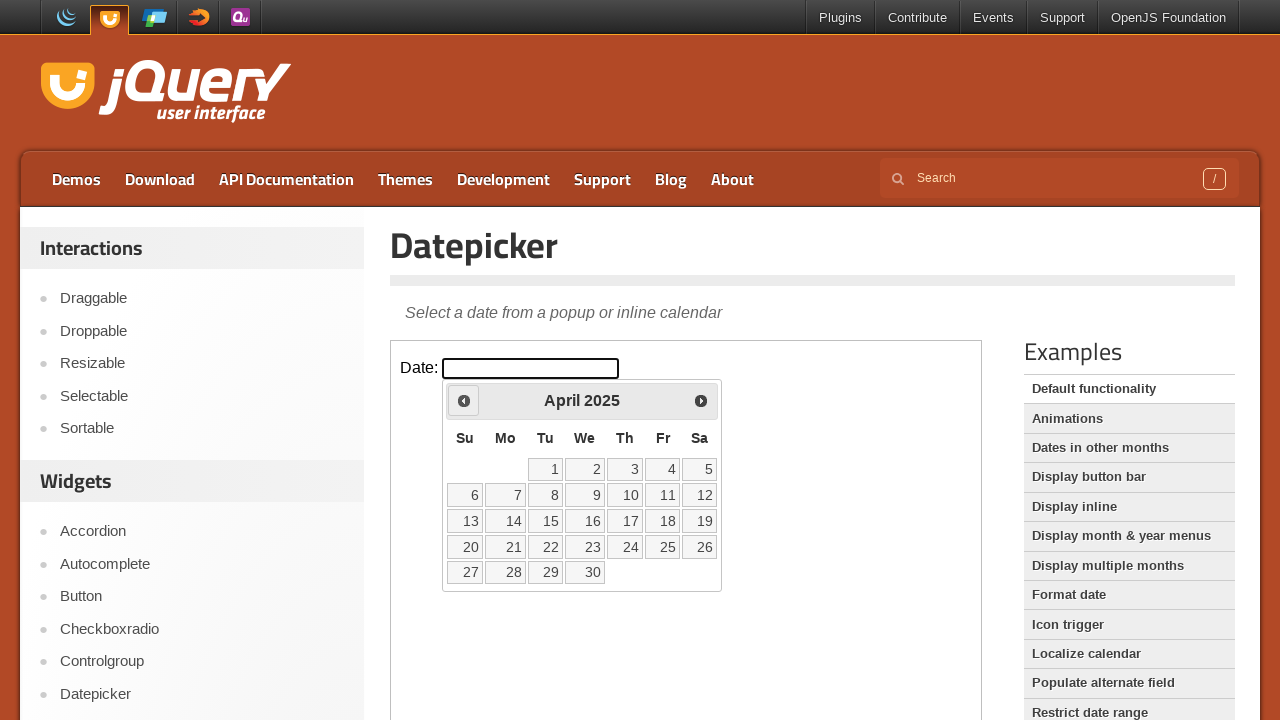

Checked current month/year: April 2025
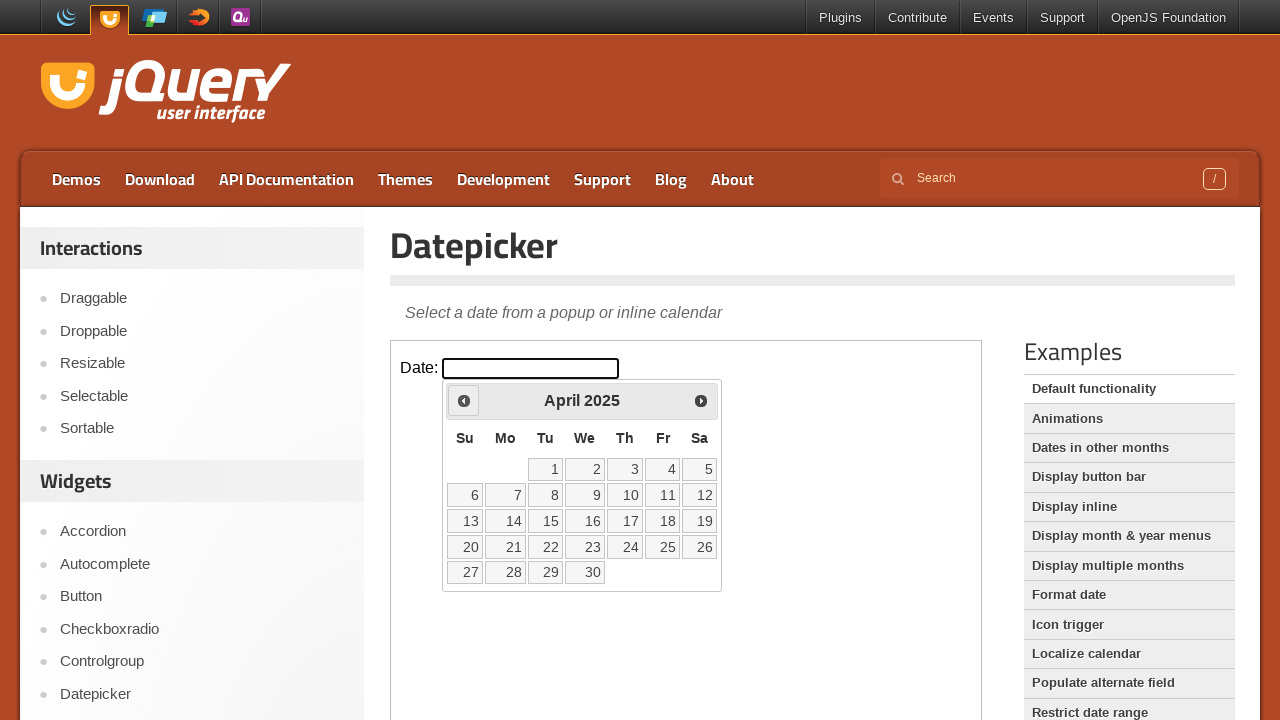

Clicked previous month button to navigate backwards at (464, 400) on xpath=//*[@class='demo-frame'] >> internal:control=enter-frame >> .ui-icon.ui-ic
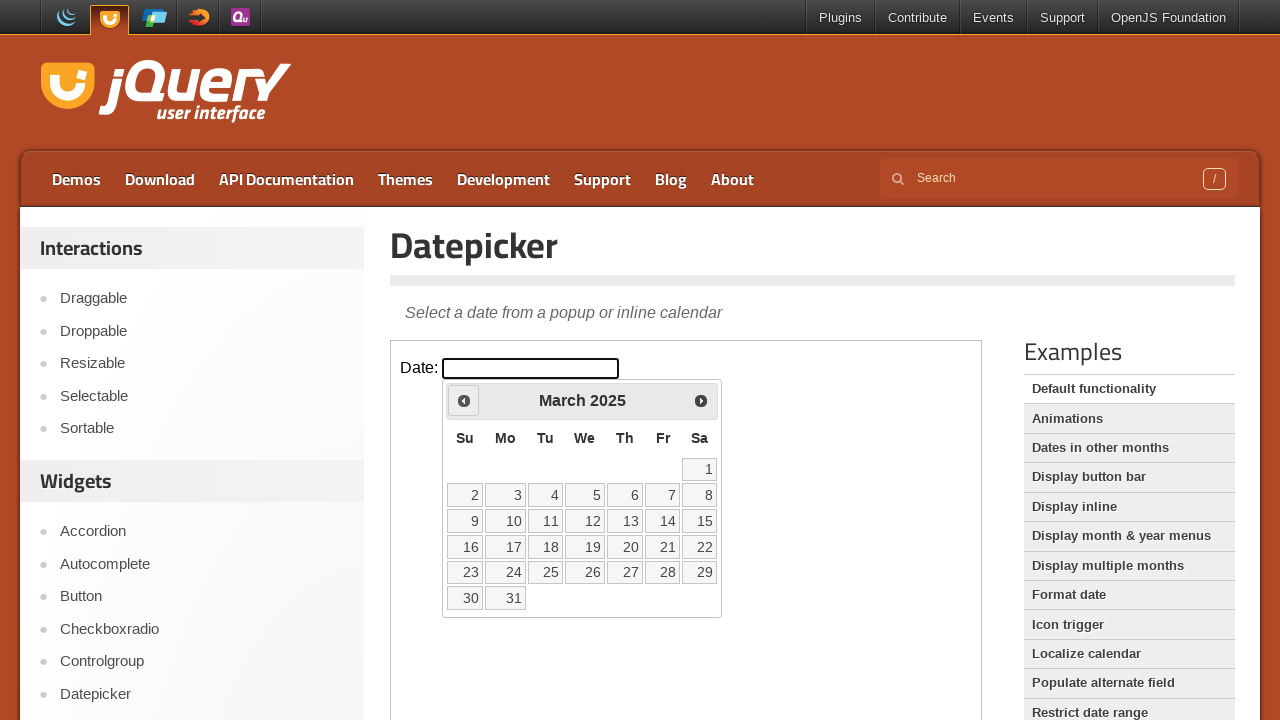

Waited 300ms for calendar to update
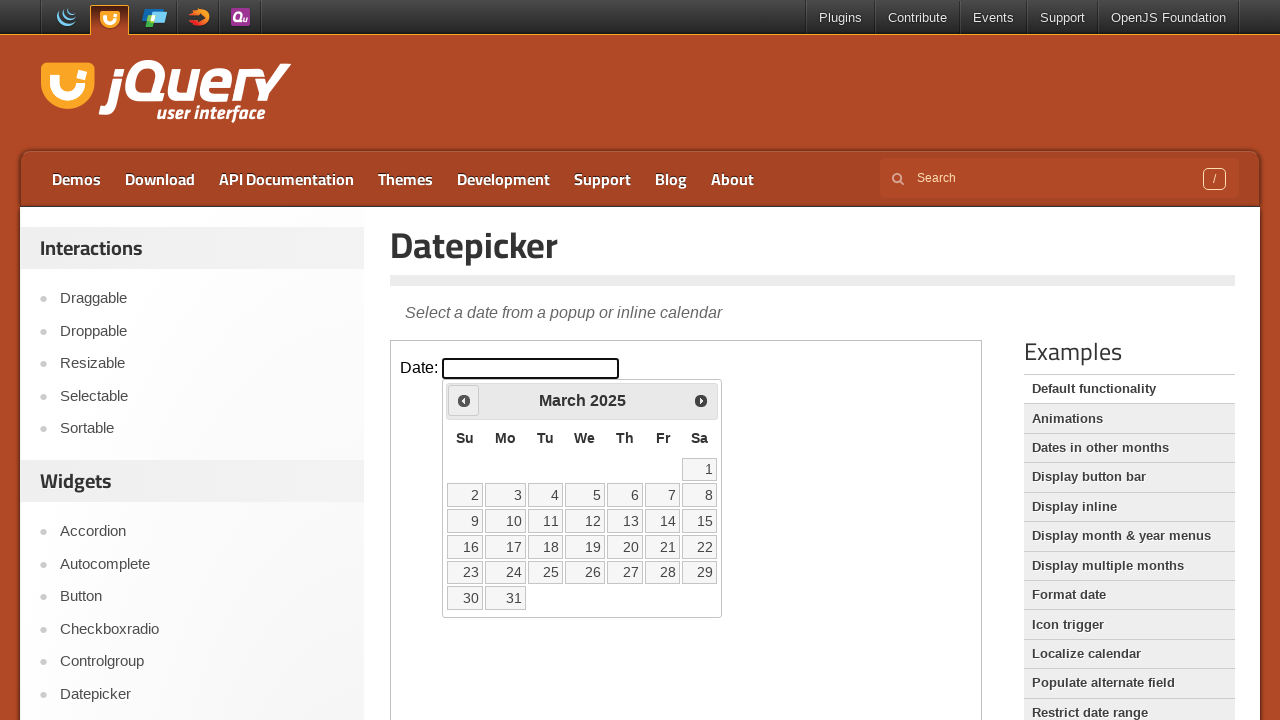

Checked current month/year: March 2025
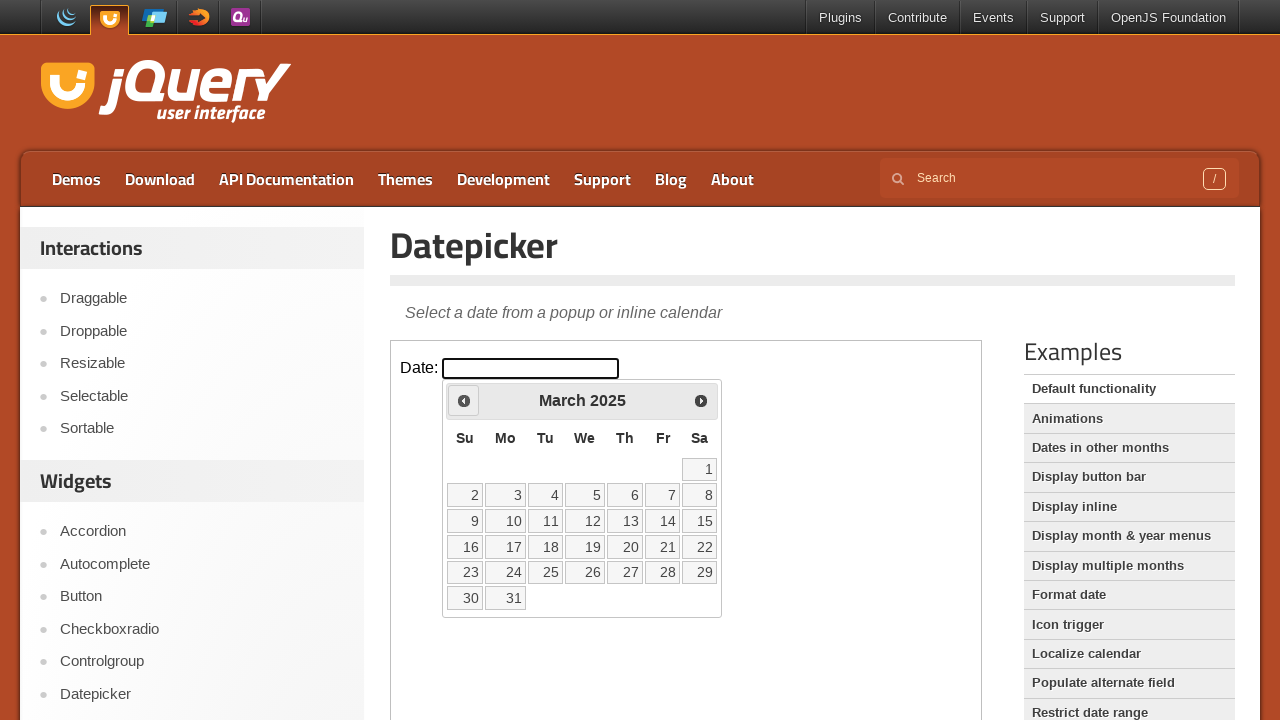

Clicked previous month button to navigate backwards at (464, 400) on xpath=//*[@class='demo-frame'] >> internal:control=enter-frame >> .ui-icon.ui-ic
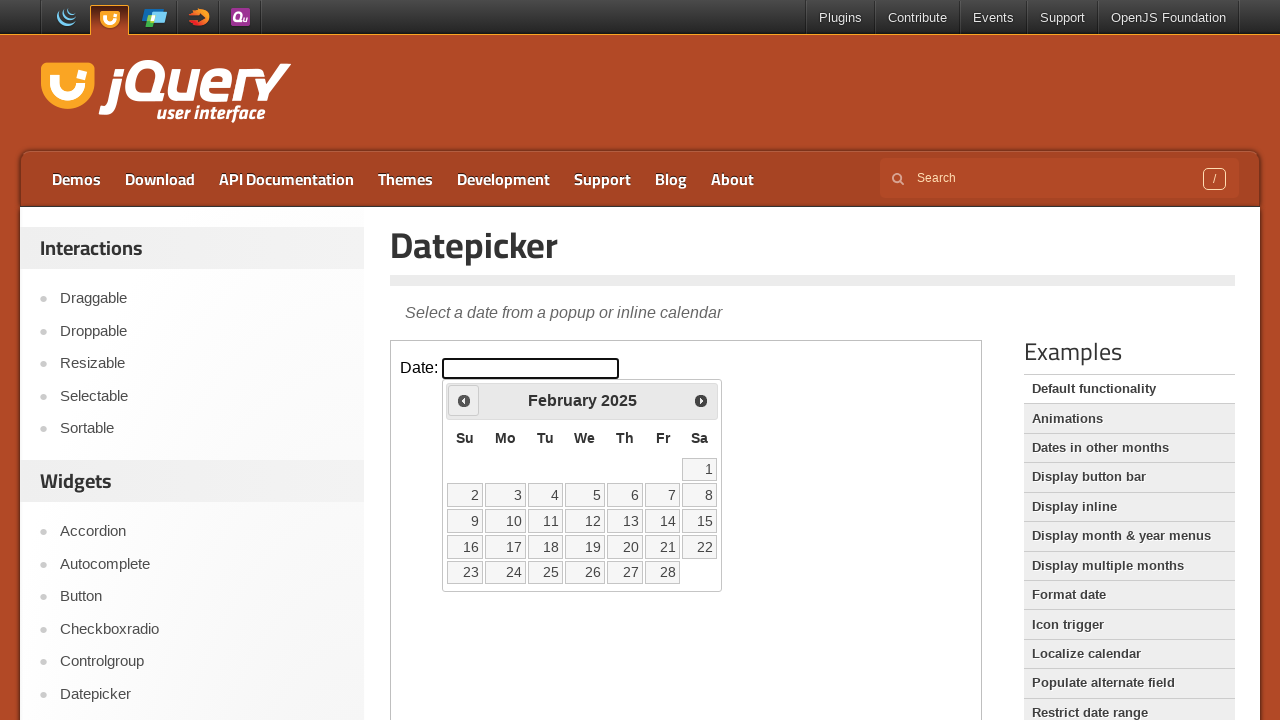

Waited 300ms for calendar to update
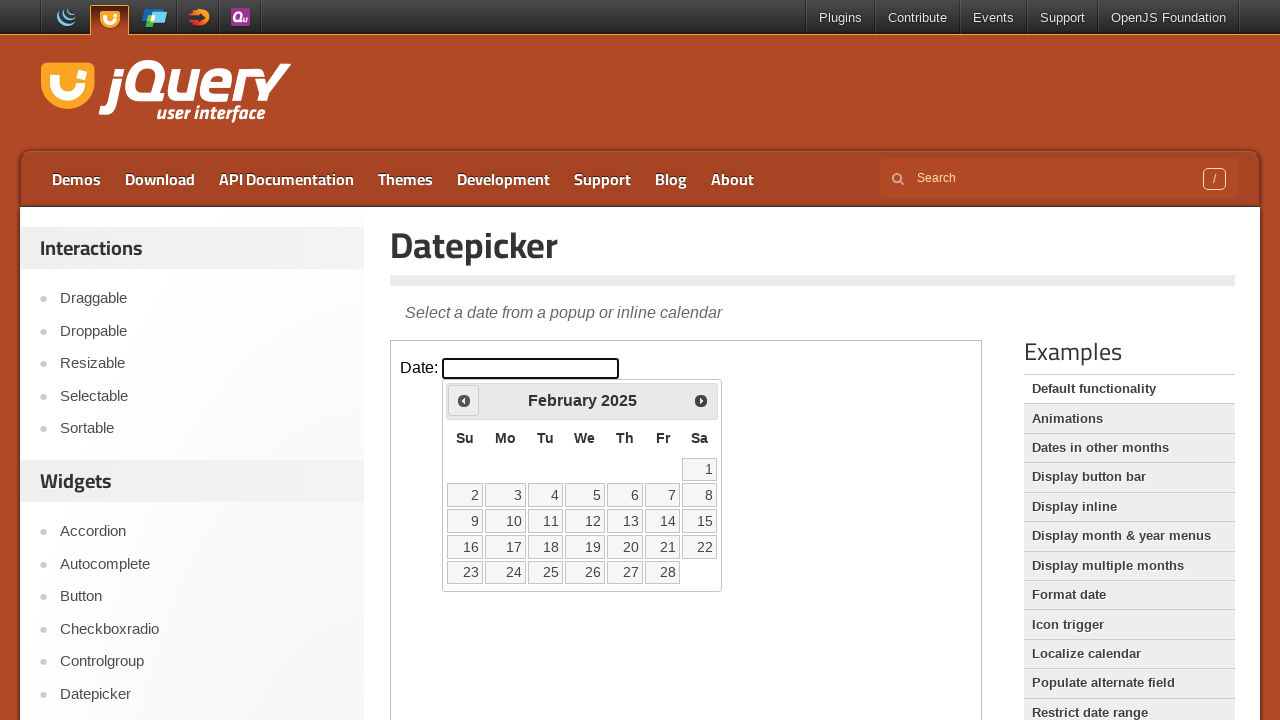

Checked current month/year: February 2025
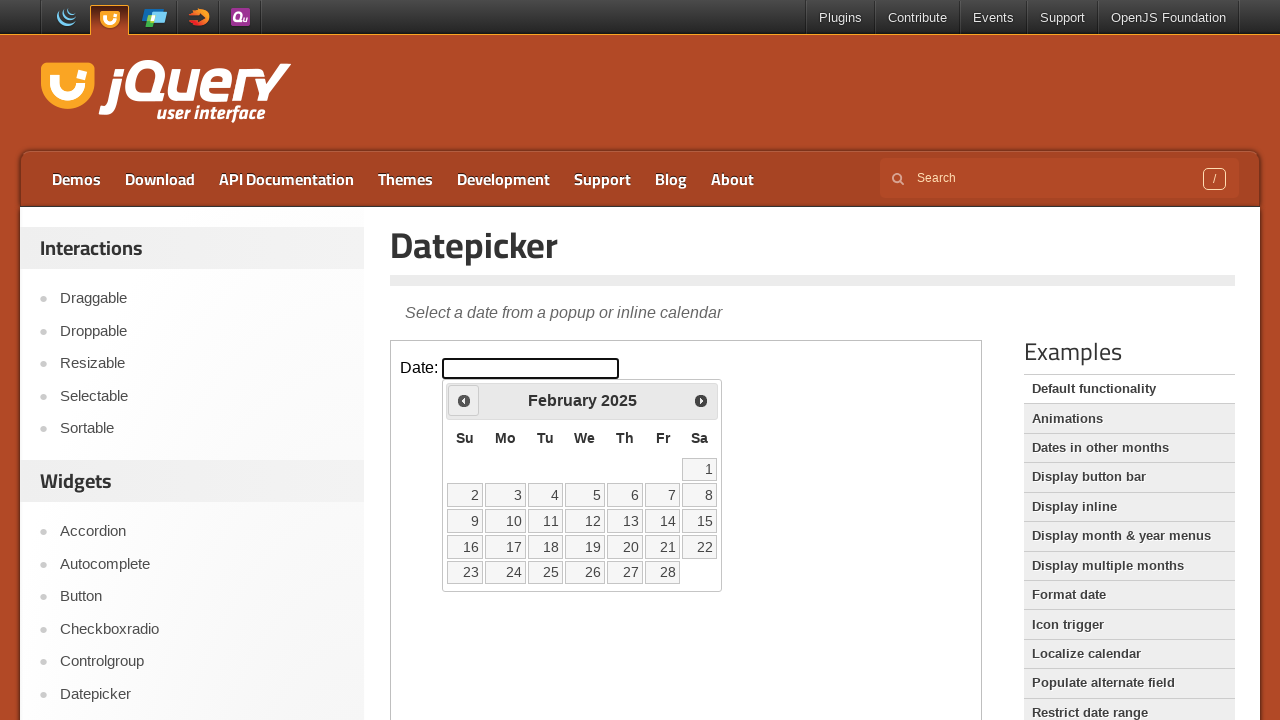

Clicked previous month button to navigate backwards at (464, 400) on xpath=//*[@class='demo-frame'] >> internal:control=enter-frame >> .ui-icon.ui-ic
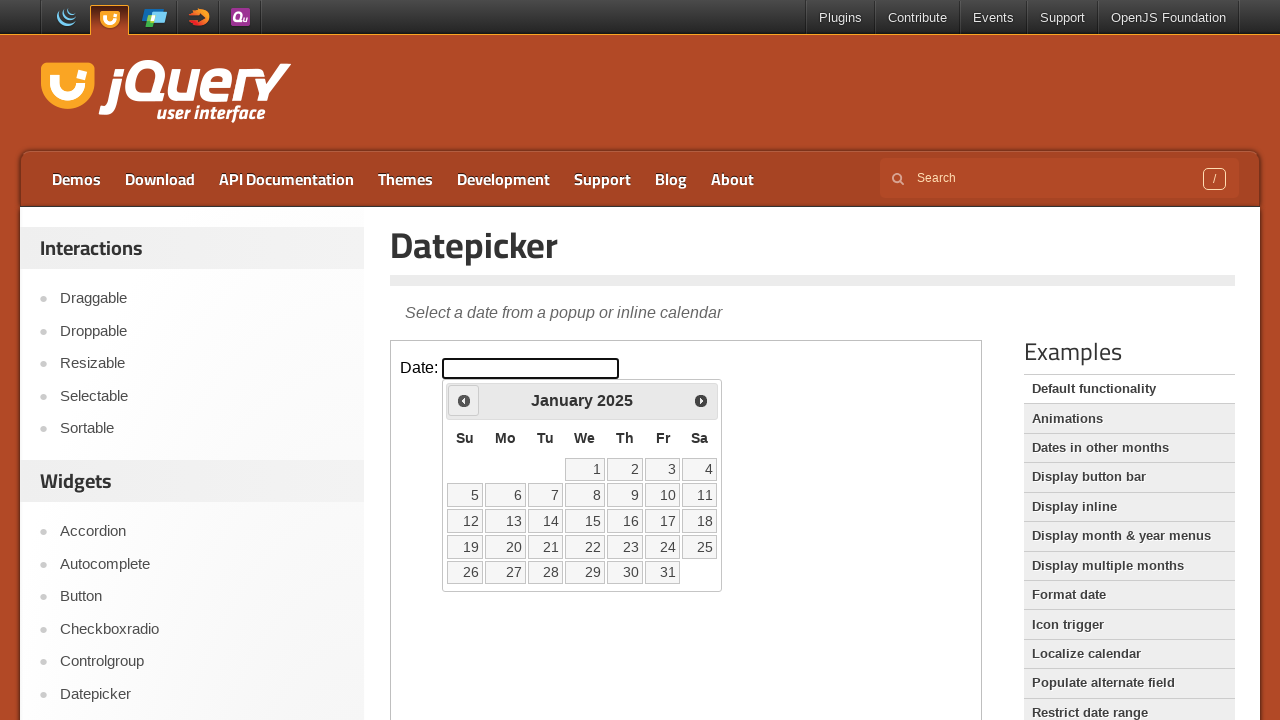

Waited 300ms for calendar to update
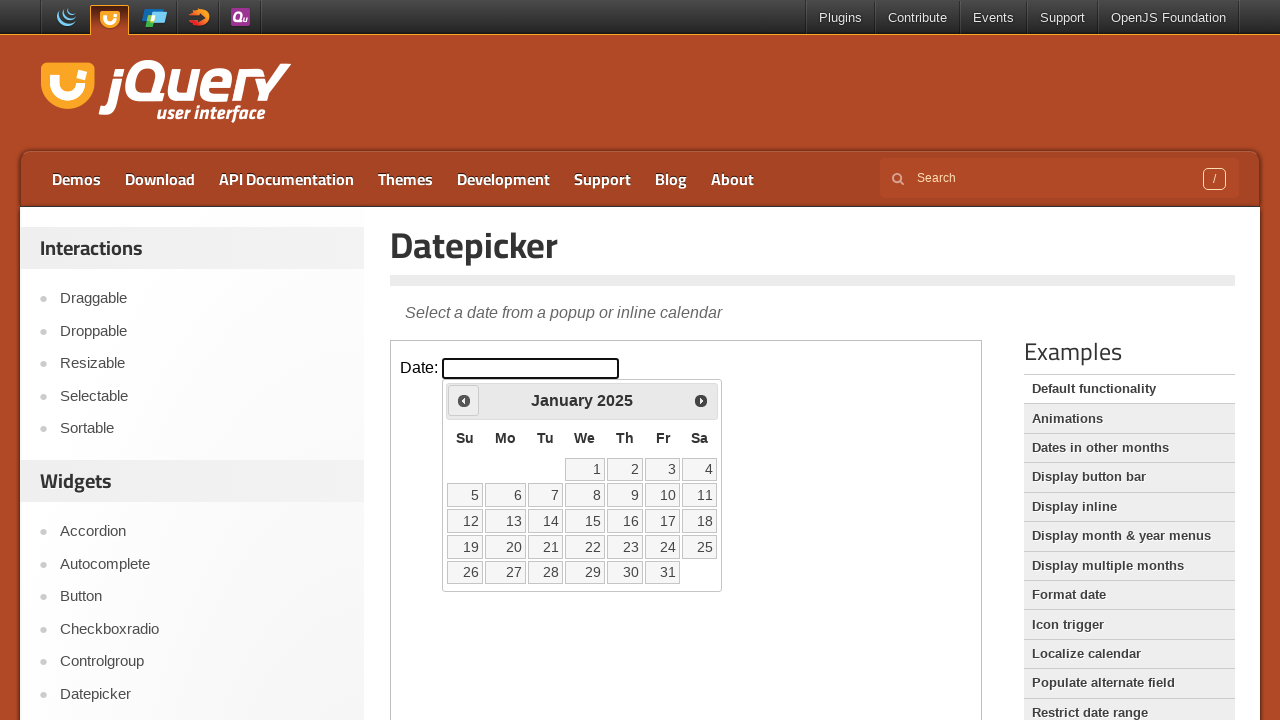

Checked current month/year: January 2025
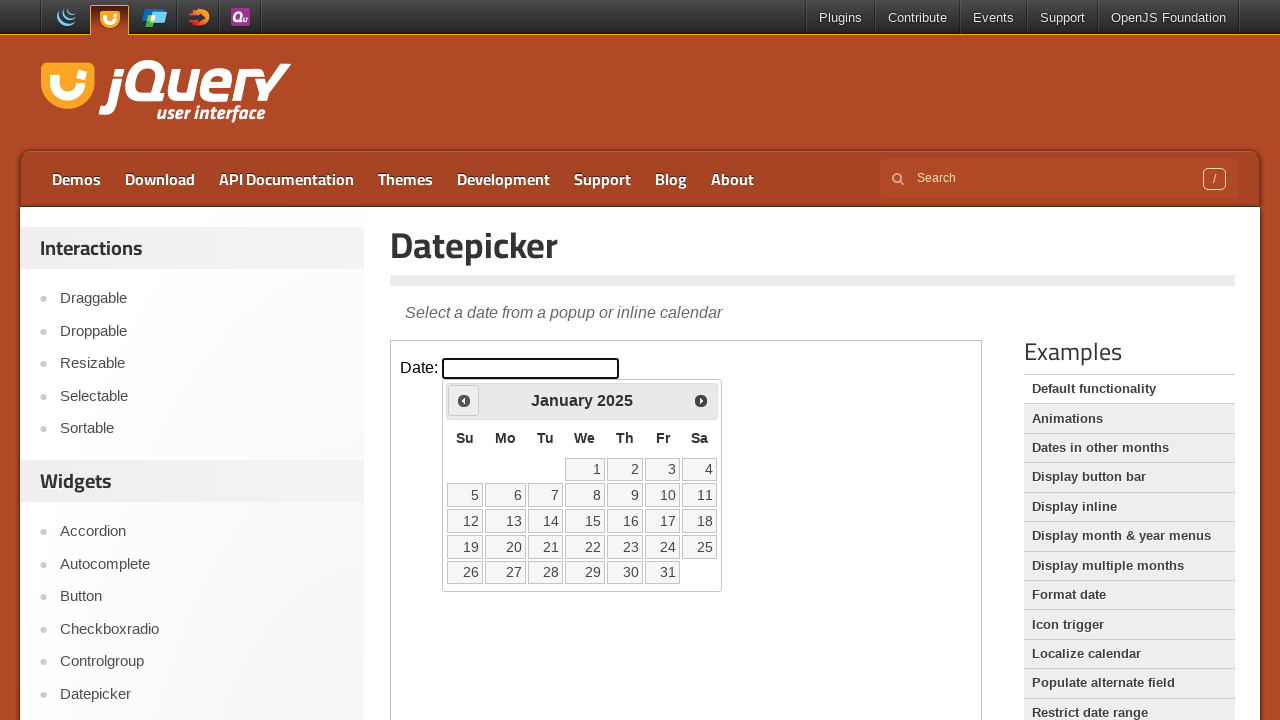

Clicked previous month button to navigate backwards at (464, 400) on xpath=//*[@class='demo-frame'] >> internal:control=enter-frame >> .ui-icon.ui-ic
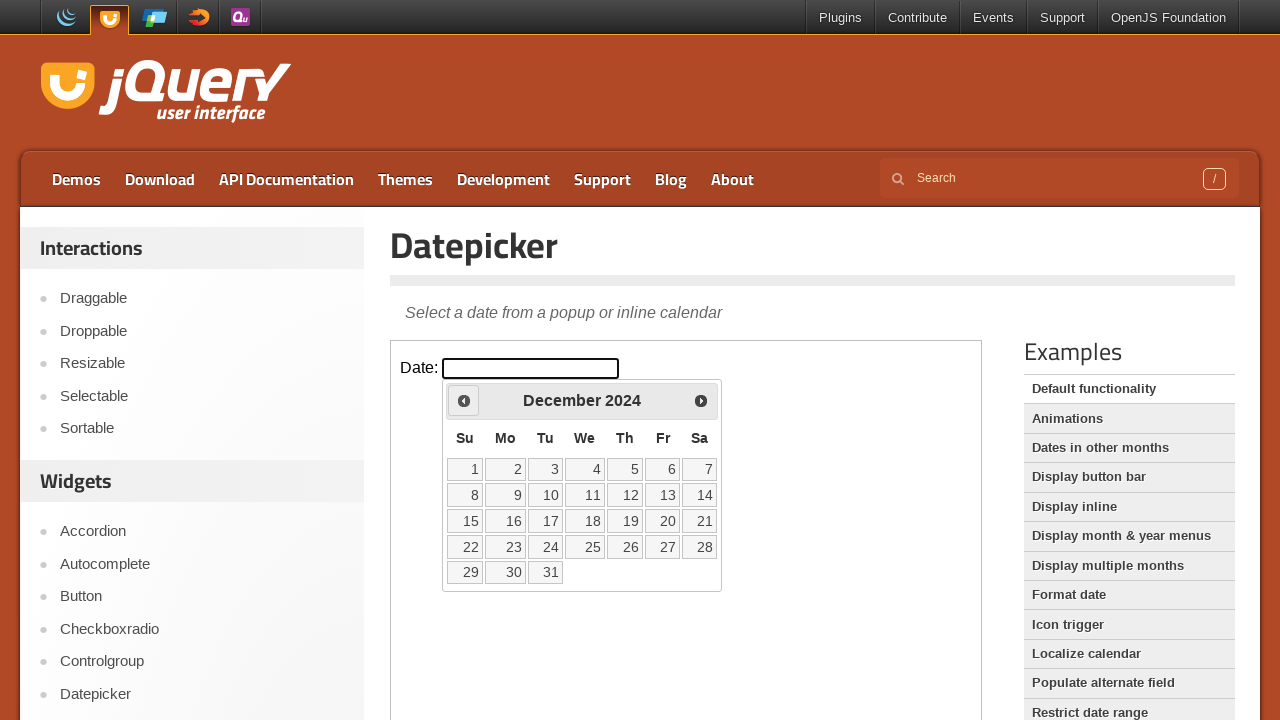

Waited 300ms for calendar to update
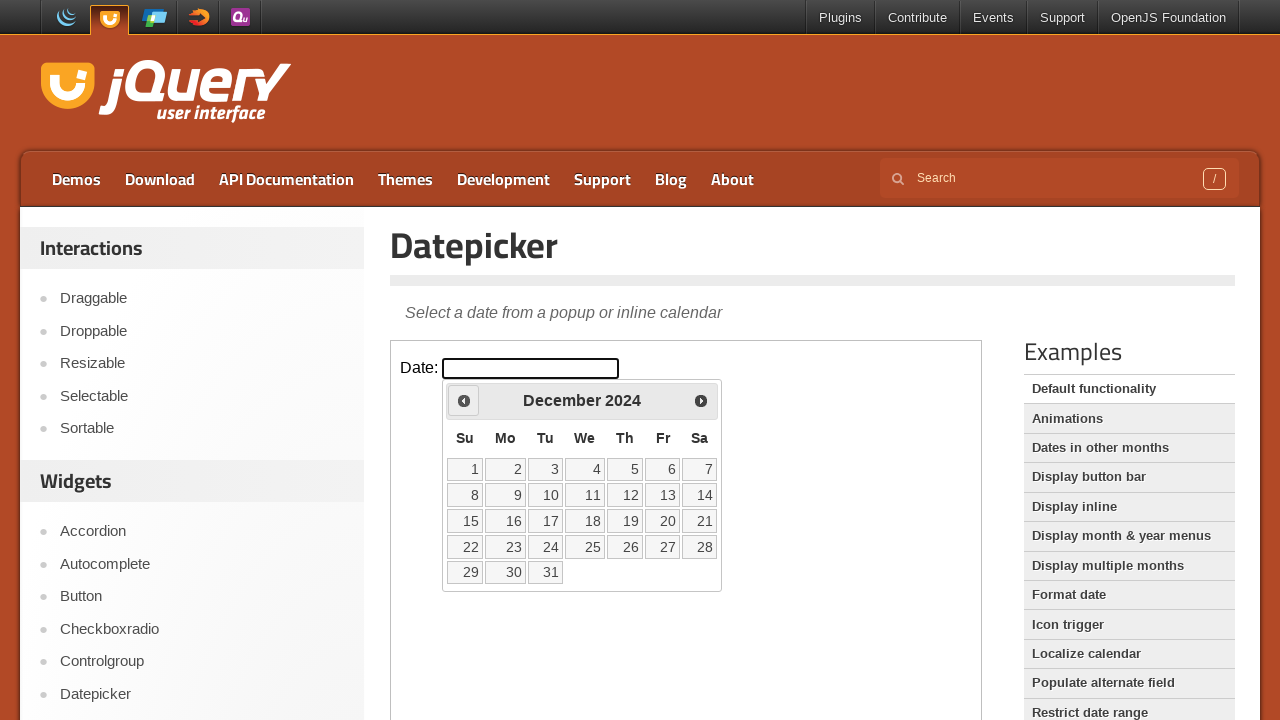

Checked current month/year: December 2024
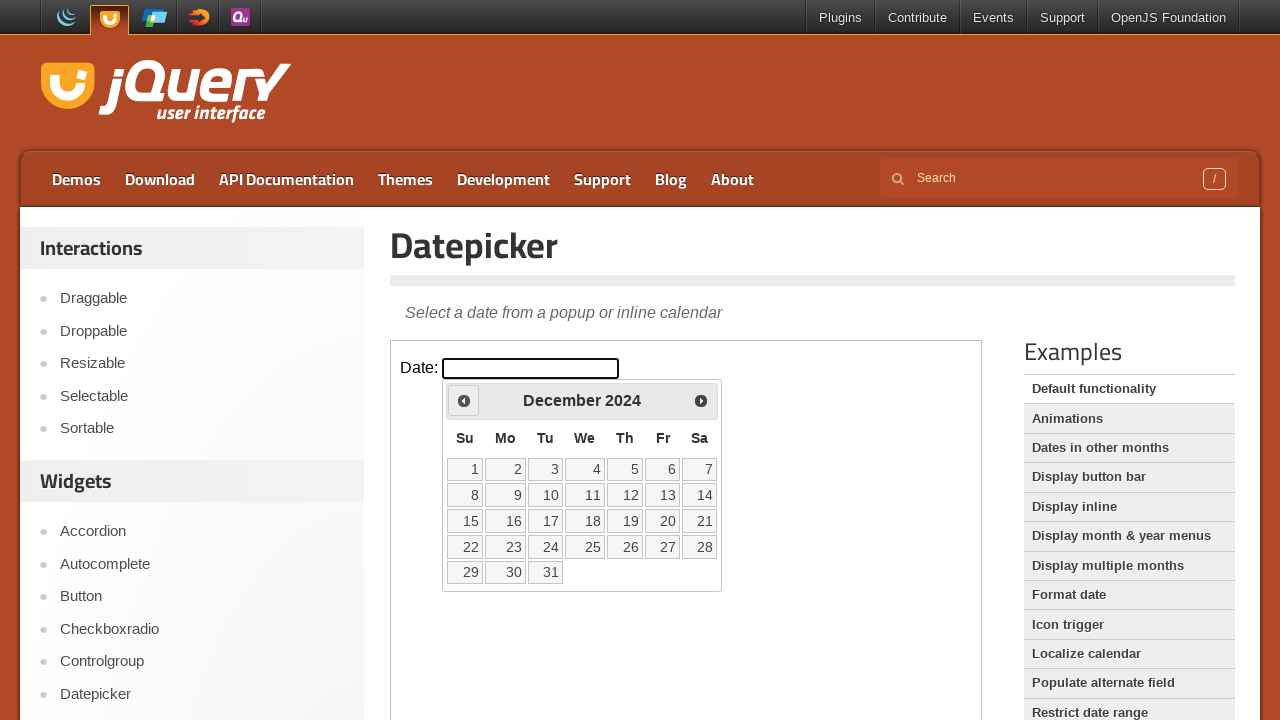

Clicked previous month button to navigate backwards at (464, 400) on xpath=//*[@class='demo-frame'] >> internal:control=enter-frame >> .ui-icon.ui-ic
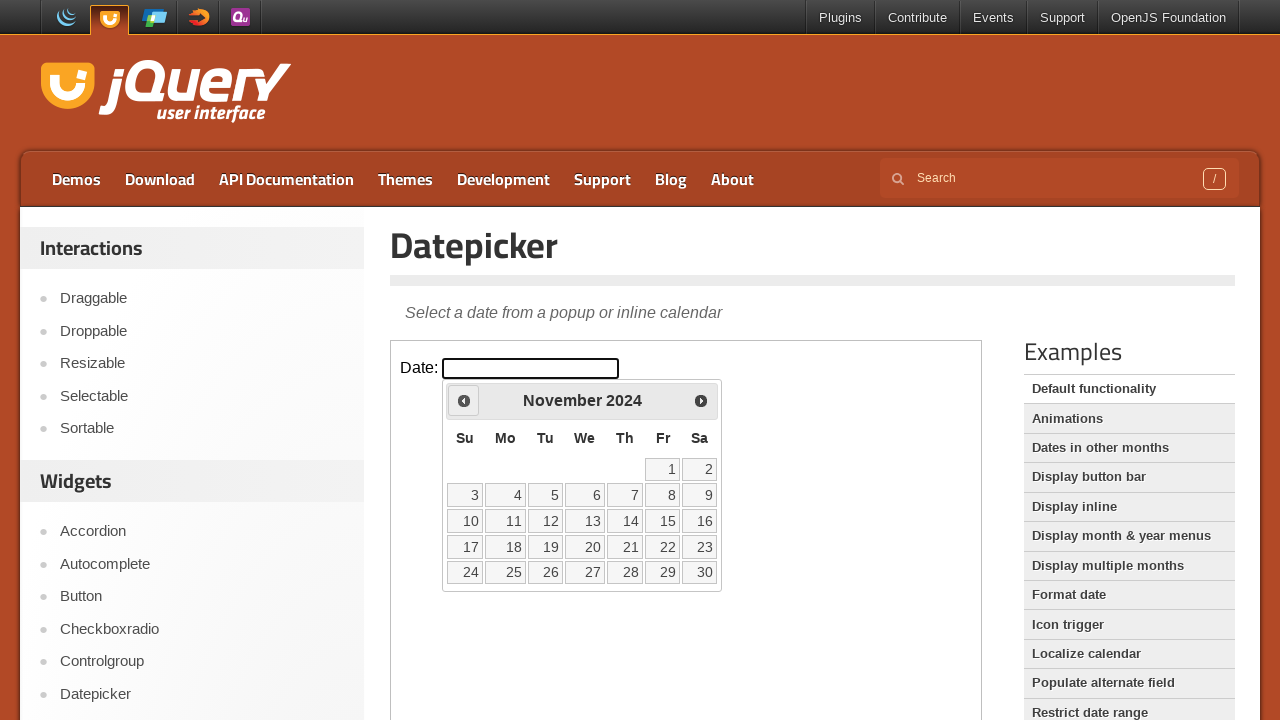

Waited 300ms for calendar to update
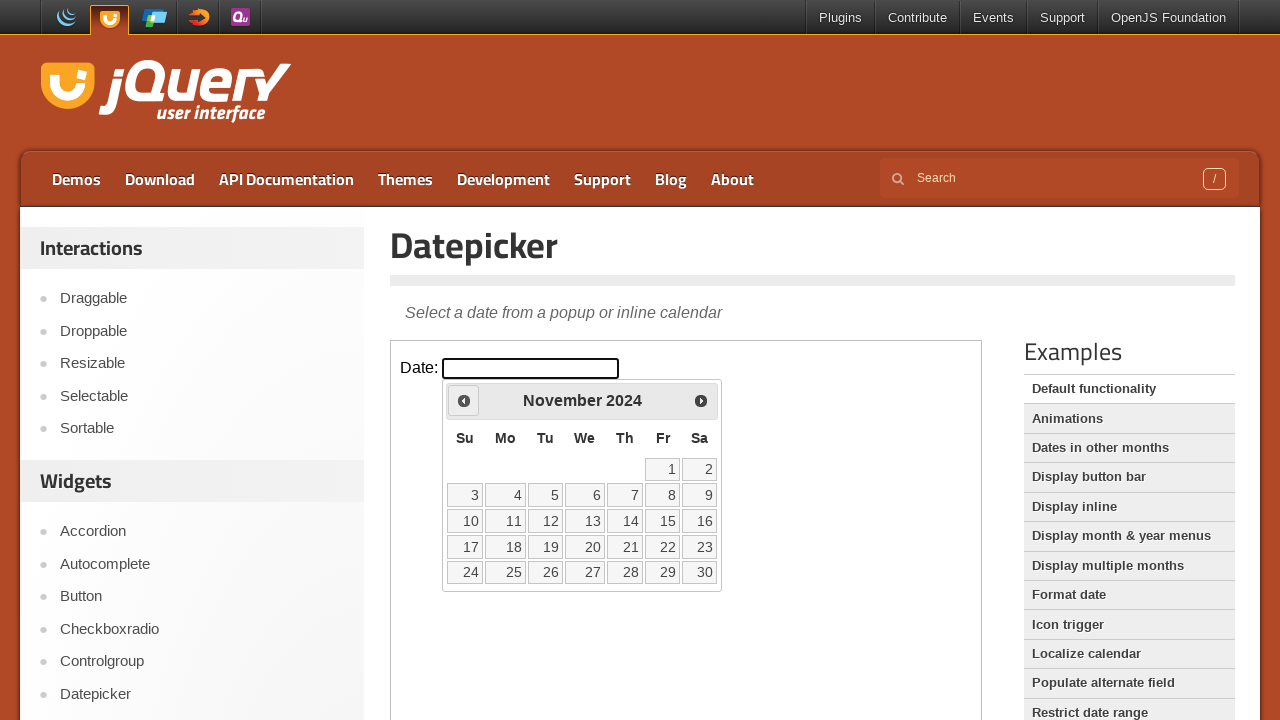

Checked current month/year: November 2024
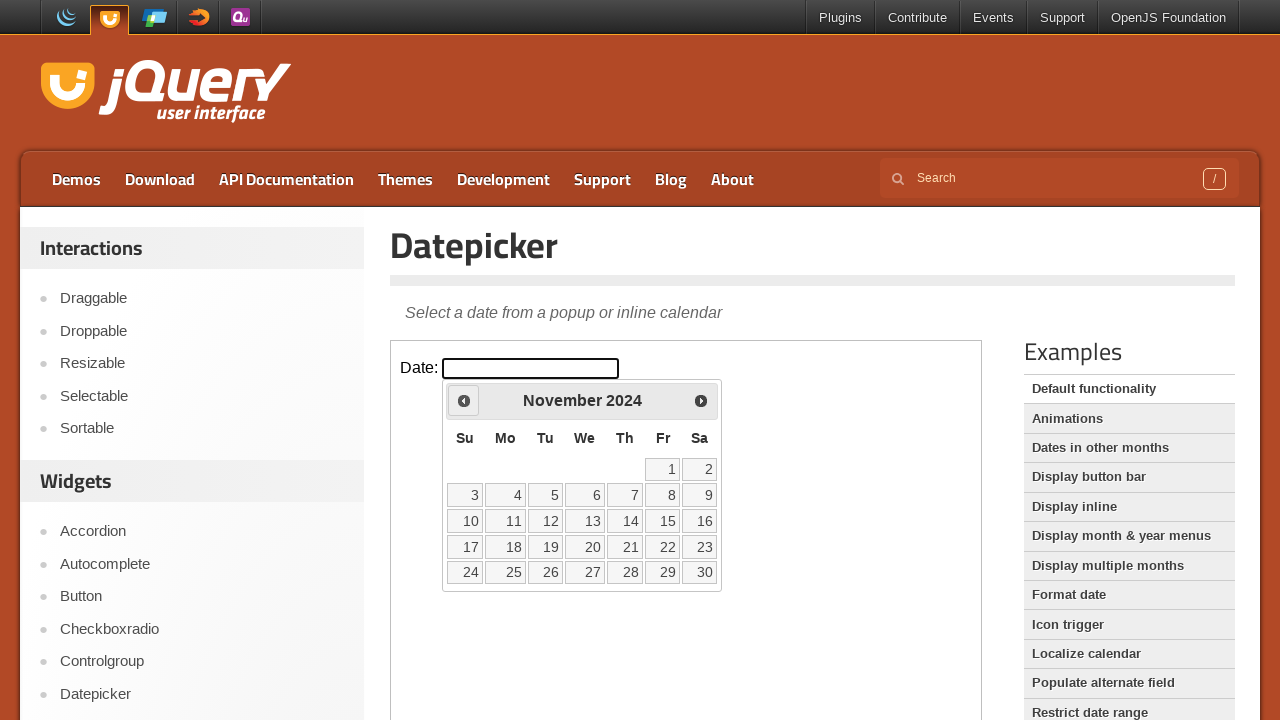

Clicked previous month button to navigate backwards at (464, 400) on xpath=//*[@class='demo-frame'] >> internal:control=enter-frame >> .ui-icon.ui-ic
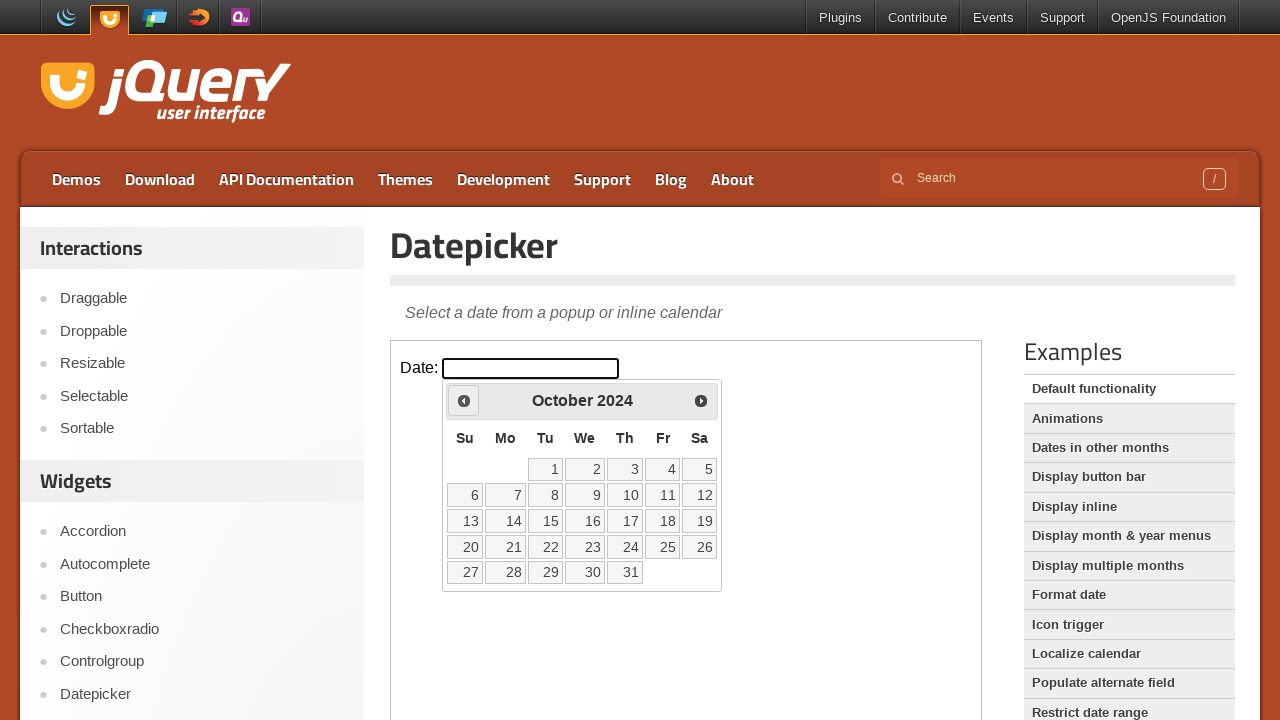

Waited 300ms for calendar to update
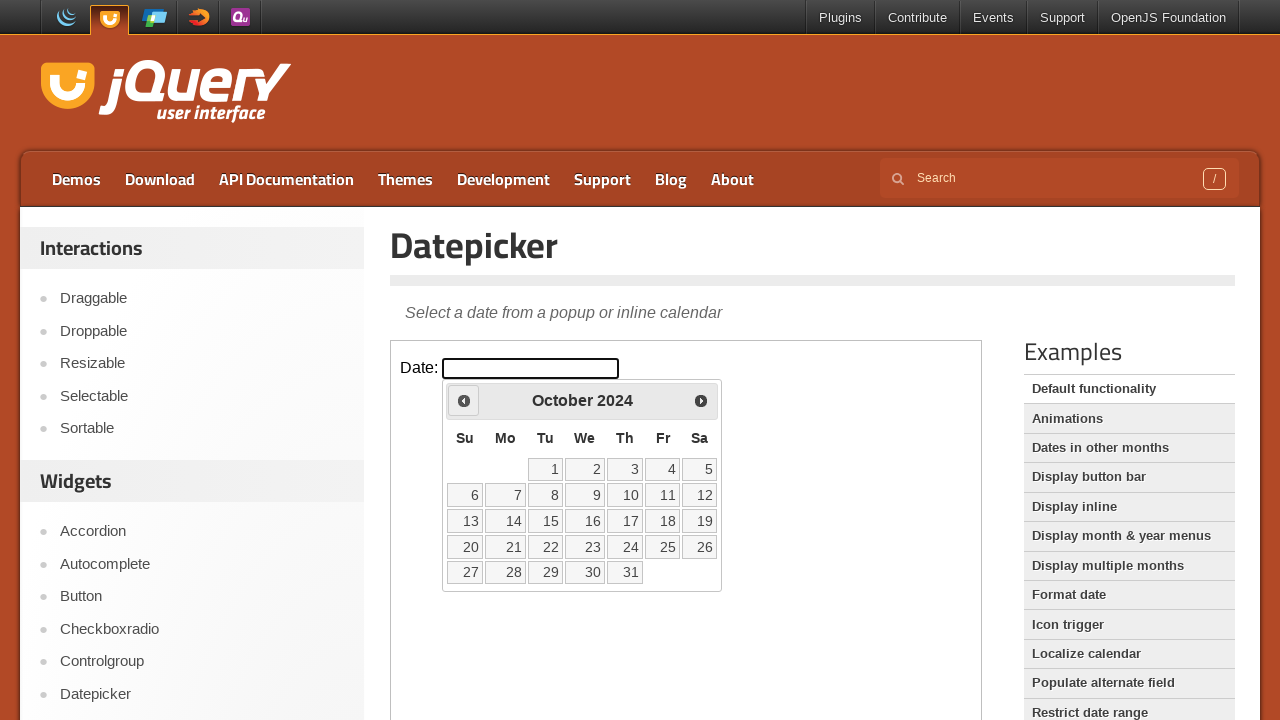

Checked current month/year: October 2024
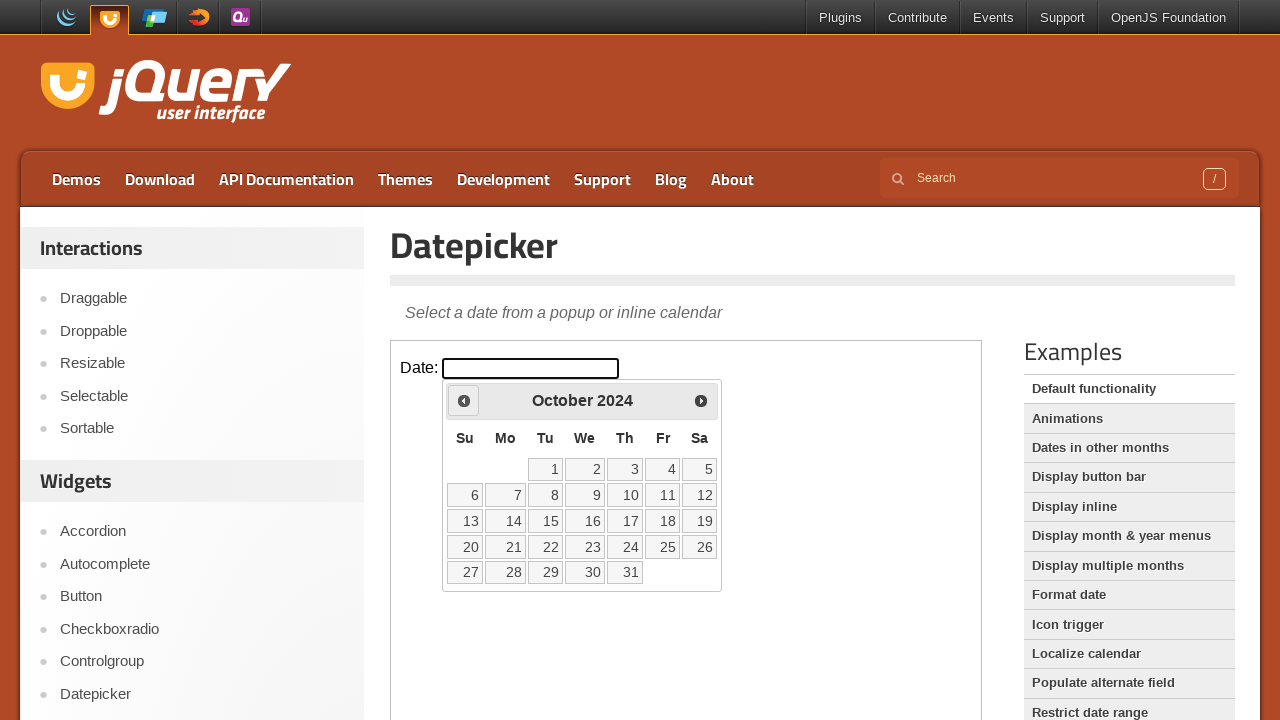

Clicked previous month button to navigate backwards at (464, 400) on xpath=//*[@class='demo-frame'] >> internal:control=enter-frame >> .ui-icon.ui-ic
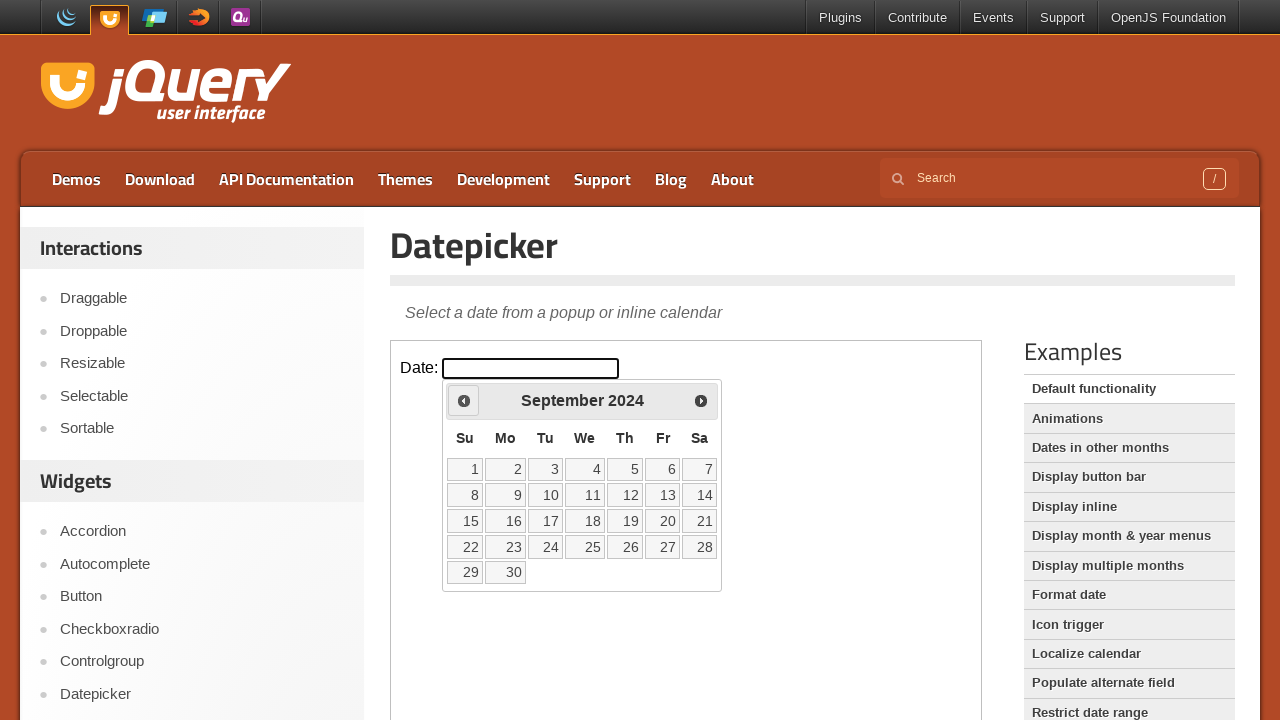

Waited 300ms for calendar to update
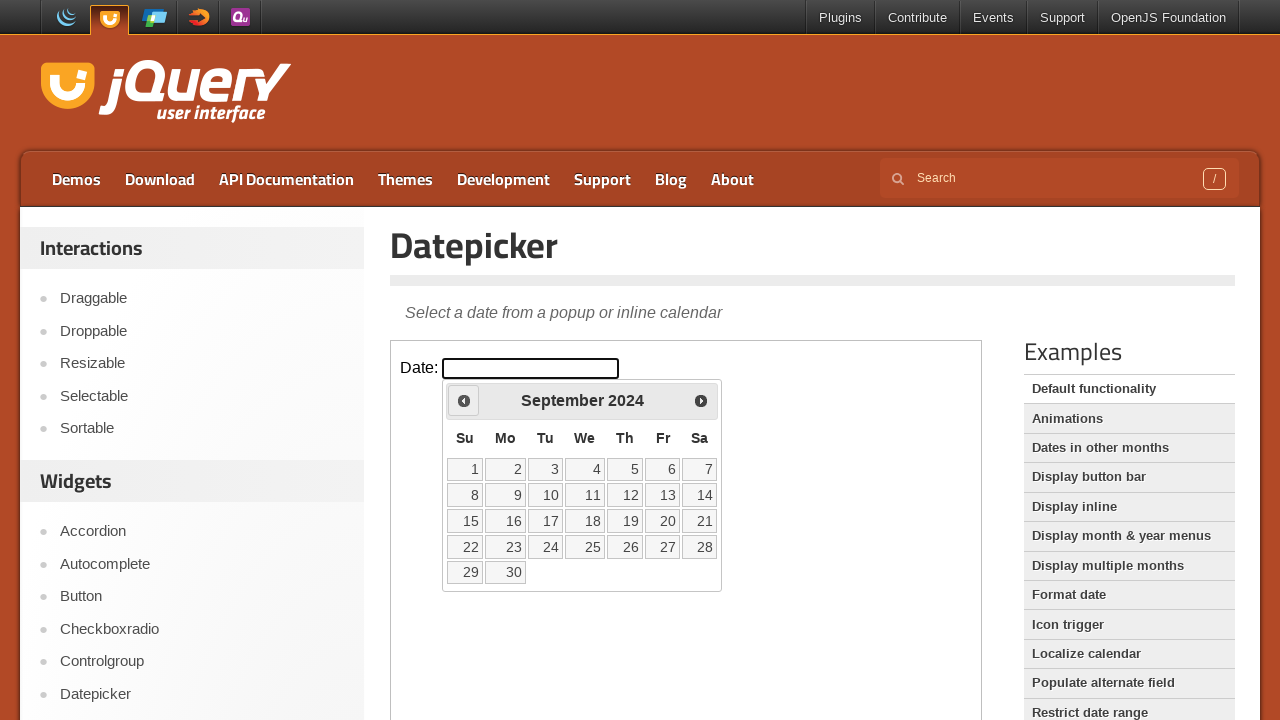

Checked current month/year: September 2024
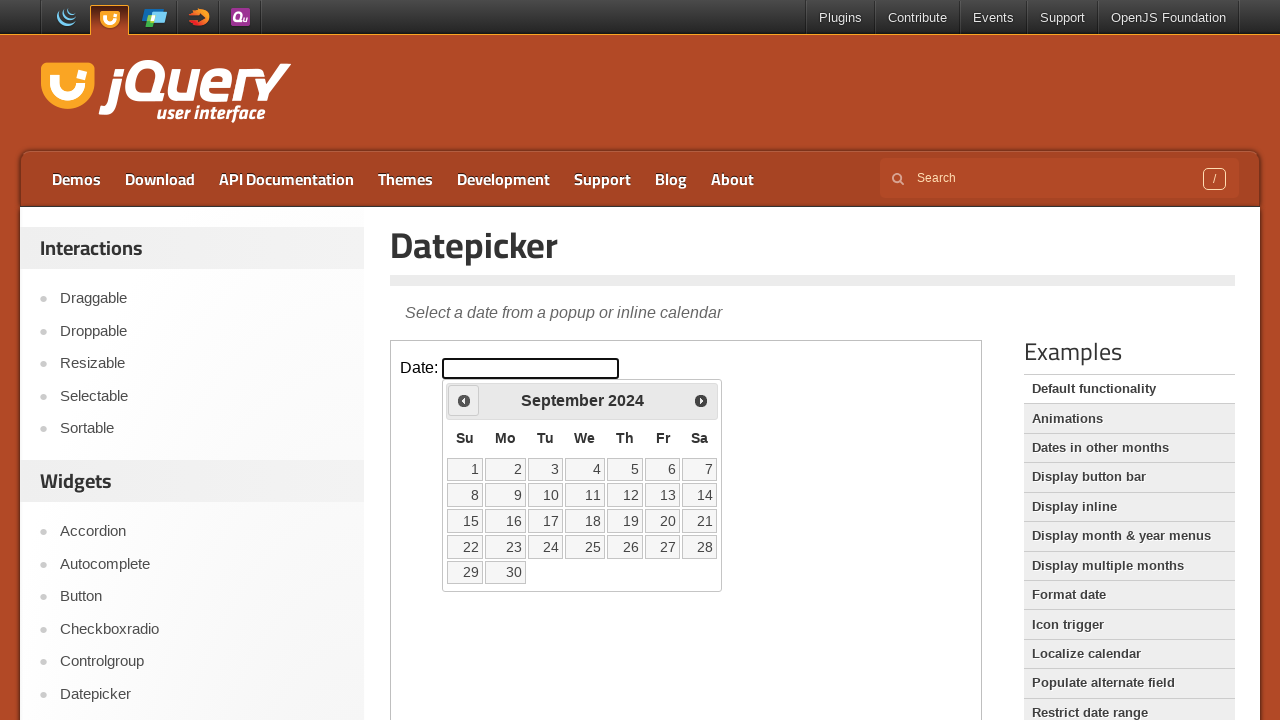

Clicked previous month button to navigate backwards at (464, 400) on xpath=//*[@class='demo-frame'] >> internal:control=enter-frame >> .ui-icon.ui-ic
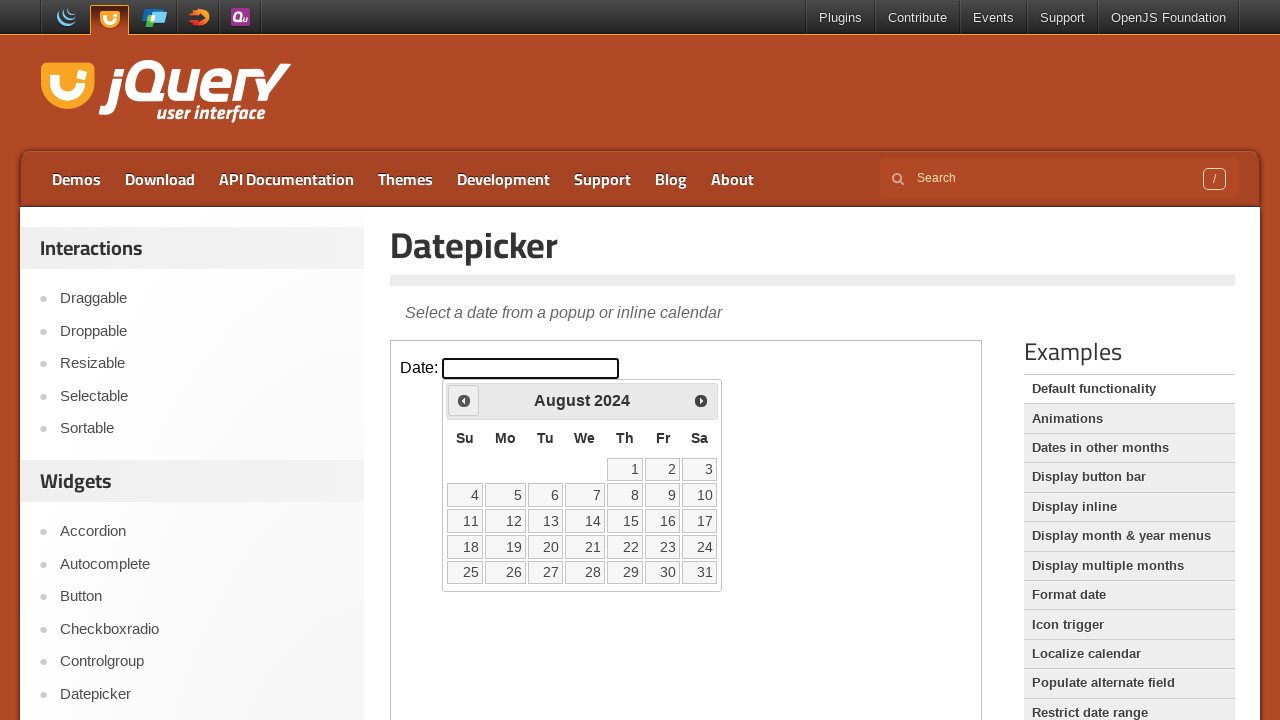

Waited 300ms for calendar to update
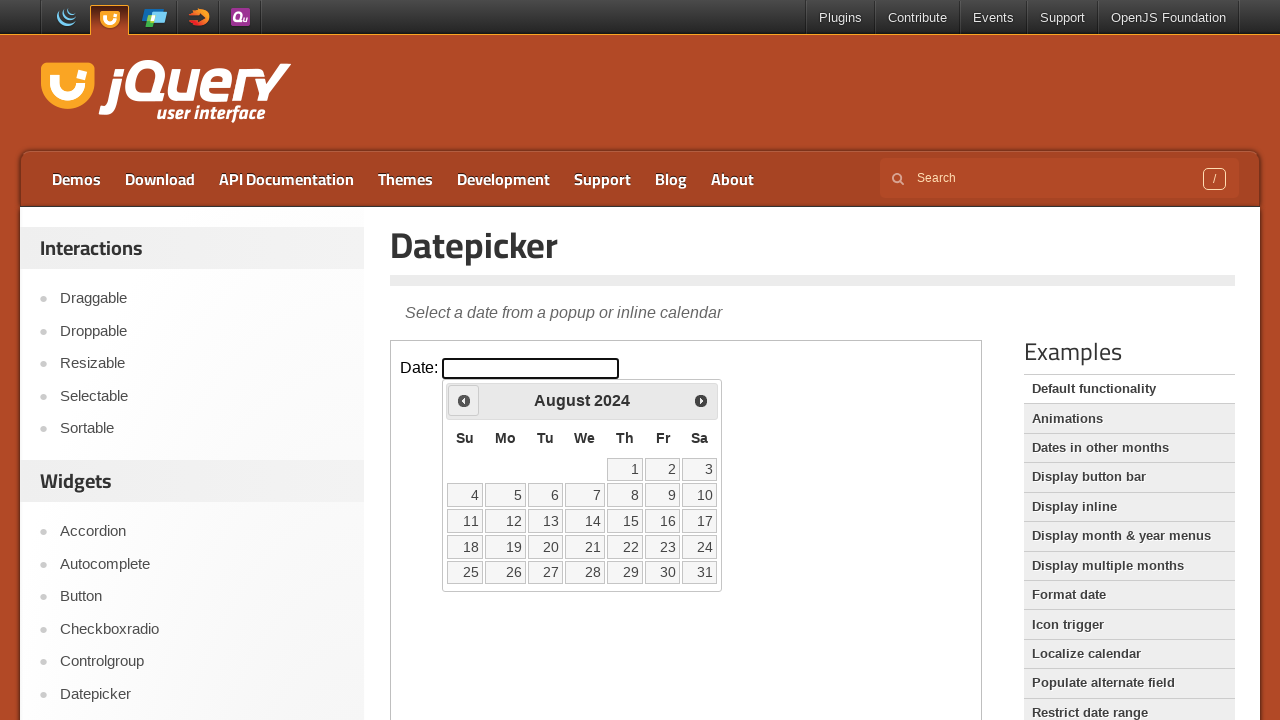

Checked current month/year: August 2024
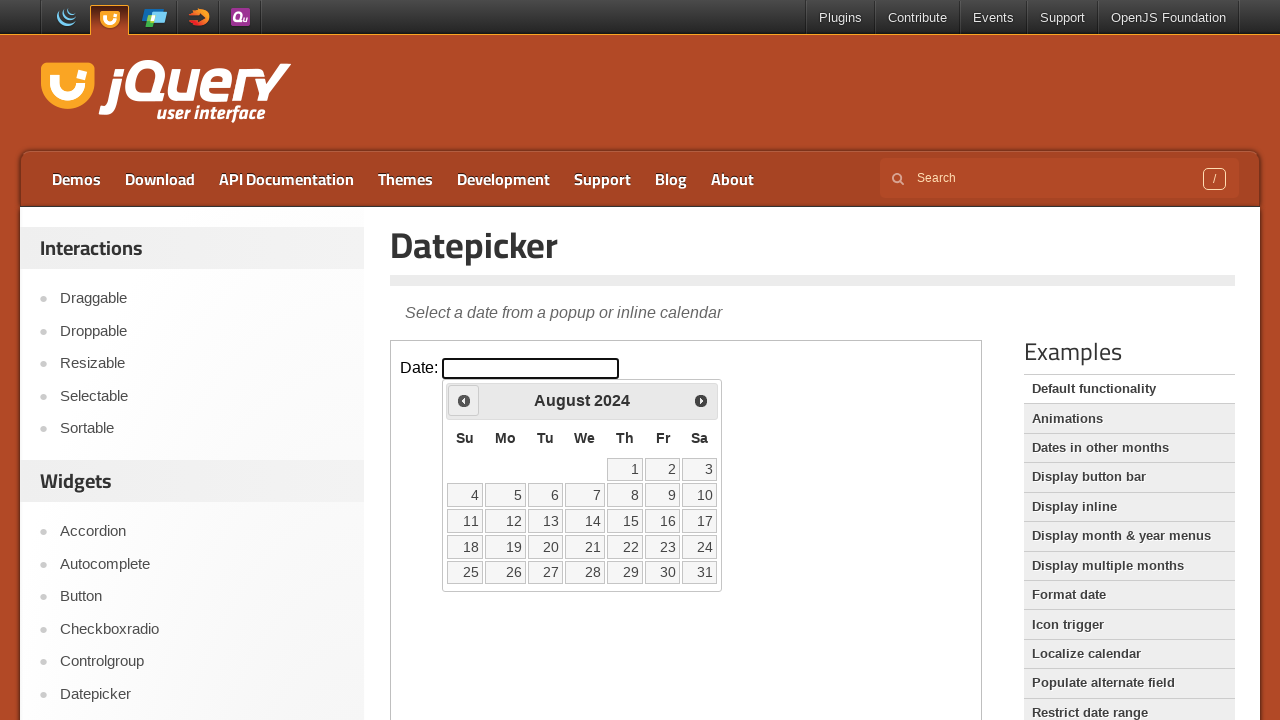

Clicked previous month button to navigate backwards at (464, 400) on xpath=//*[@class='demo-frame'] >> internal:control=enter-frame >> .ui-icon.ui-ic
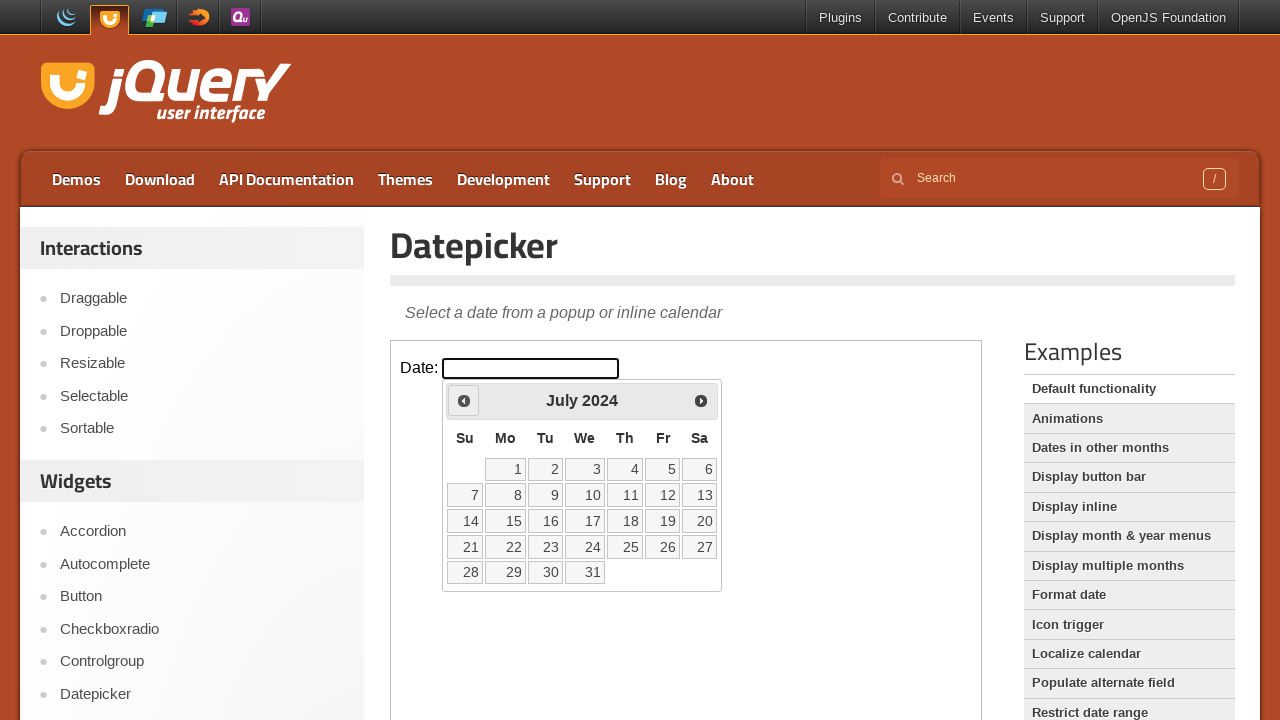

Waited 300ms for calendar to update
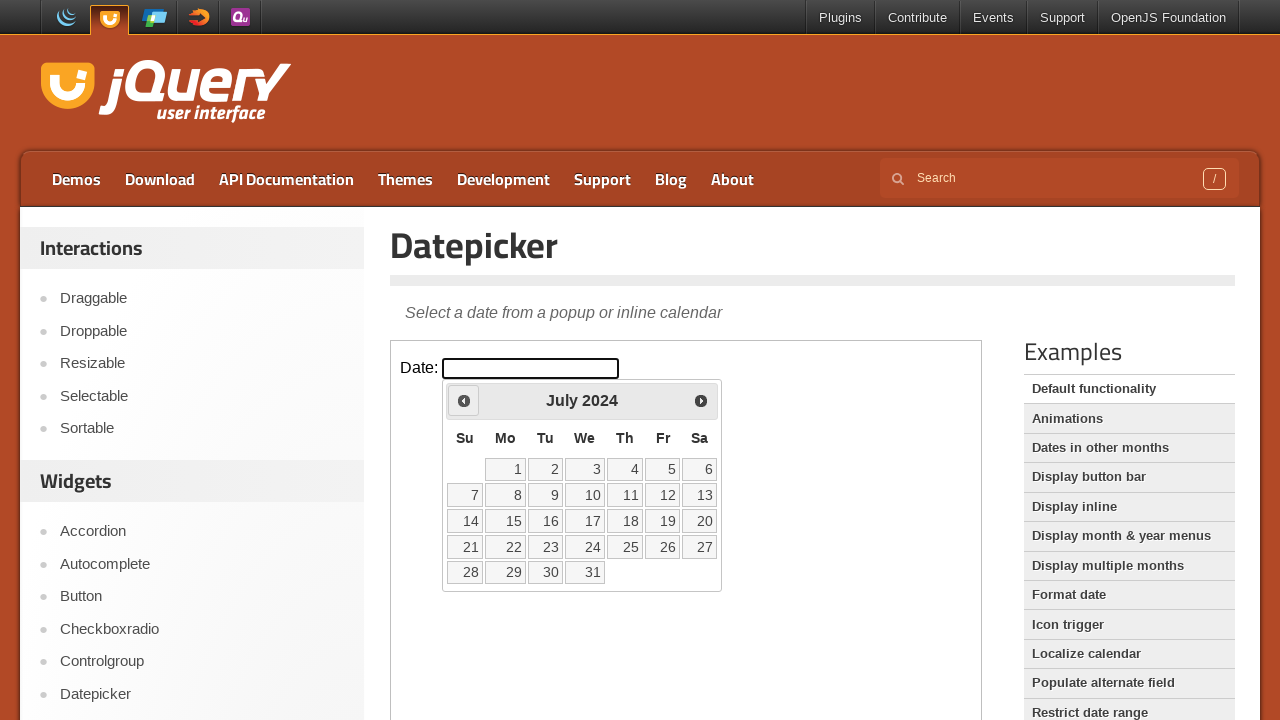

Checked current month/year: July 2024
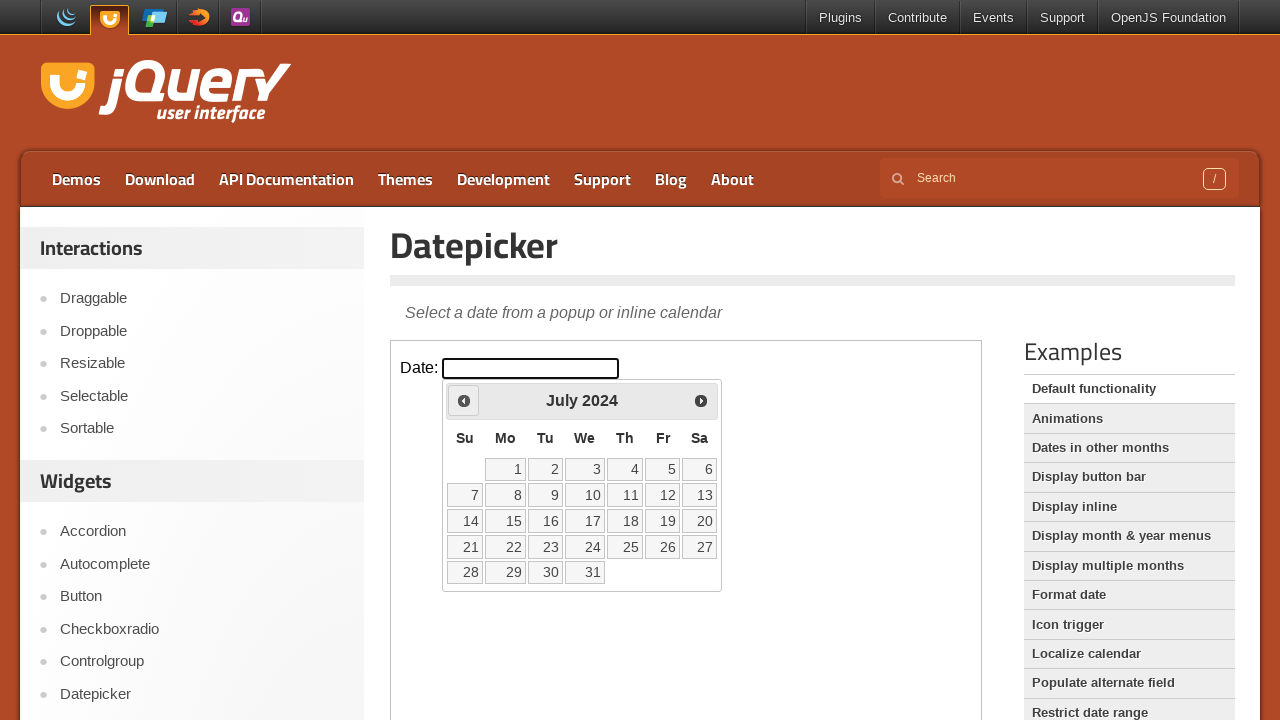

Clicked previous month button to navigate backwards at (464, 400) on xpath=//*[@class='demo-frame'] >> internal:control=enter-frame >> .ui-icon.ui-ic
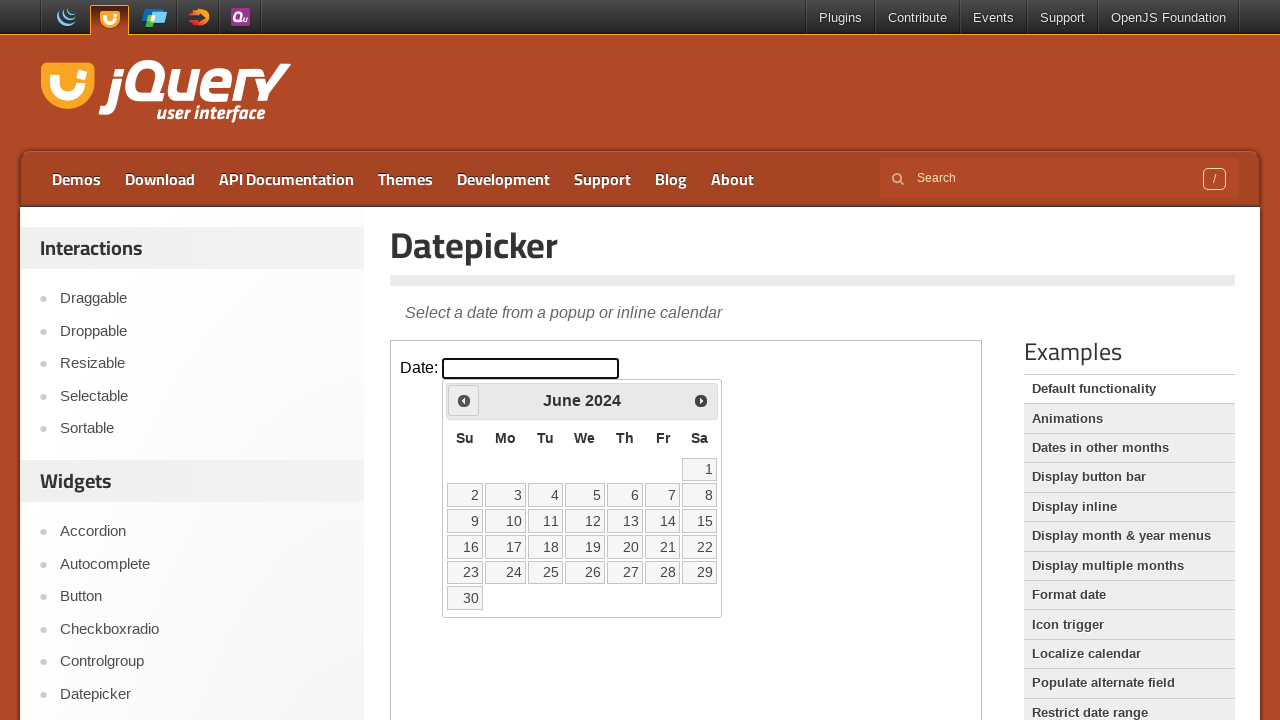

Waited 300ms for calendar to update
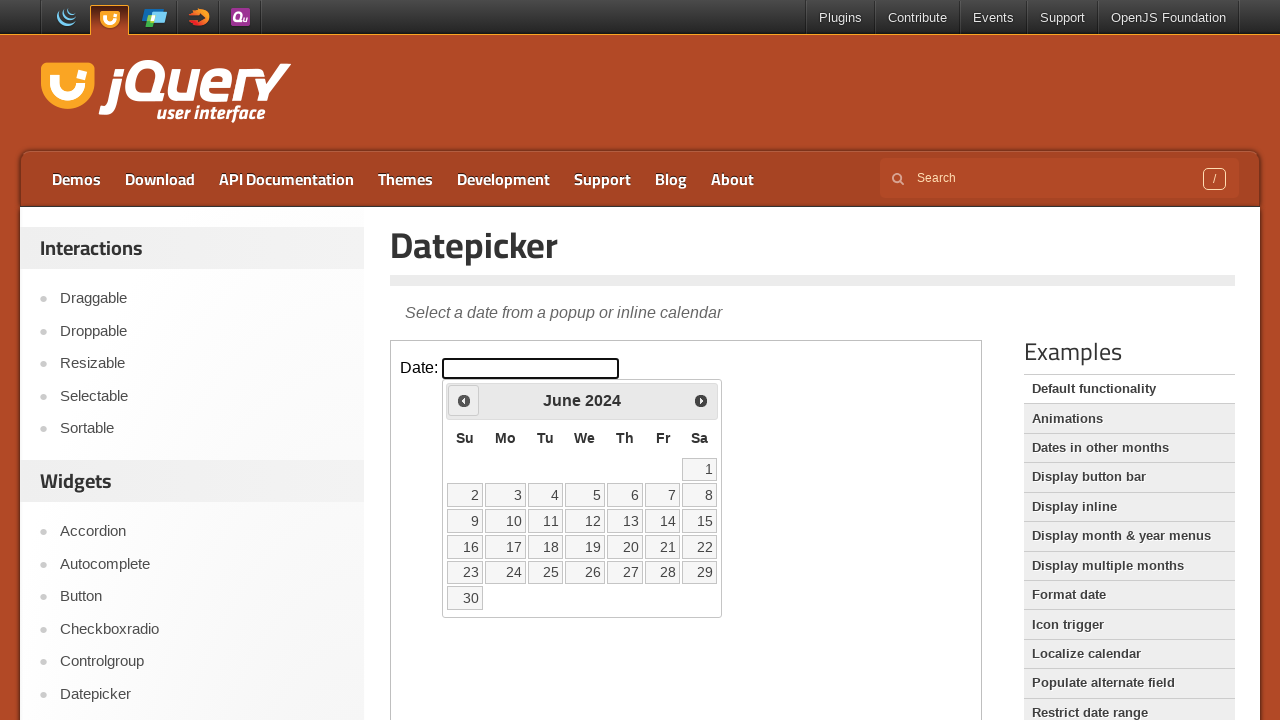

Checked current month/year: June 2024
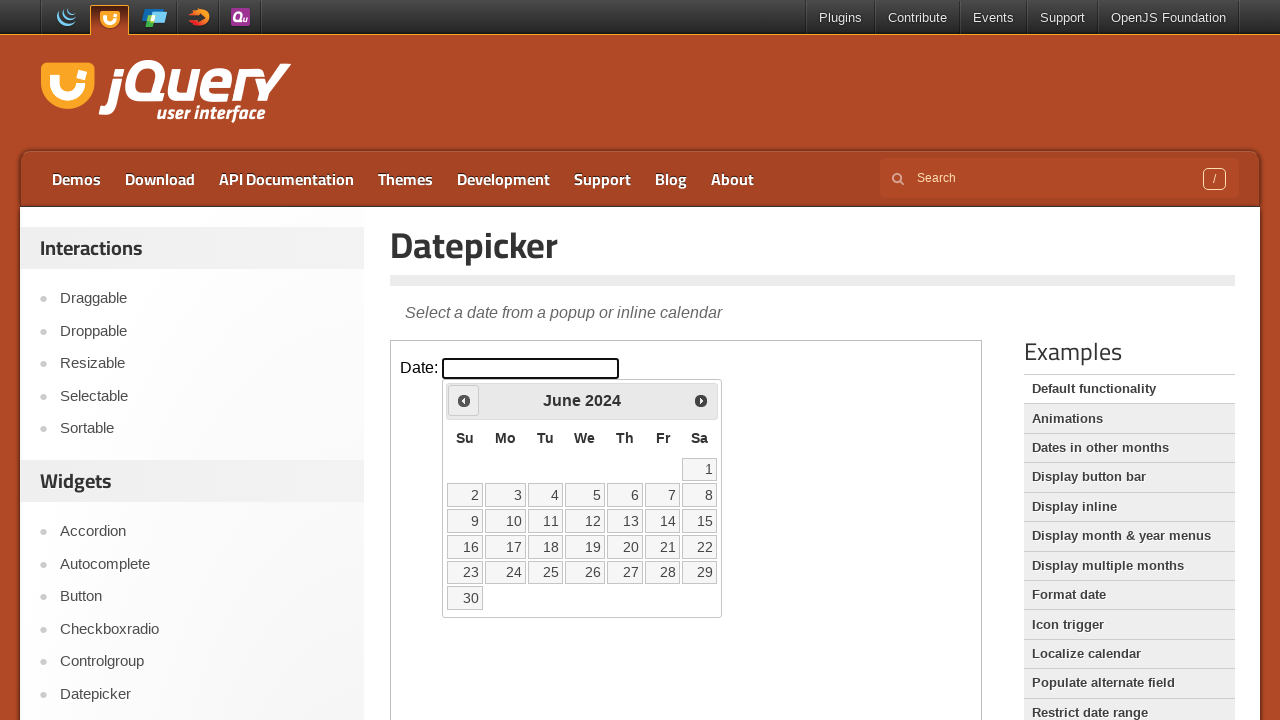

Clicked previous month button to navigate backwards at (464, 400) on xpath=//*[@class='demo-frame'] >> internal:control=enter-frame >> .ui-icon.ui-ic
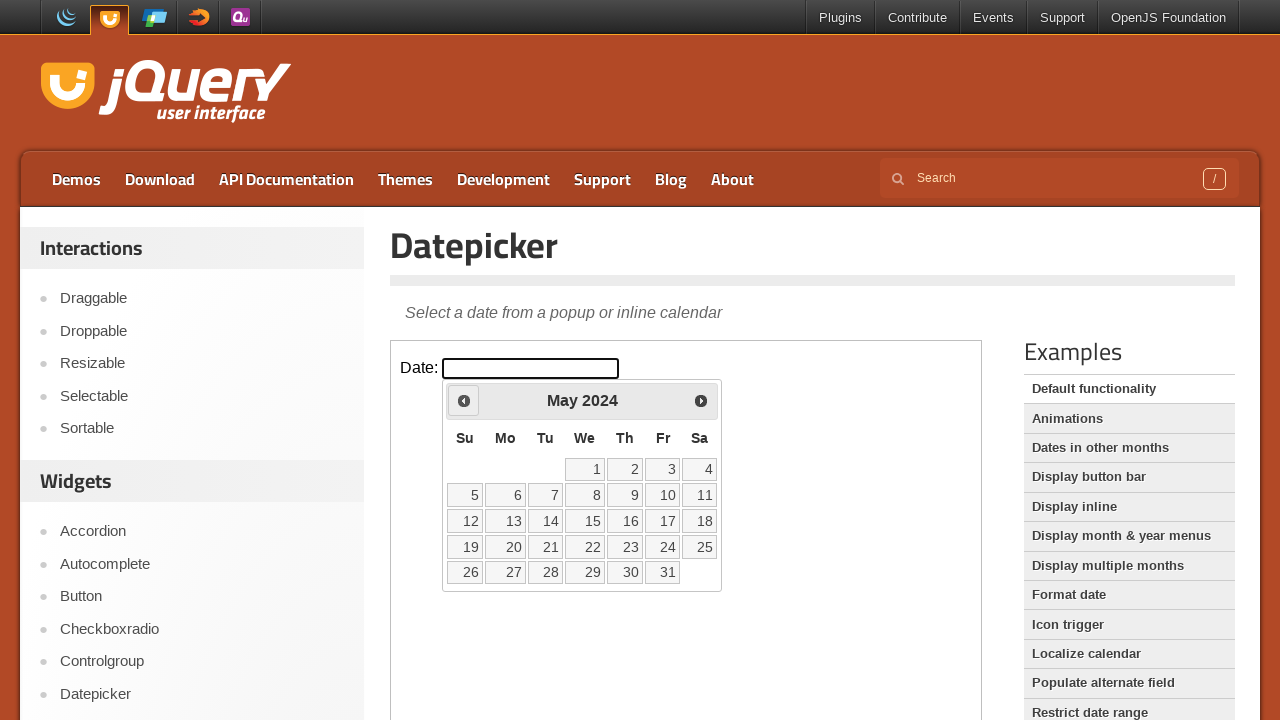

Waited 300ms for calendar to update
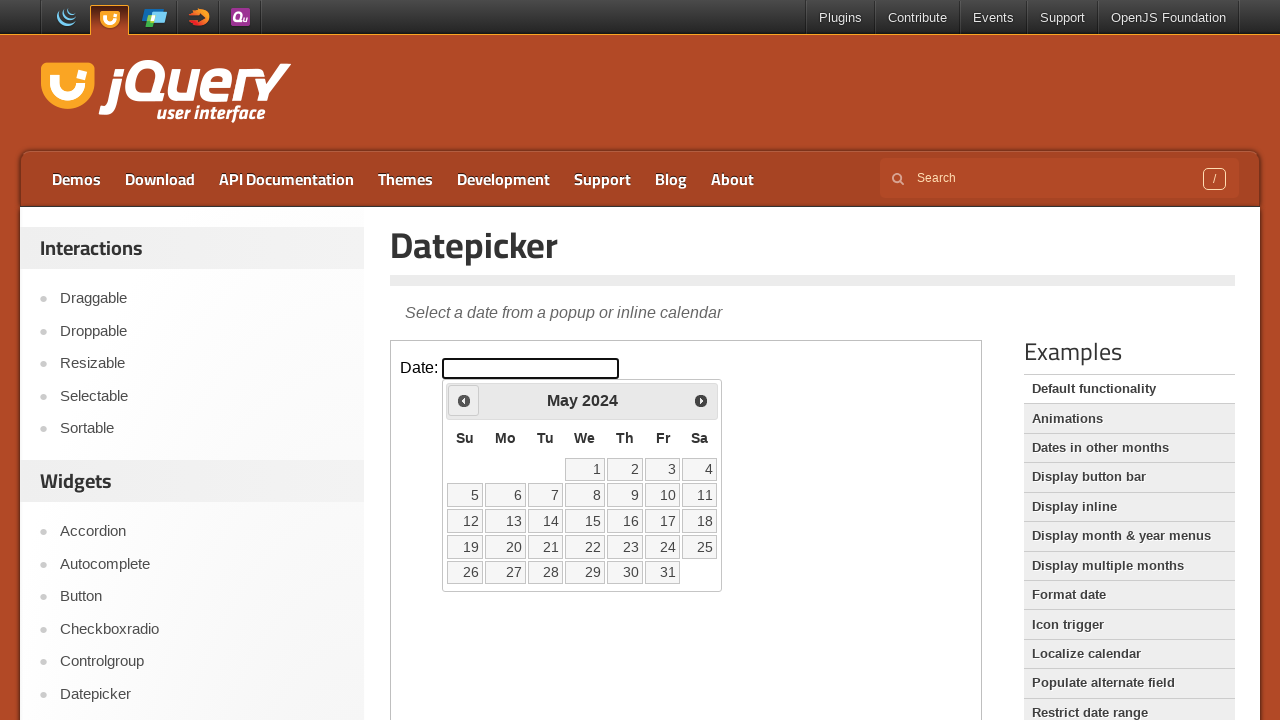

Checked current month/year: May 2024
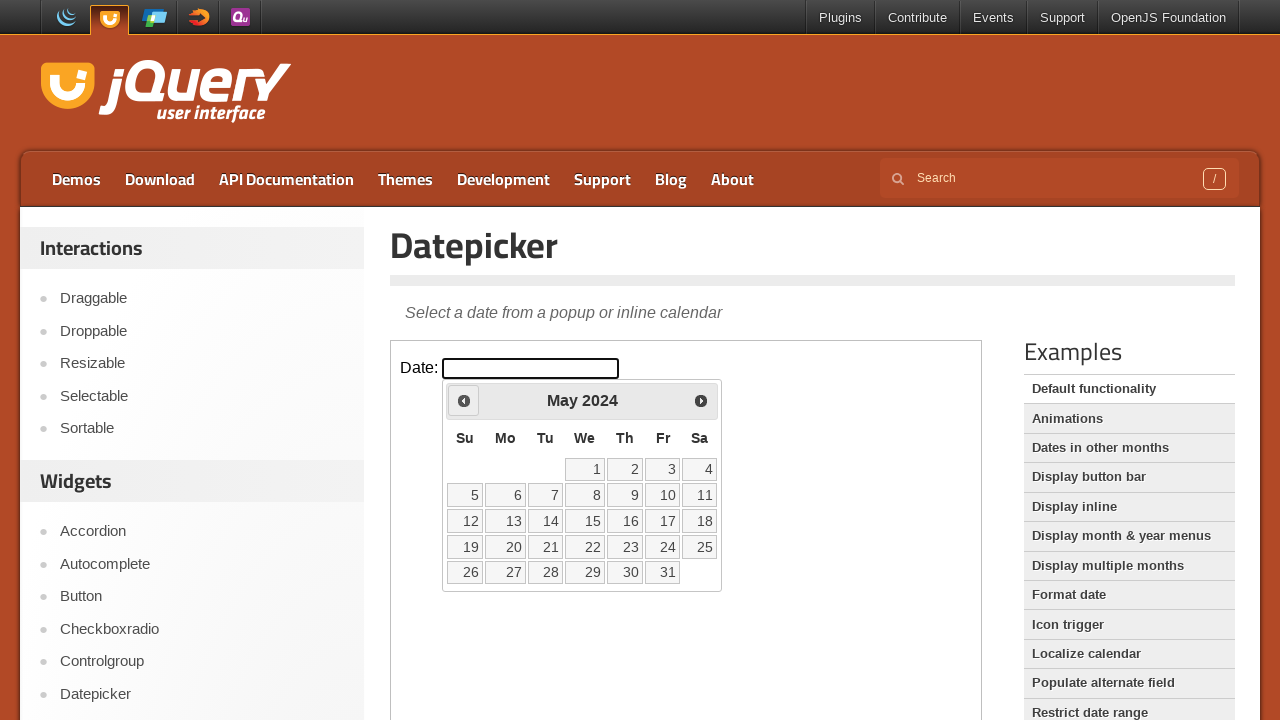

Clicked previous month button to navigate backwards at (464, 400) on xpath=//*[@class='demo-frame'] >> internal:control=enter-frame >> .ui-icon.ui-ic
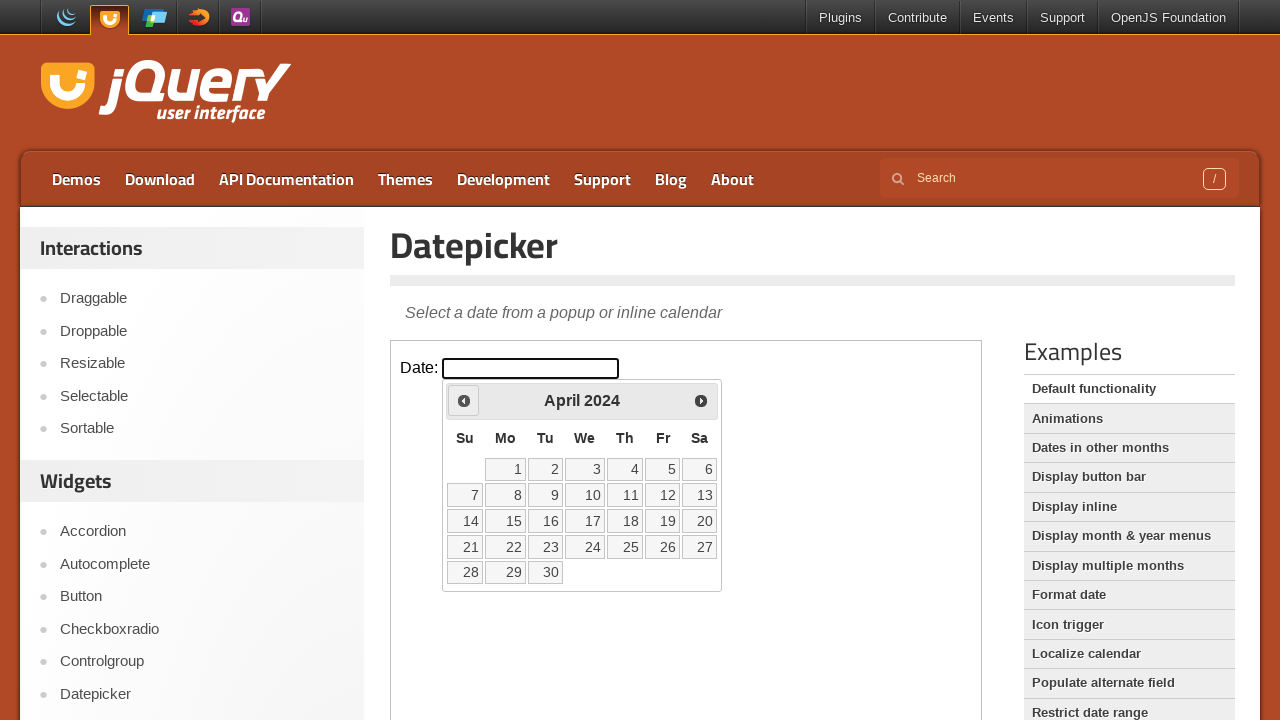

Waited 300ms for calendar to update
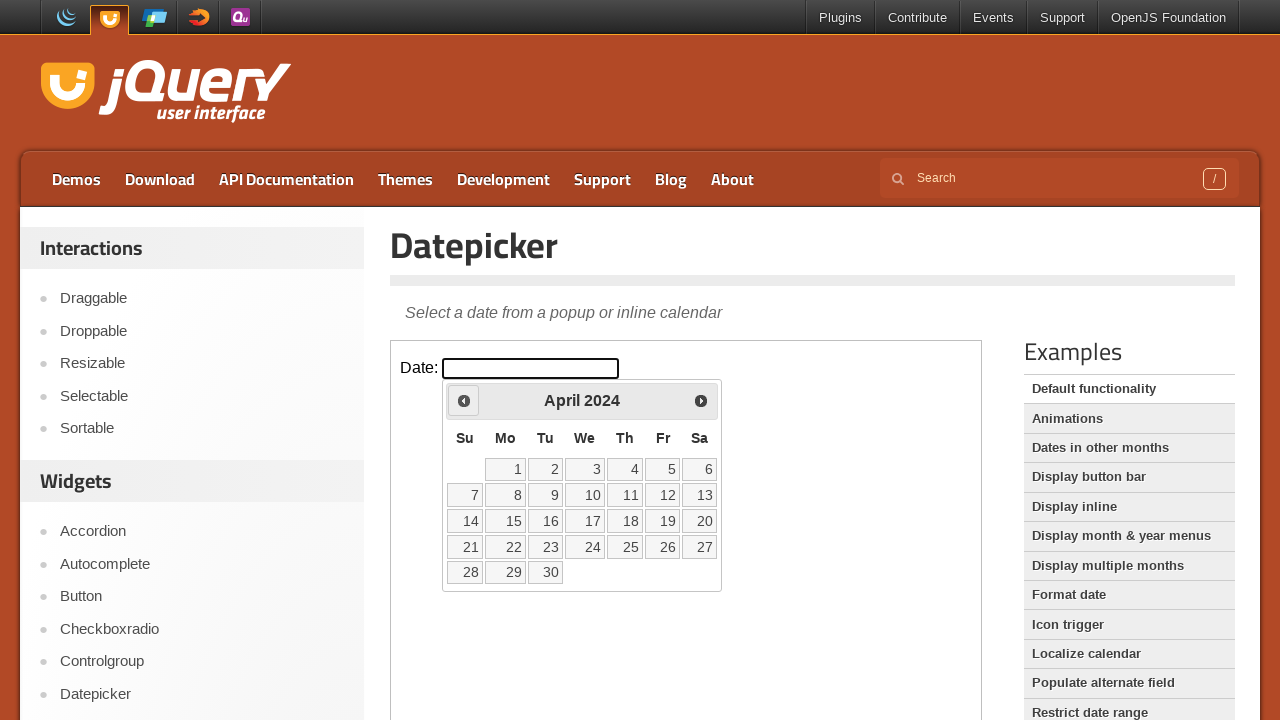

Checked current month/year: April 2024
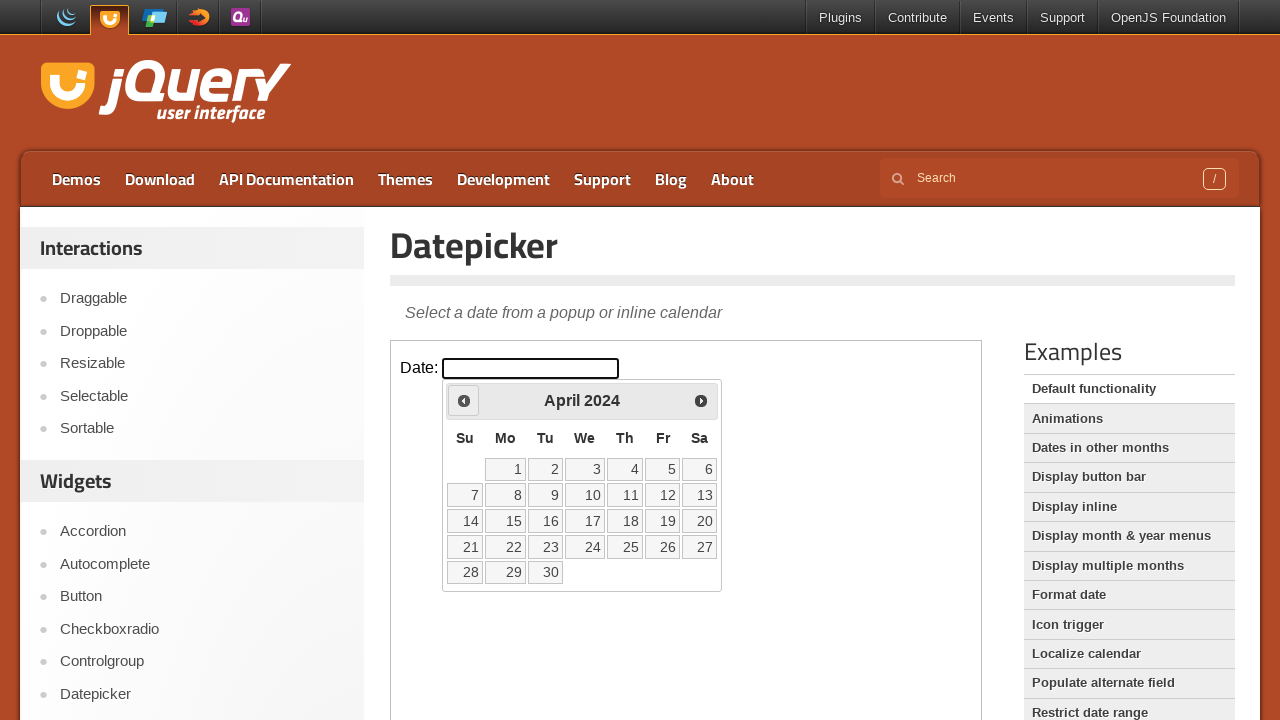

Clicked previous month button to navigate backwards at (464, 400) on xpath=//*[@class='demo-frame'] >> internal:control=enter-frame >> .ui-icon.ui-ic
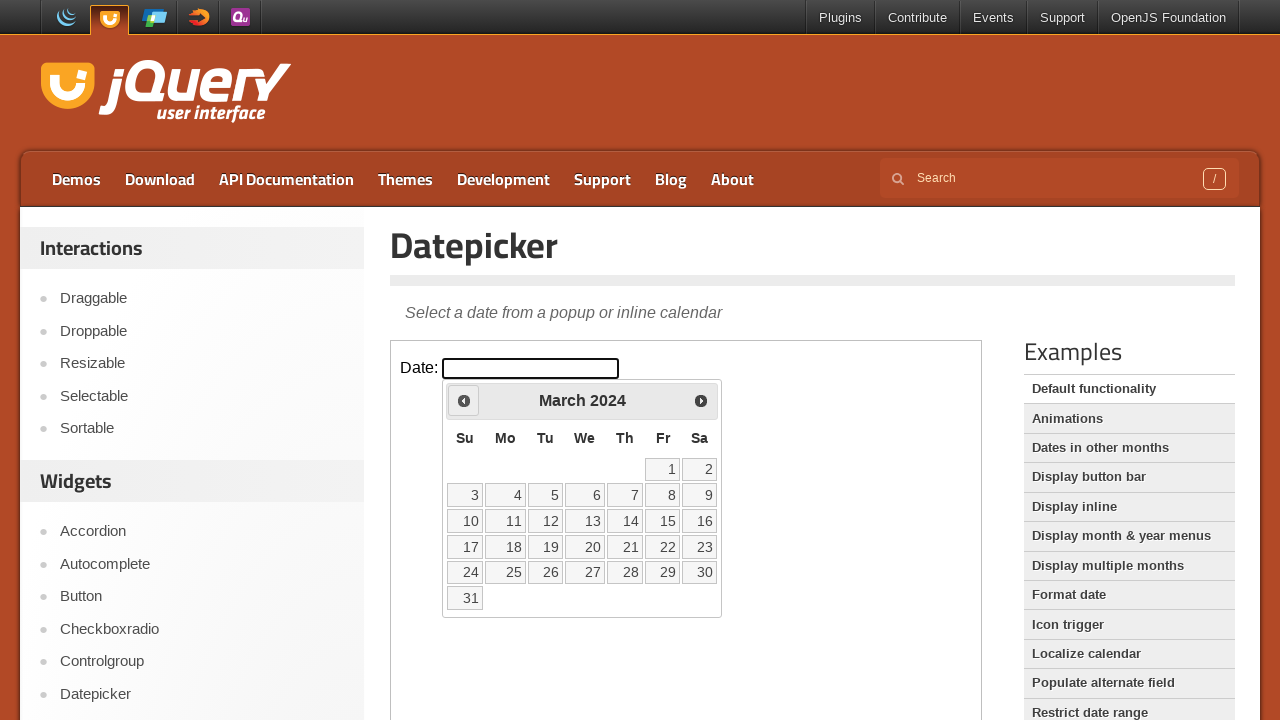

Waited 300ms for calendar to update
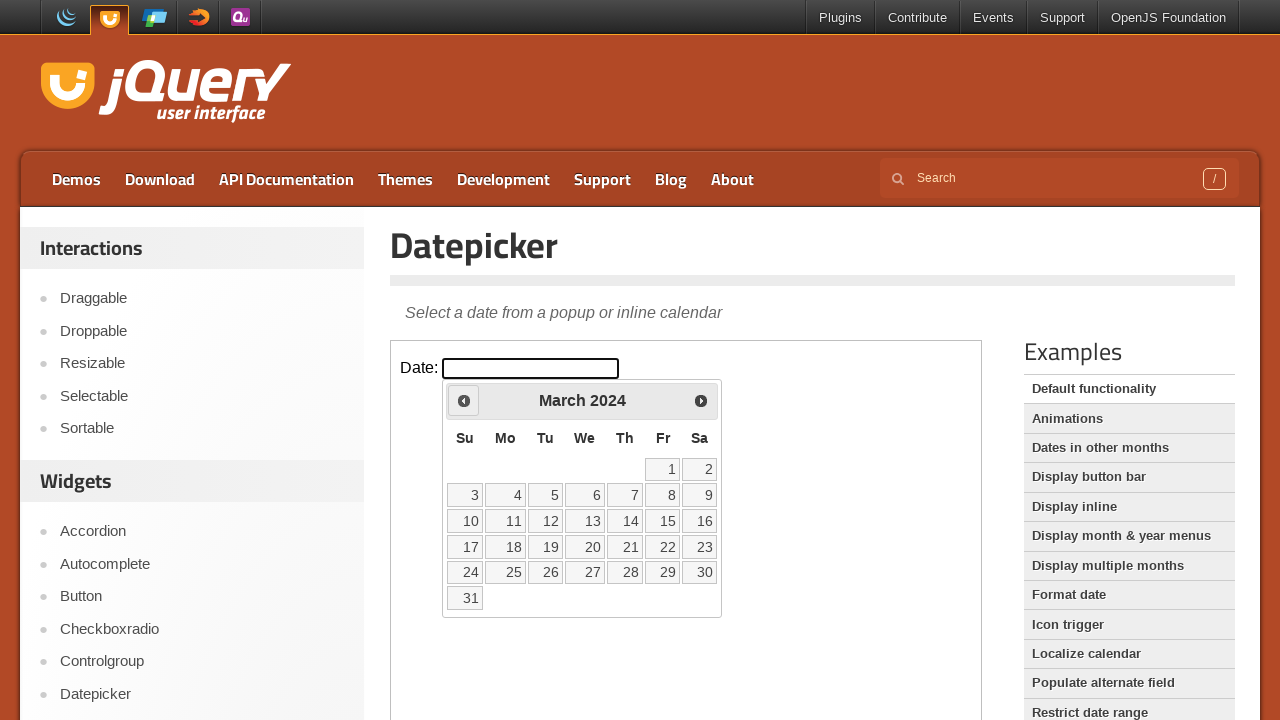

Checked current month/year: March 2024
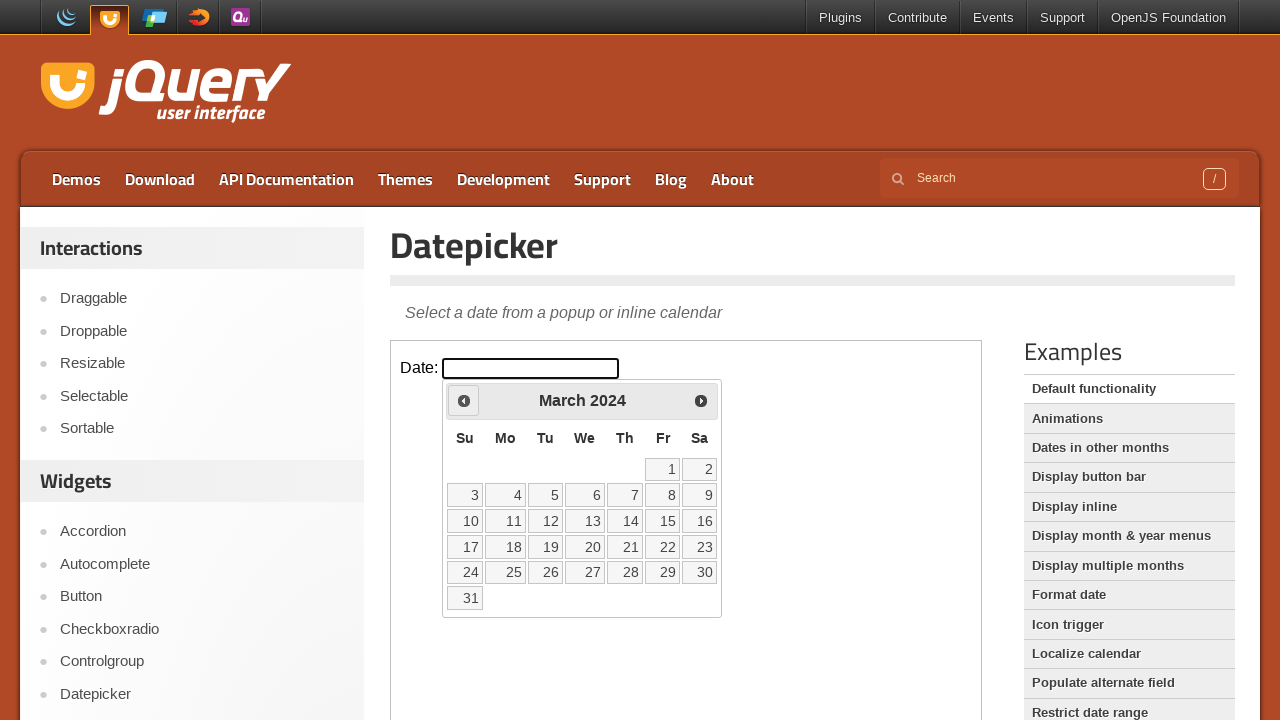

Clicked previous month button to navigate backwards at (464, 400) on xpath=//*[@class='demo-frame'] >> internal:control=enter-frame >> .ui-icon.ui-ic
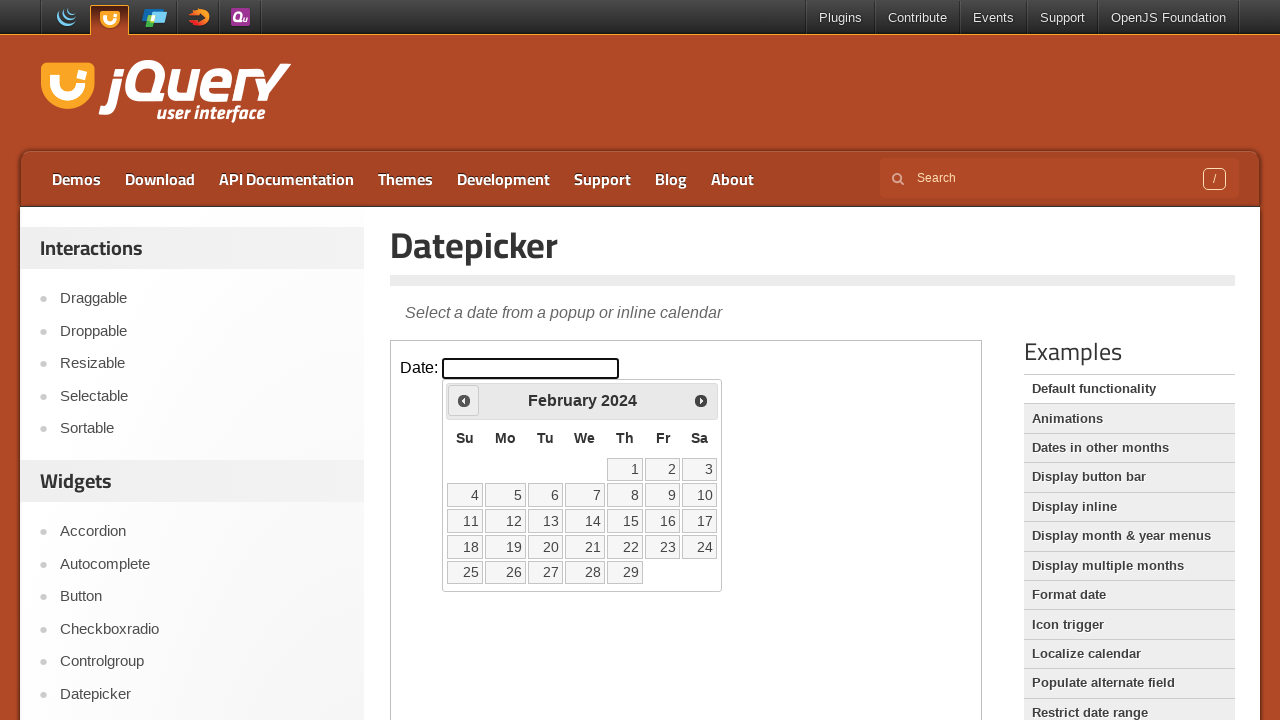

Waited 300ms for calendar to update
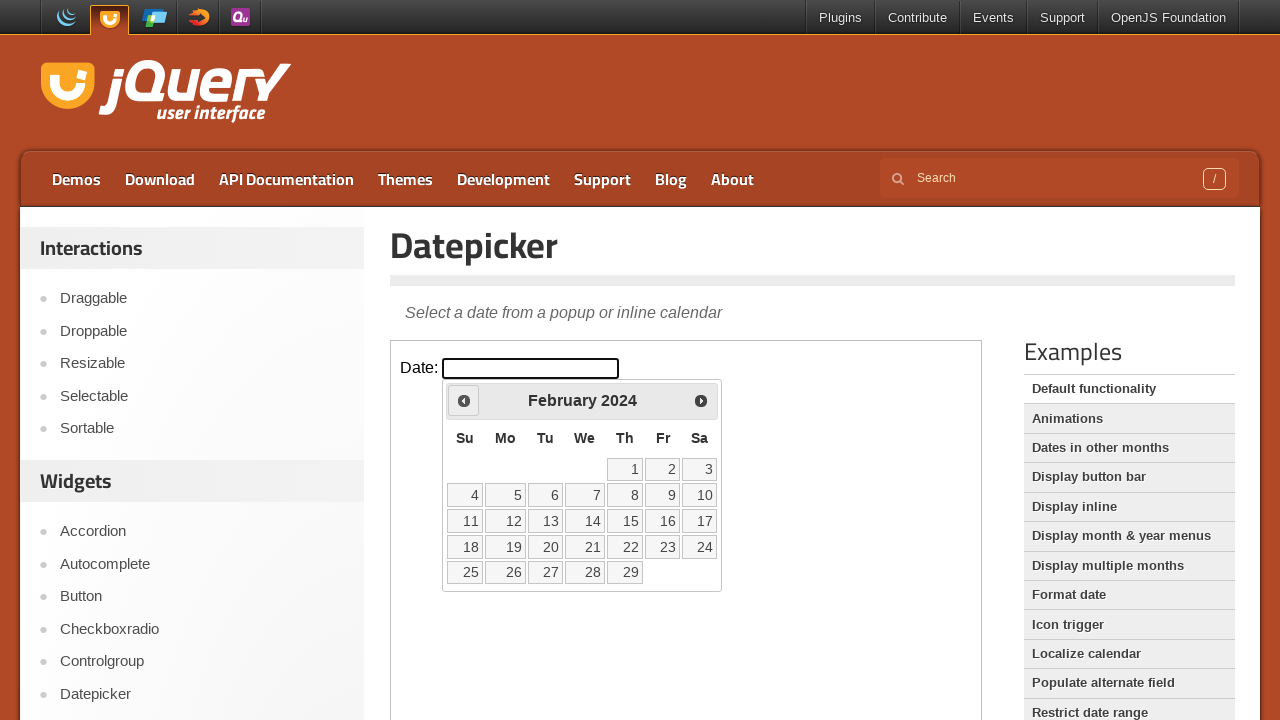

Selected day 9 from the calendar at (663, 495) on xpath=//*[@class='demo-frame'] >> internal:control=enter-frame >> xpath=//a[text
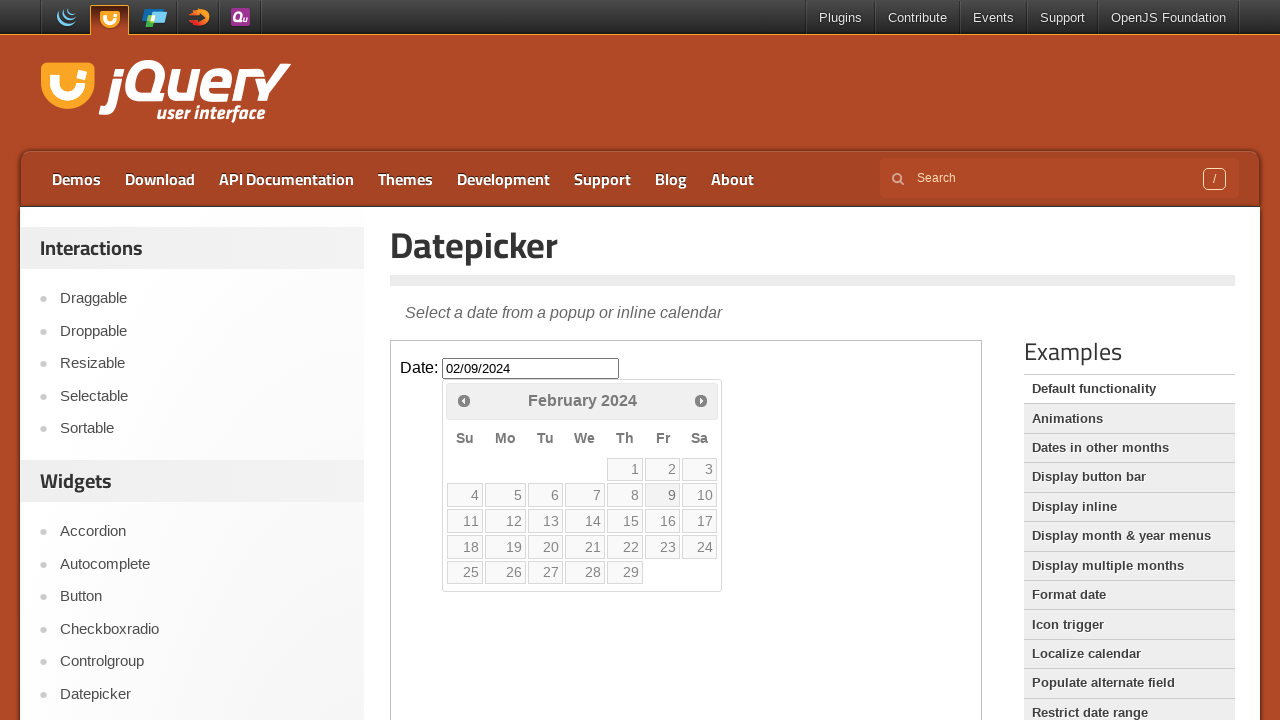

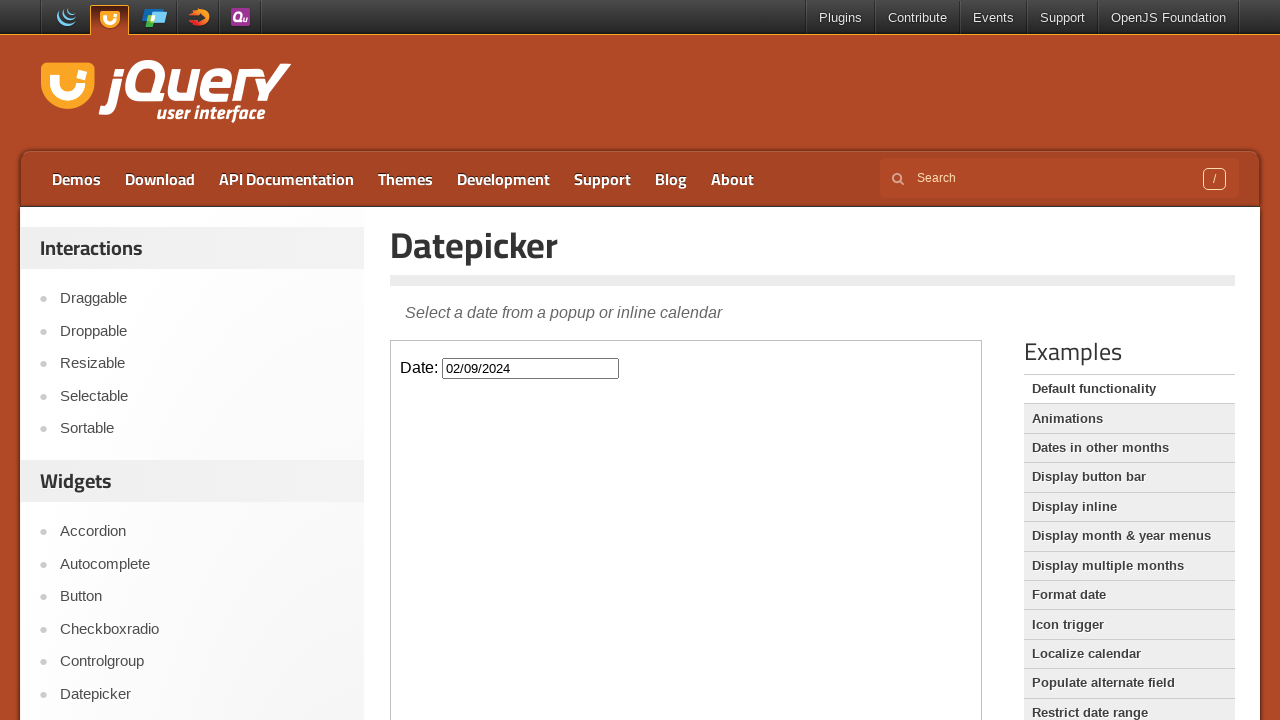